Tests for UI flicker issues in a dropdown menu by simulating real user mouse movements from a Study button to its dropdown menu, checking if the dropdown remains visible during the transition.

Starting URL: https://asyncsite.com/

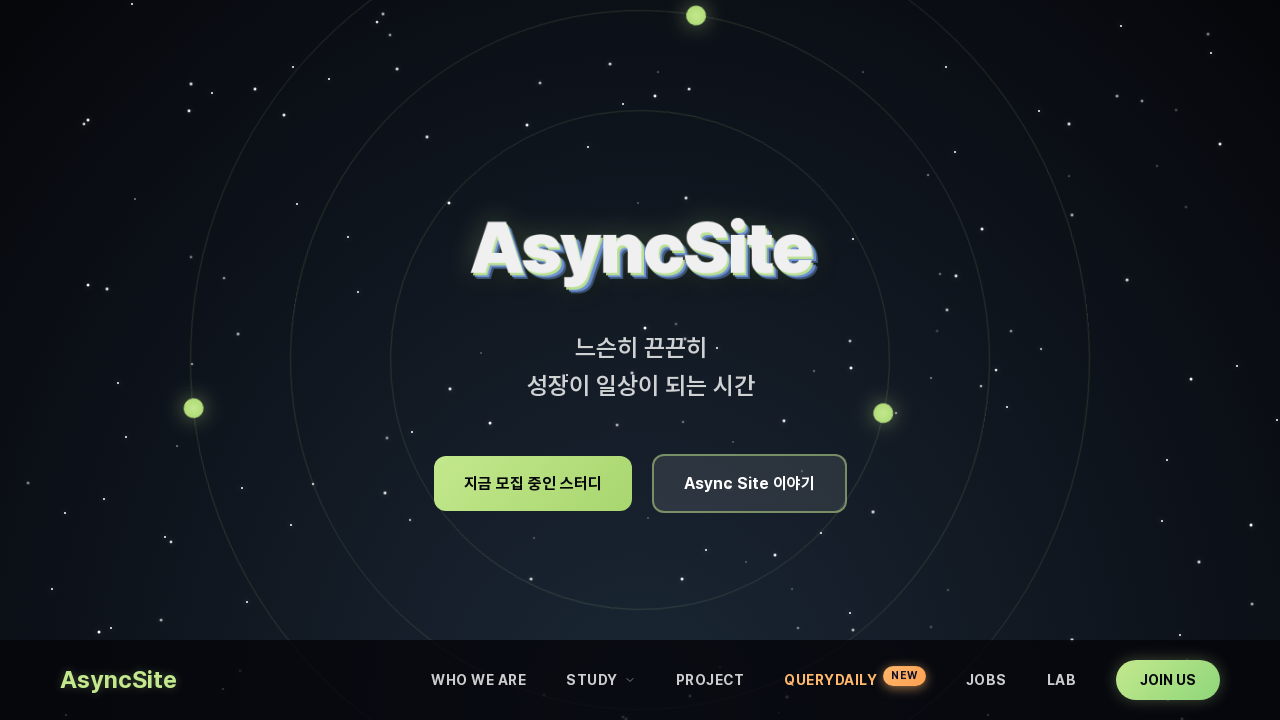

Waited for page to reach networkidle state
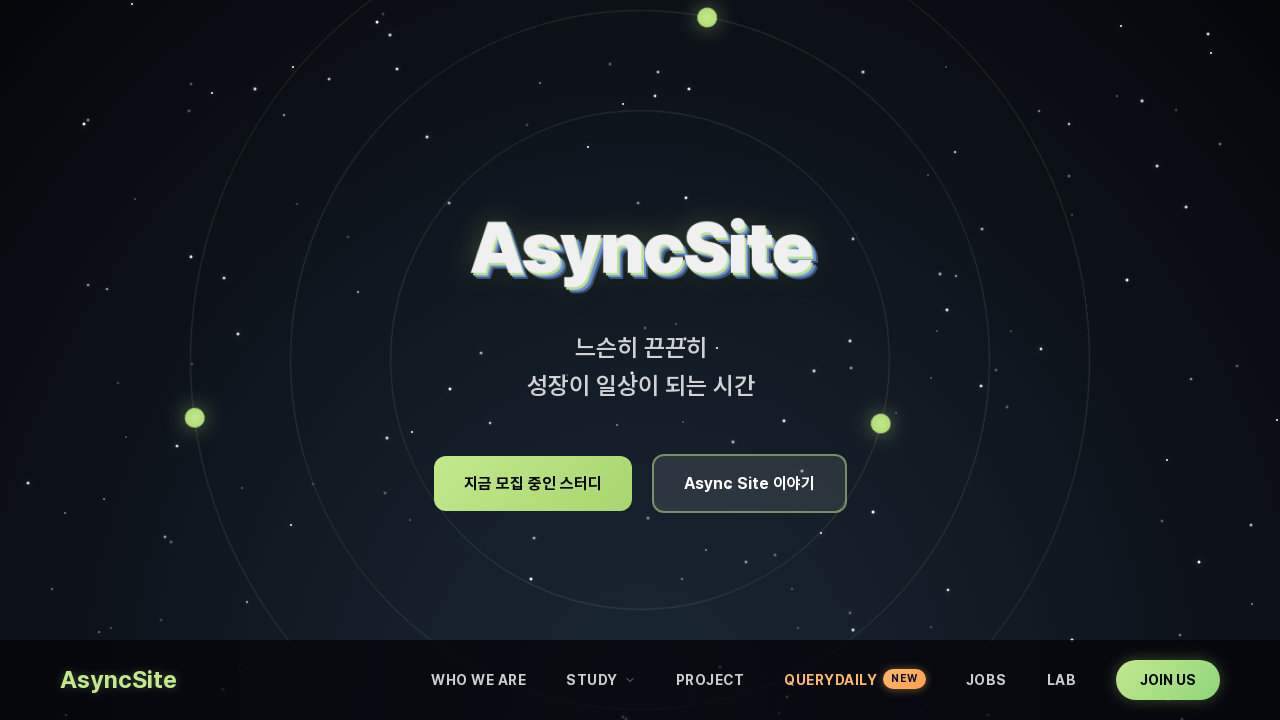

Additional 3 second wait for full page load
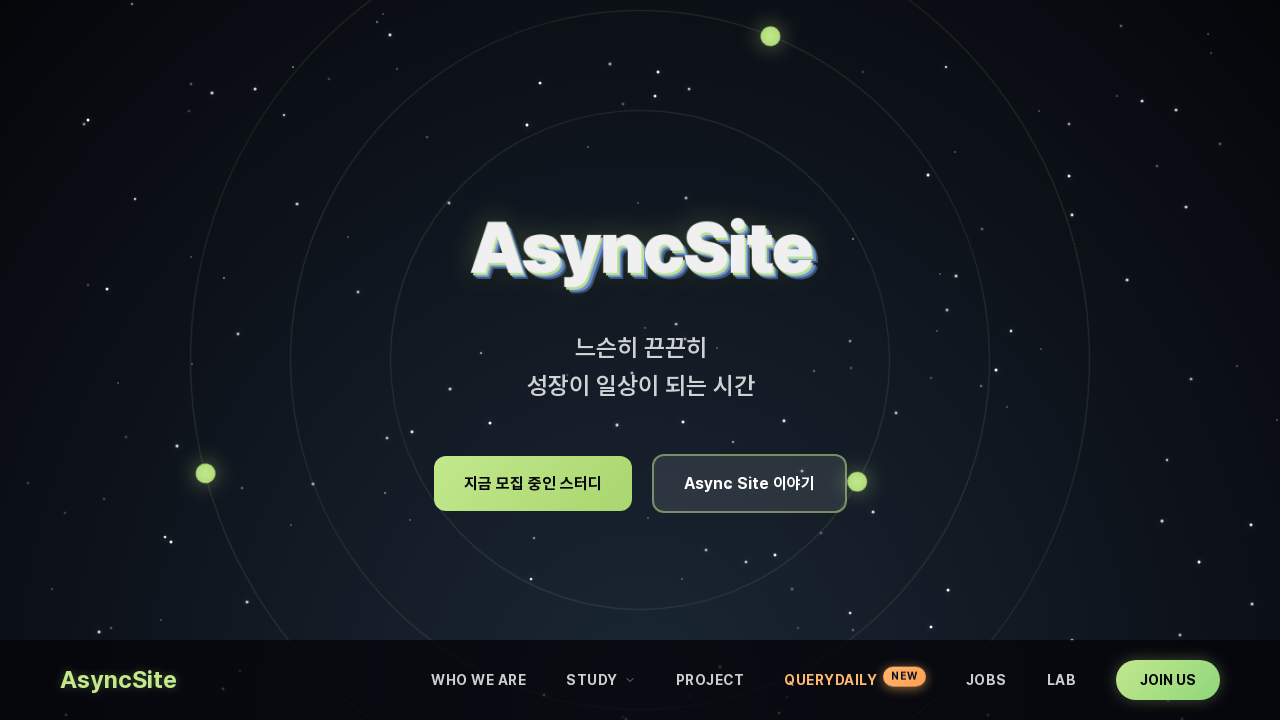

Located STUDY button element
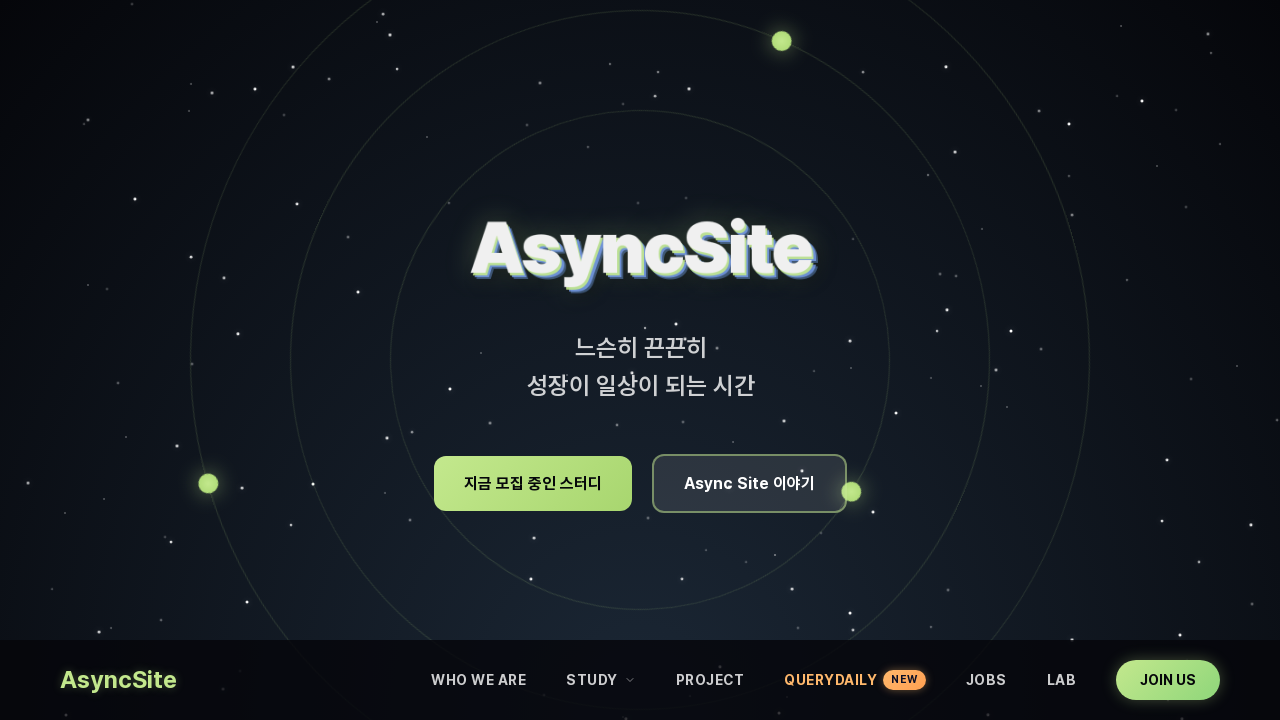

Confirmed STUDY button is visible
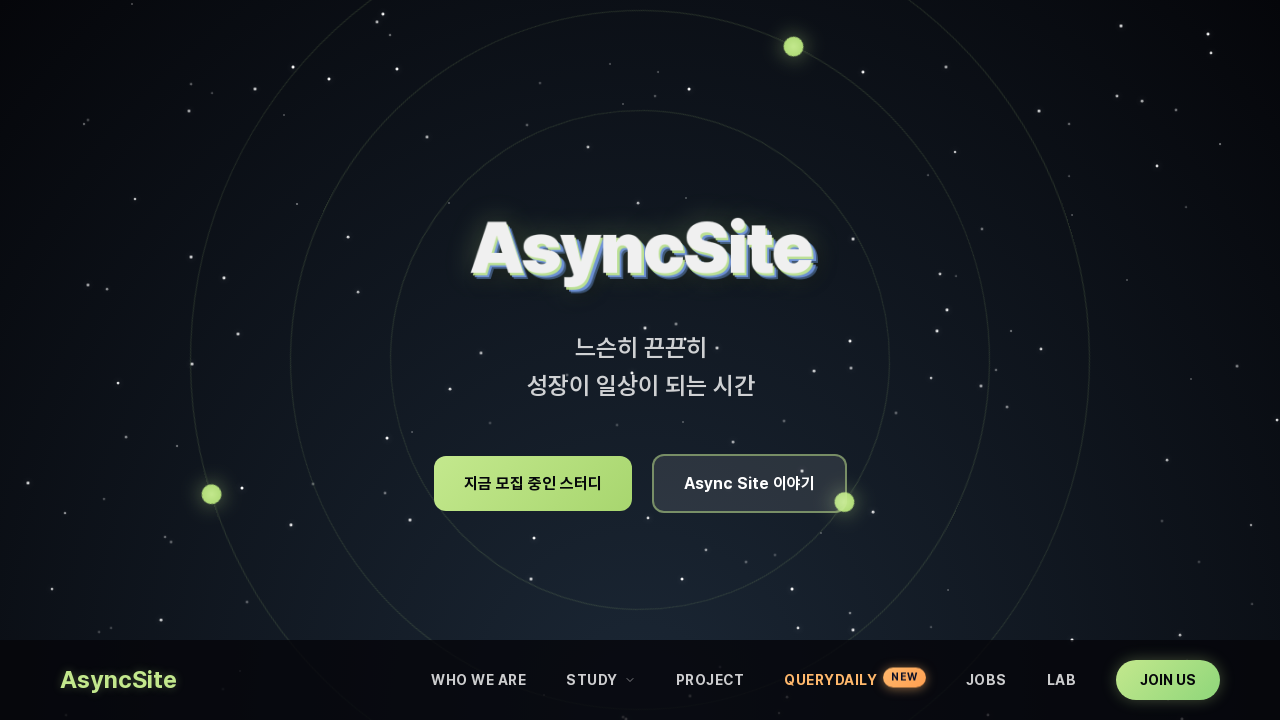

Iteration 1: Moved mouse to neutral position (100, 100) at (100, 100)
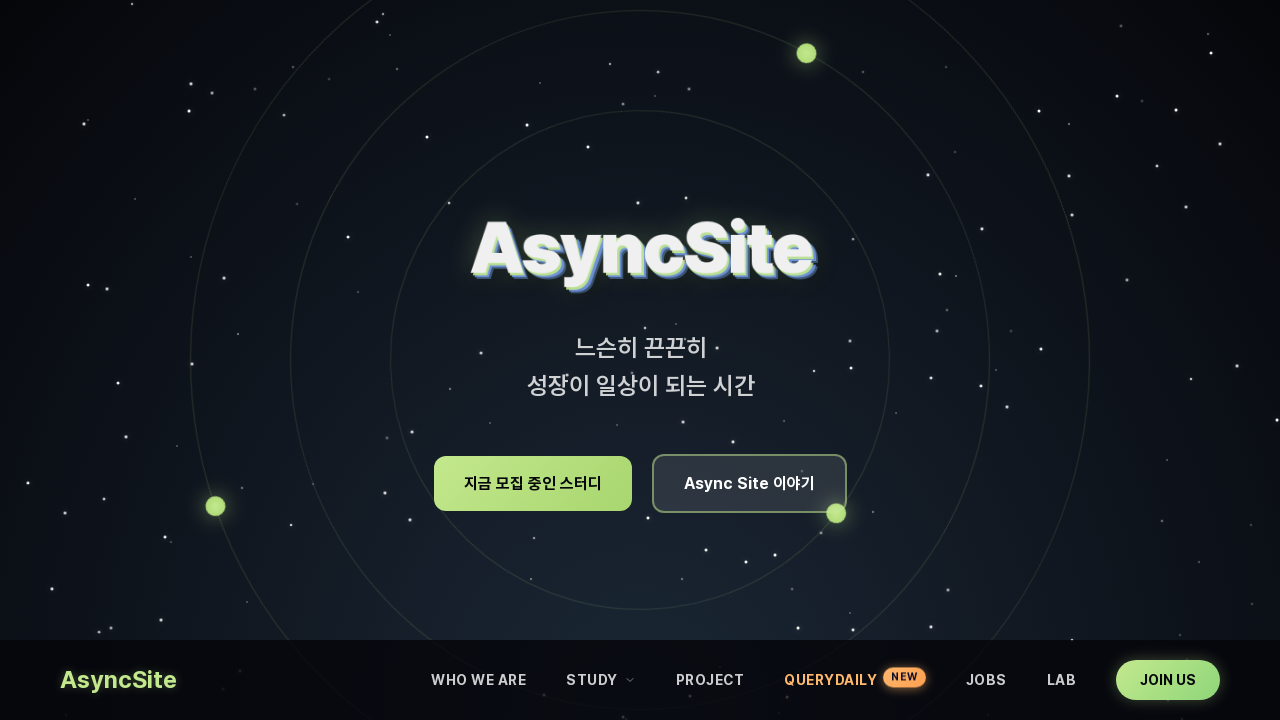

Iteration 1: Waited 500ms at neutral position
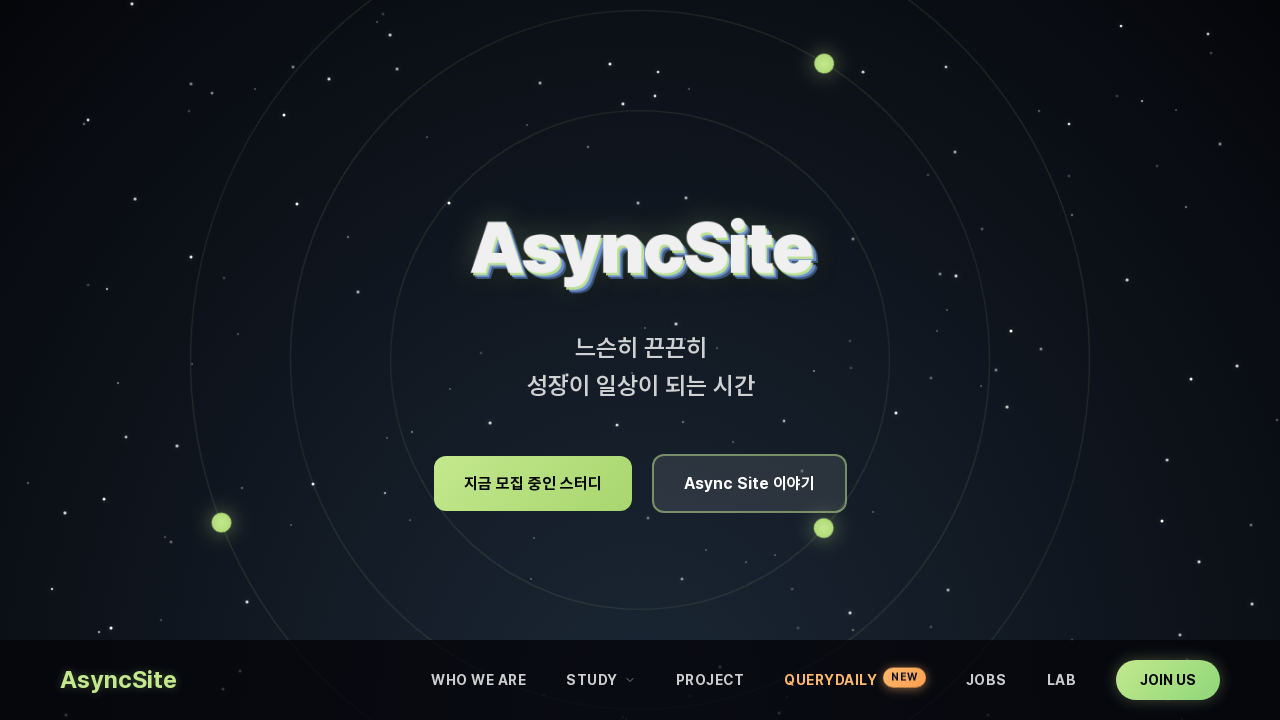

Iteration 1: Retrieved STUDY button bounding box
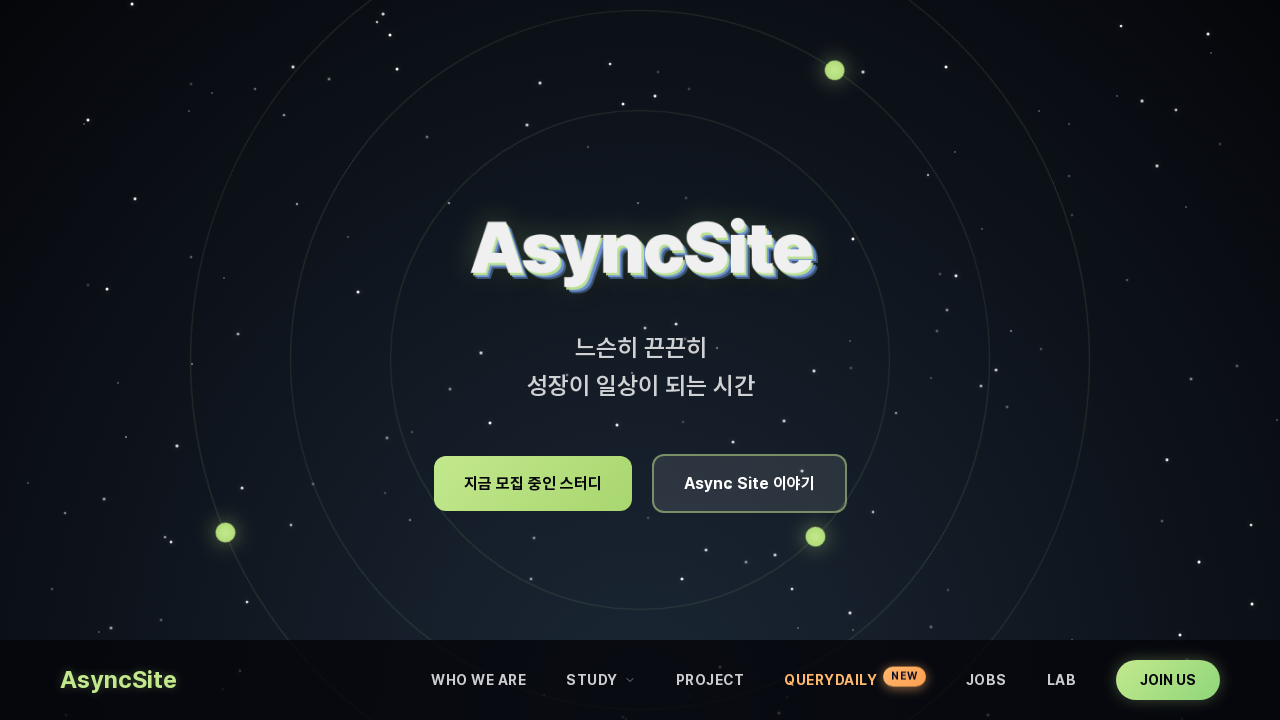

Iteration 1: Hovered mouse over STUDY button center at (601, 680)
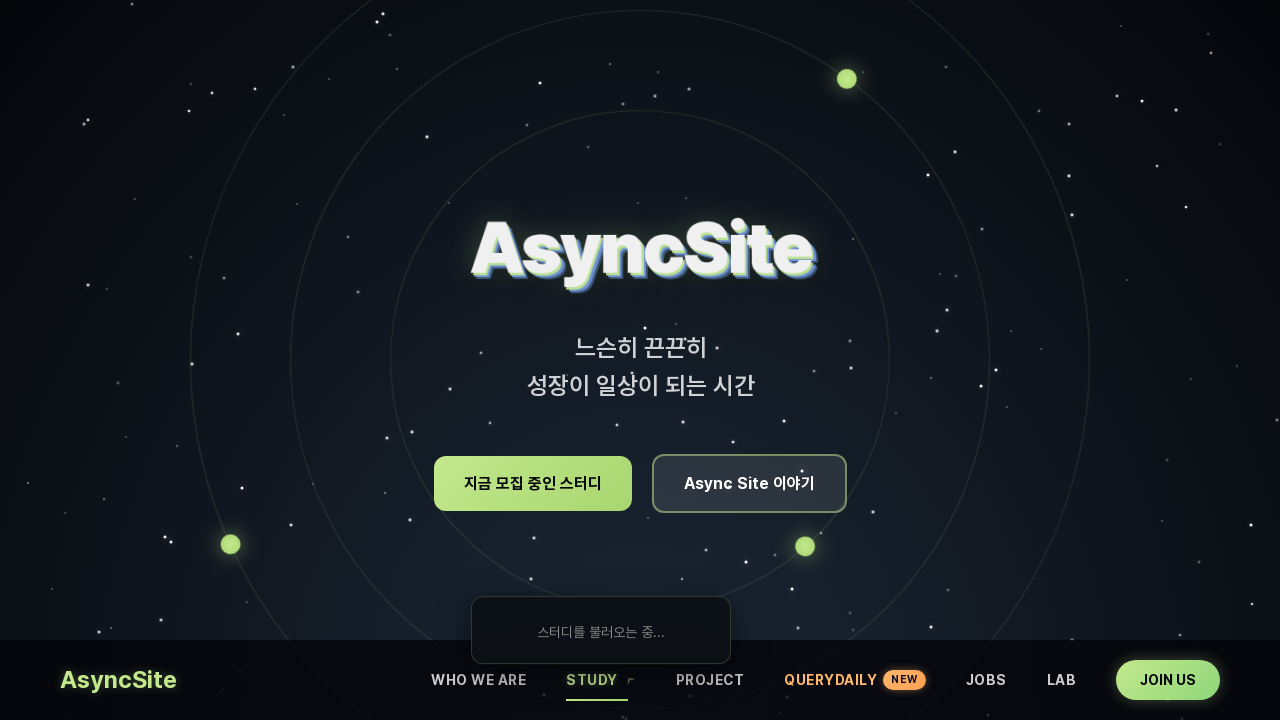

Iteration 1: Waited 300ms on STUDY button
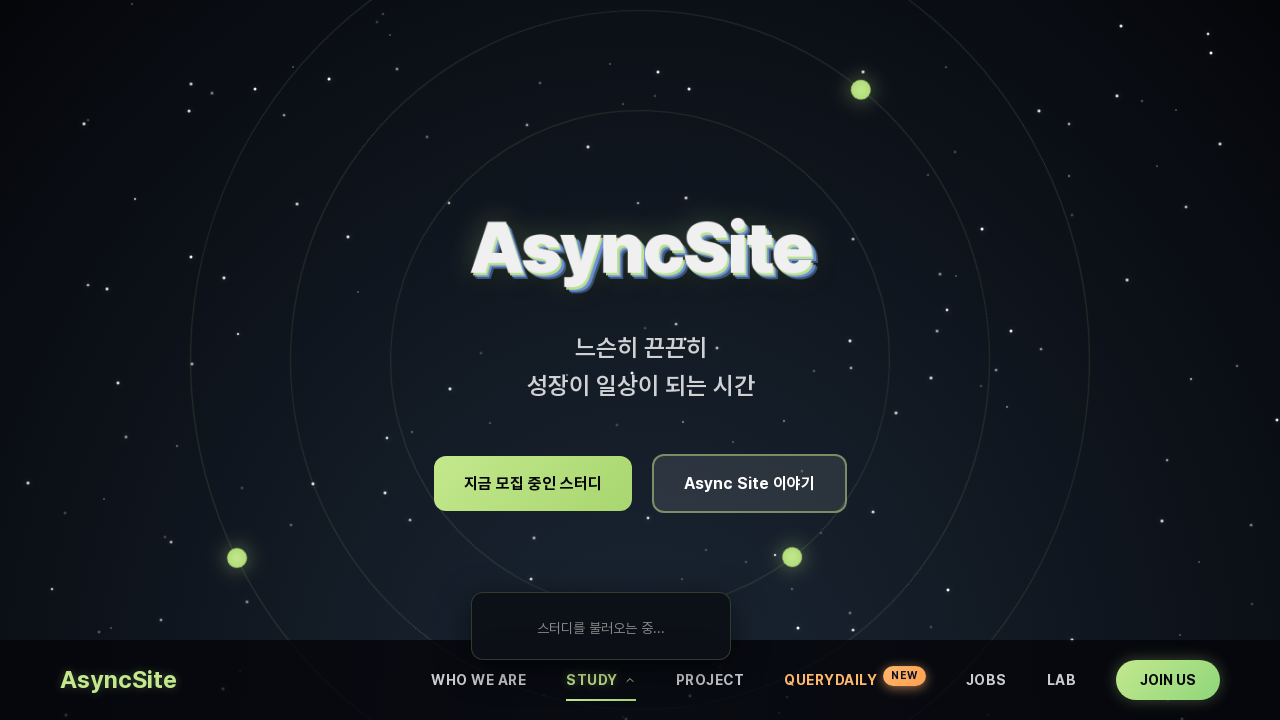

Iteration 1: Located dropdown menu element
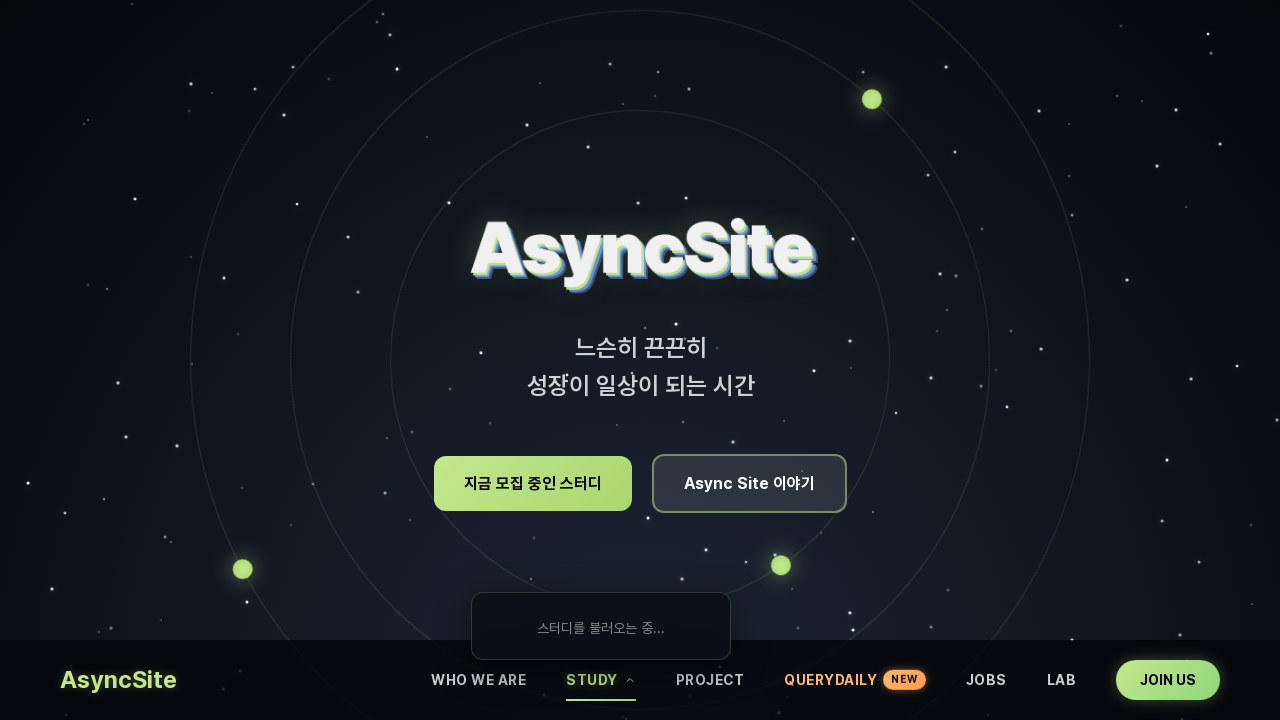

Iteration 1: Dropdown menu is visible
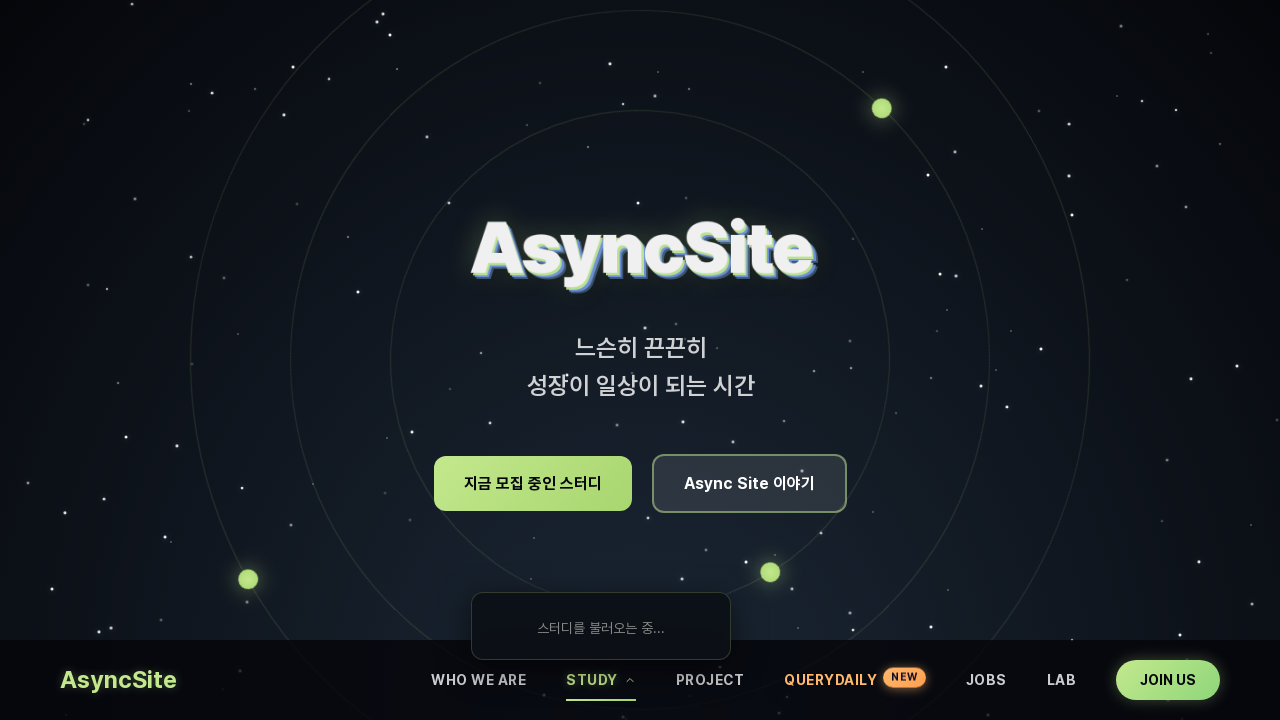

Iteration 1: Retrieved dropdown bounding box
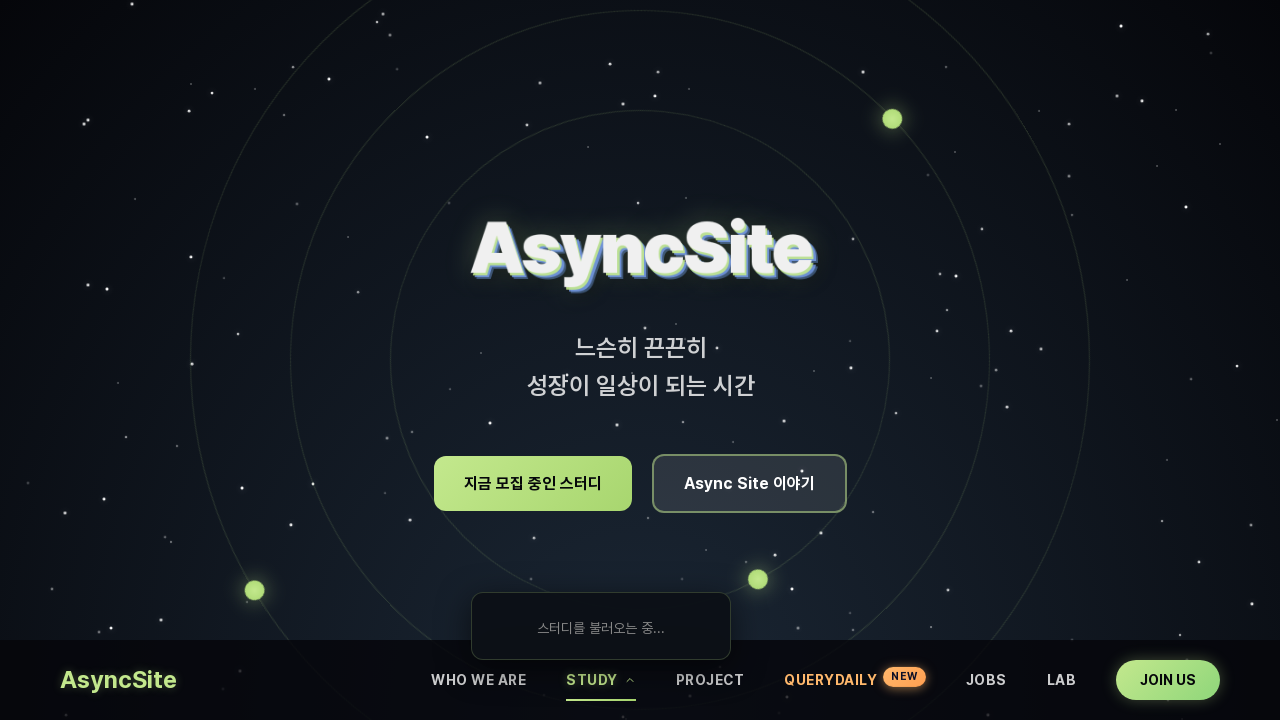

Iteration 1: Moved mouse toward dropdown (step 1/8) at (601, 687)
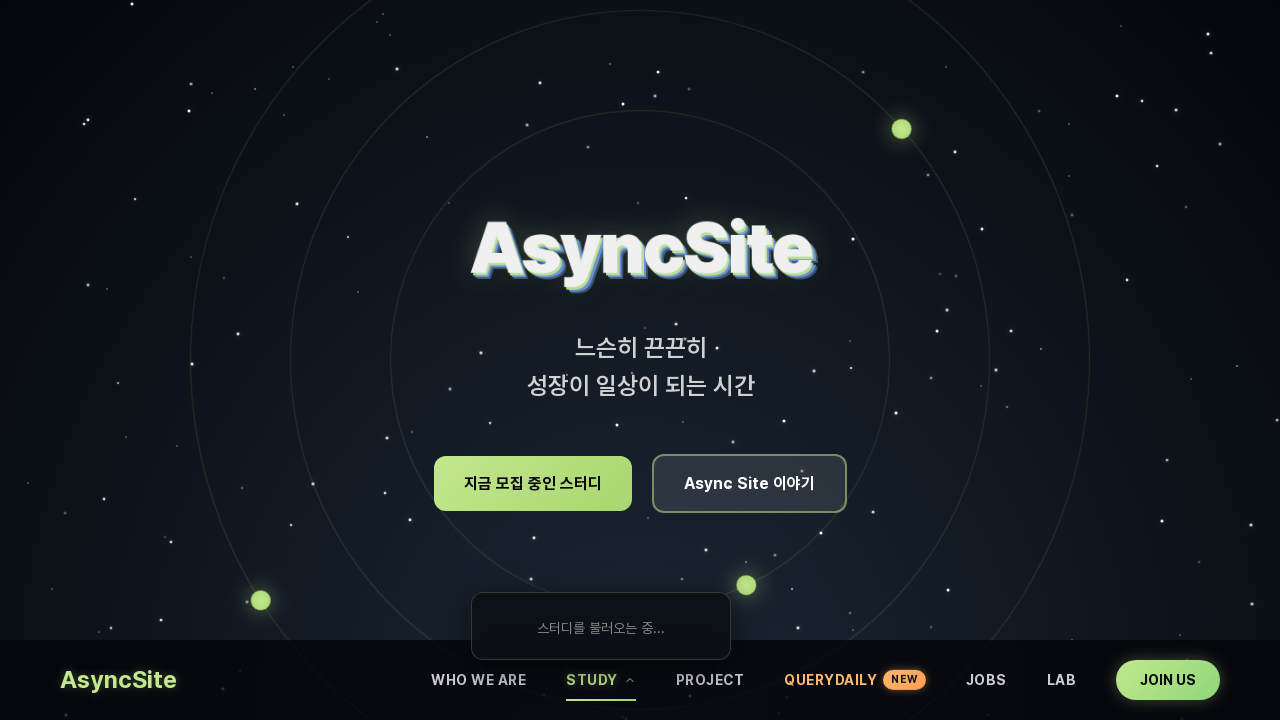

Iteration 1: Waited 50ms during mouse movement (step 1/8)
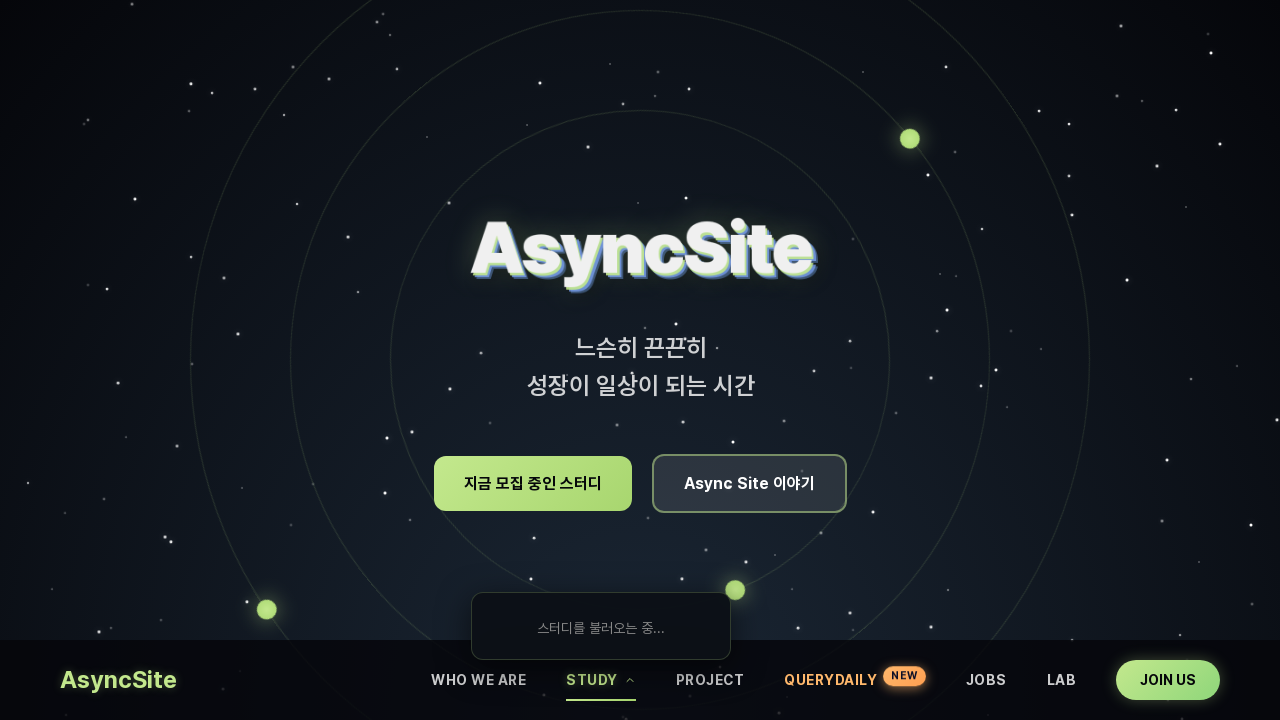

Iteration 1: Moved mouse toward dropdown (step 2/8) at (601, 677)
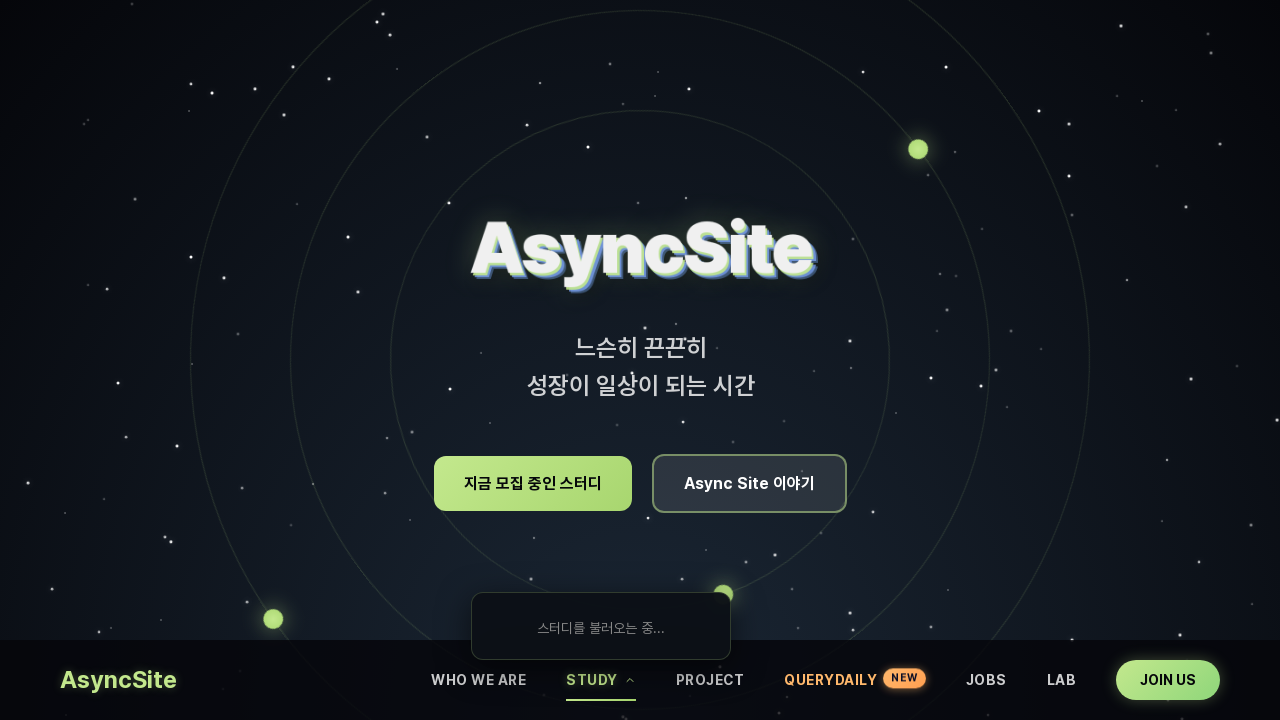

Iteration 1: Waited 50ms during mouse movement (step 2/8)
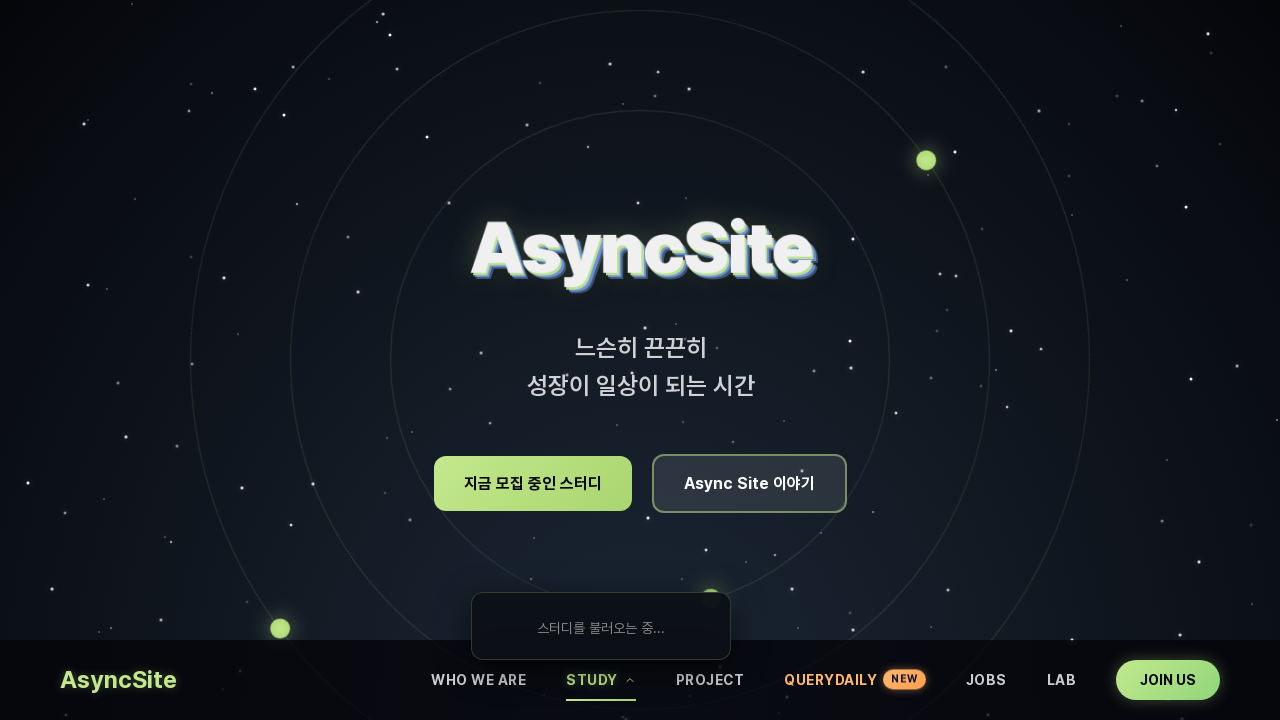

Iteration 1: Moved mouse toward dropdown (step 3/8) at (601, 668)
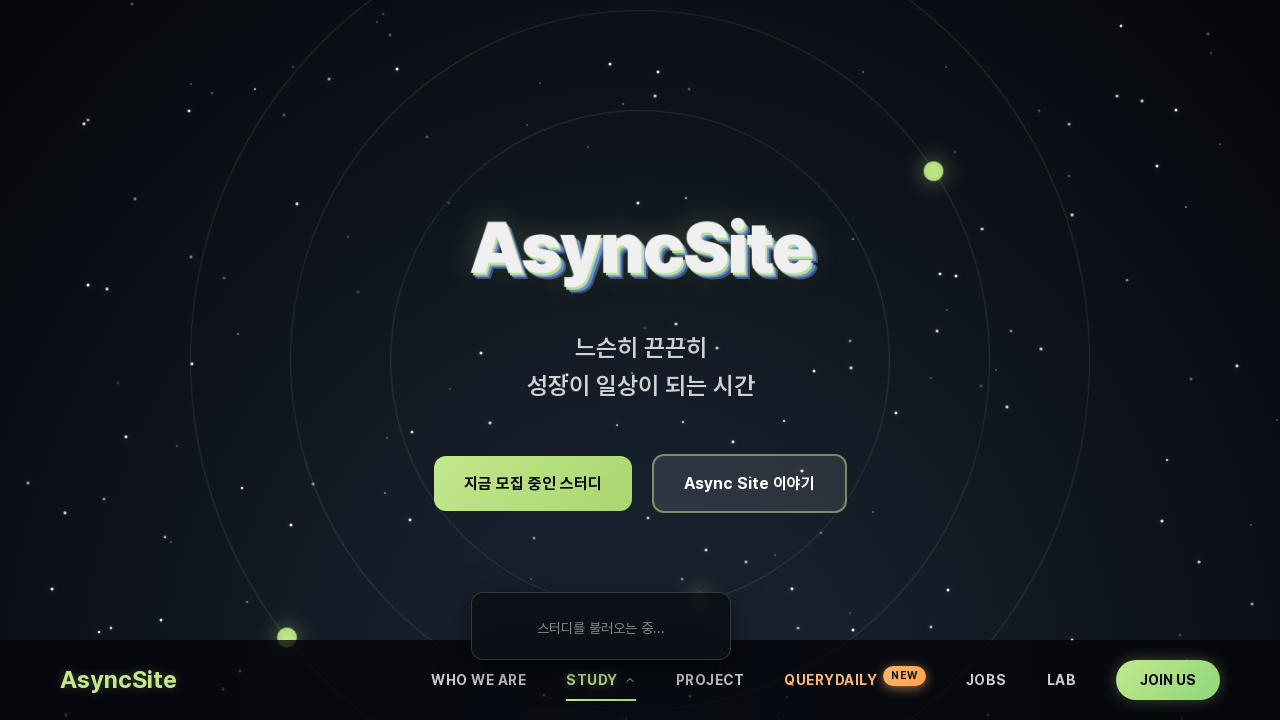

Iteration 1: Waited 50ms during mouse movement (step 3/8)
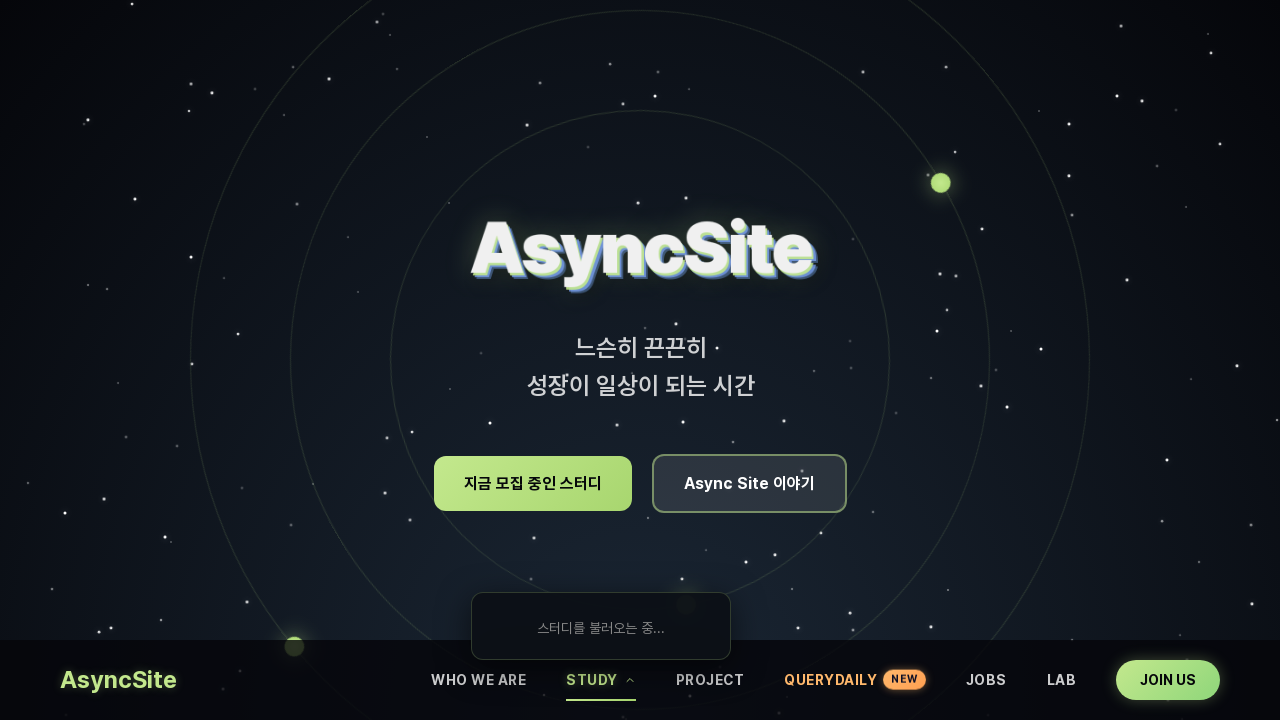

Iteration 1: Moved mouse toward dropdown (step 4/8) at (601, 659)
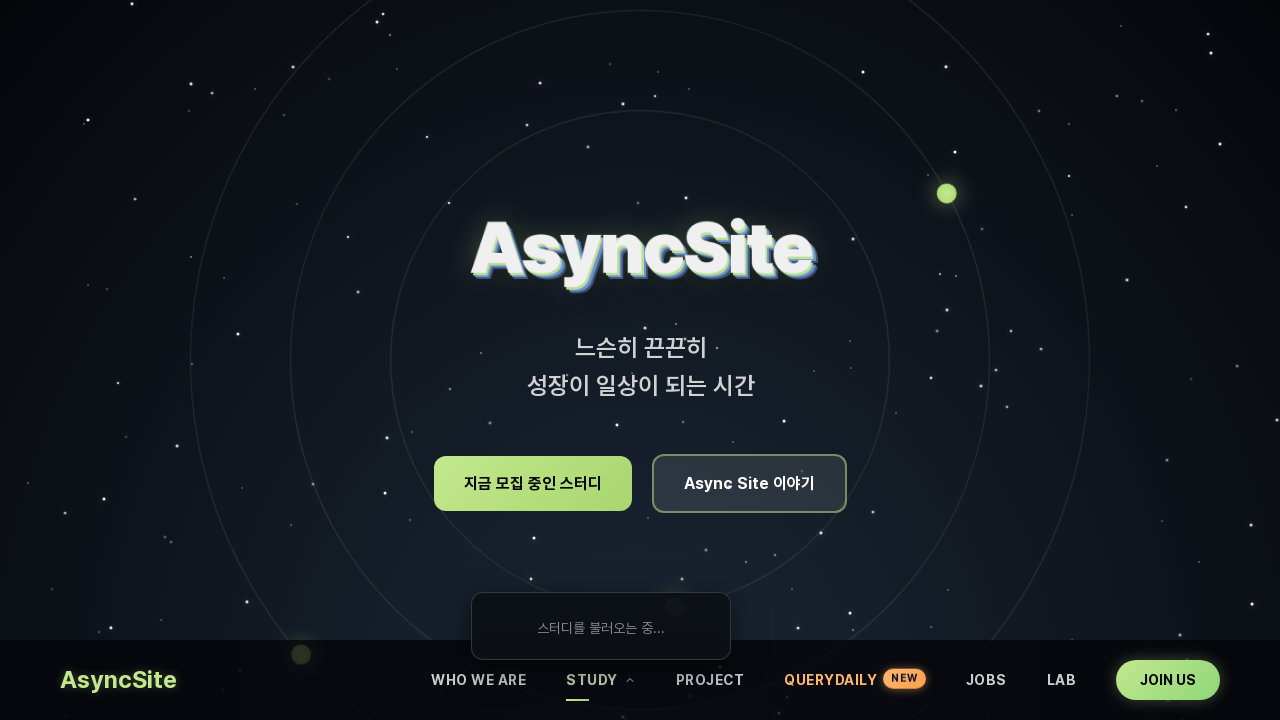

Iteration 1: Waited 50ms during mouse movement (step 4/8)
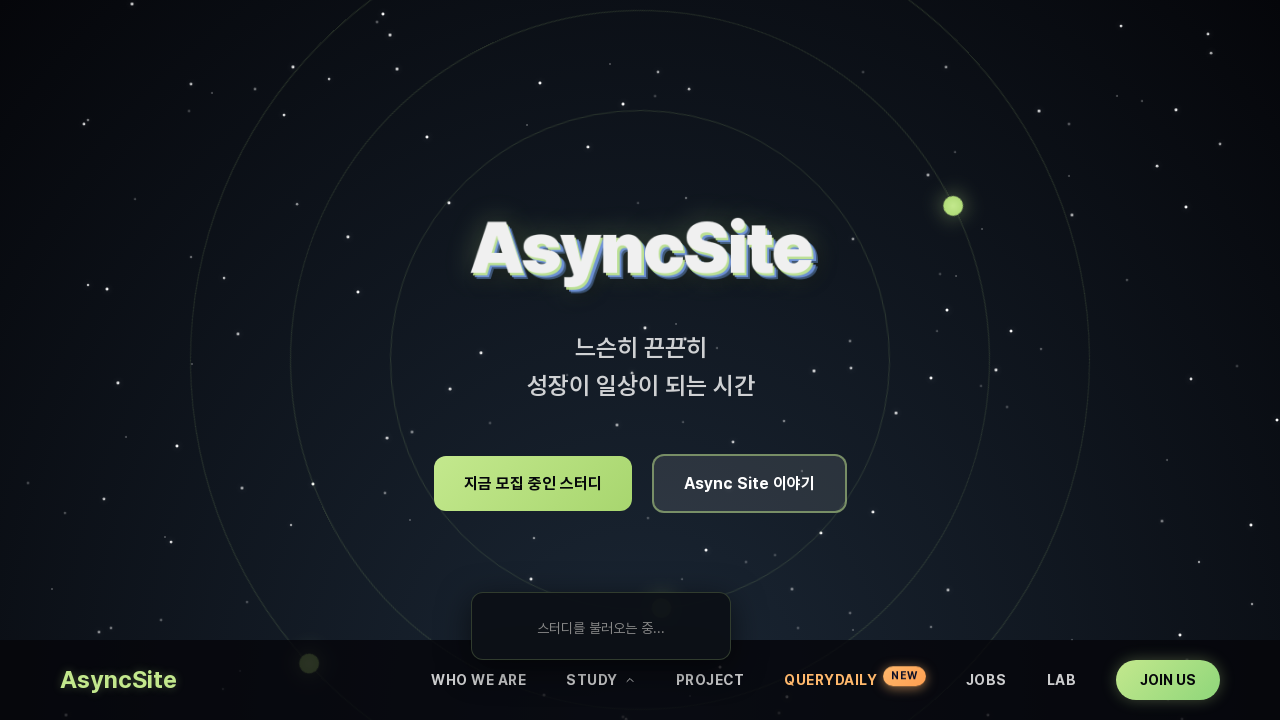

Iteration 1: Moved mouse toward dropdown (step 5/8) at (601, 649)
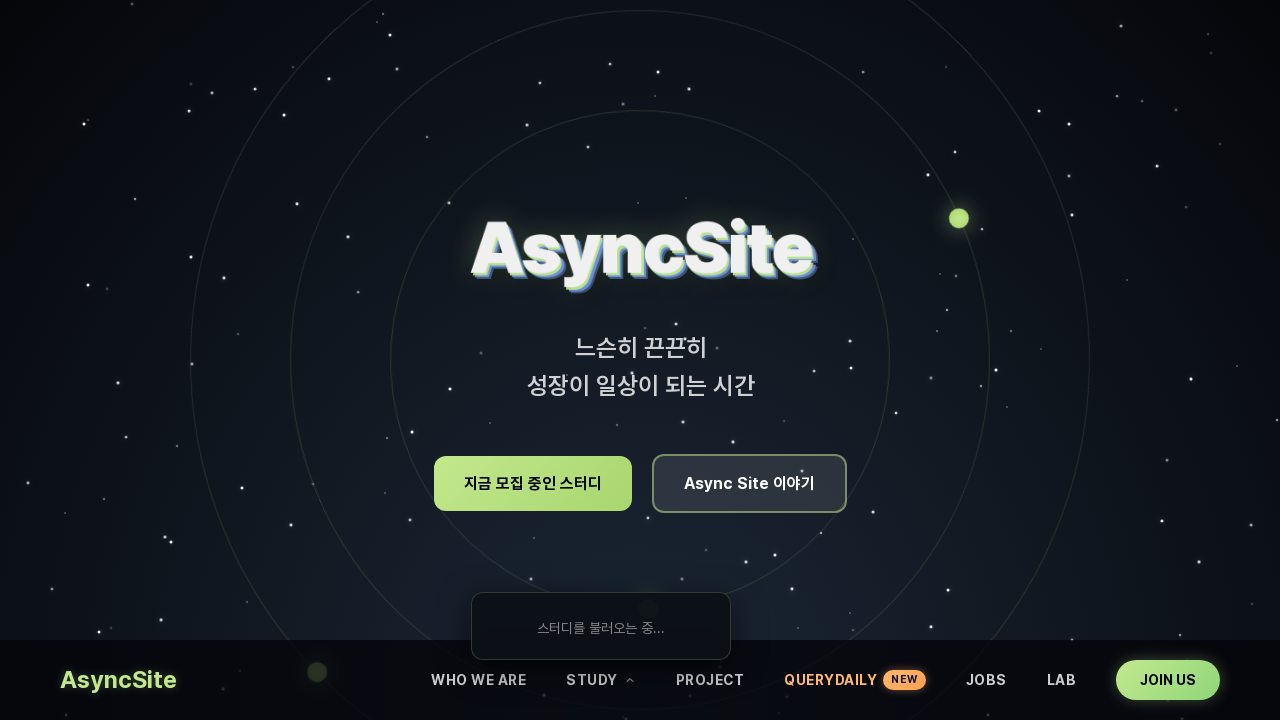

Iteration 1: Waited 50ms during mouse movement (step 5/8)
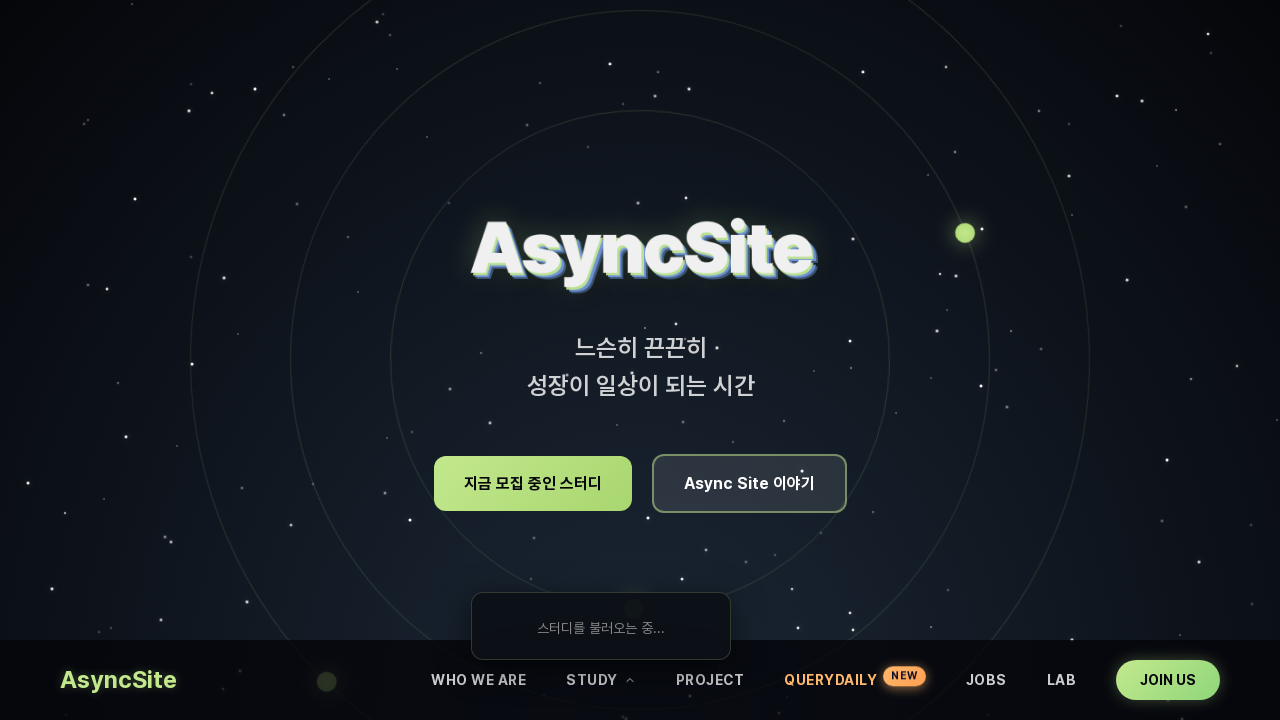

Iteration 1: Moved mouse toward dropdown (step 6/8) at (601, 640)
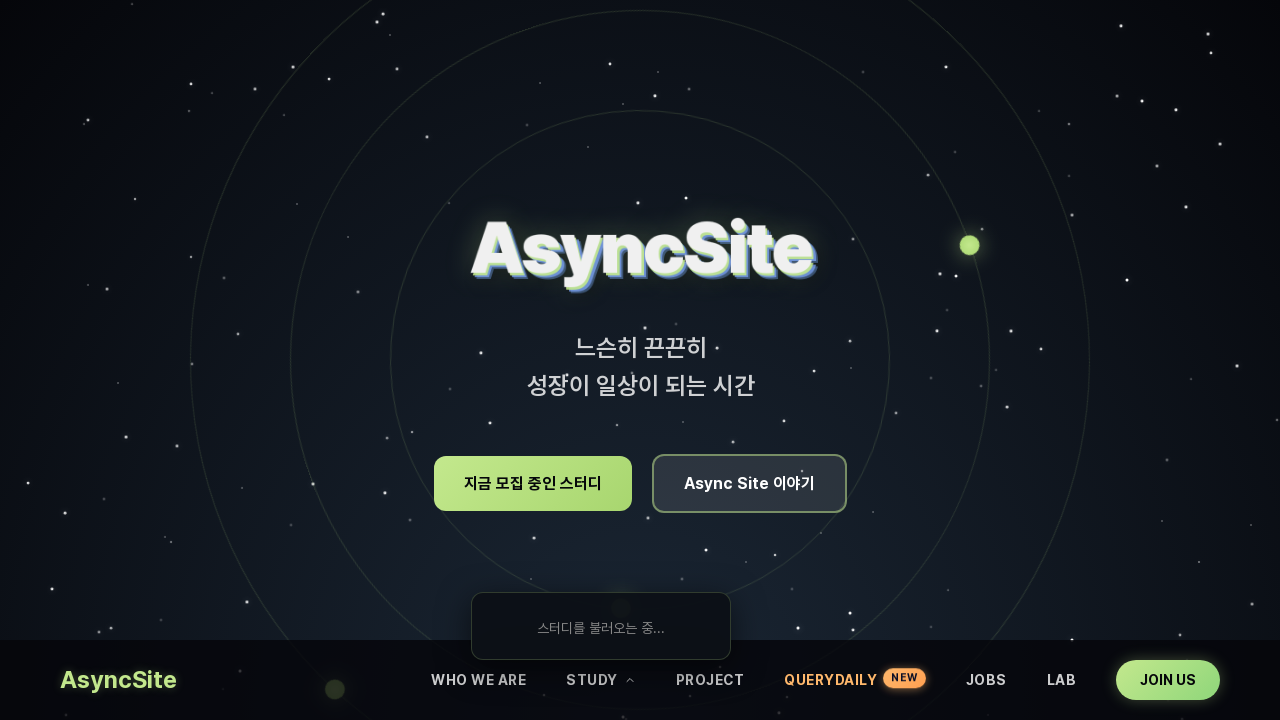

Iteration 1: Waited 50ms during mouse movement (step 6/8)
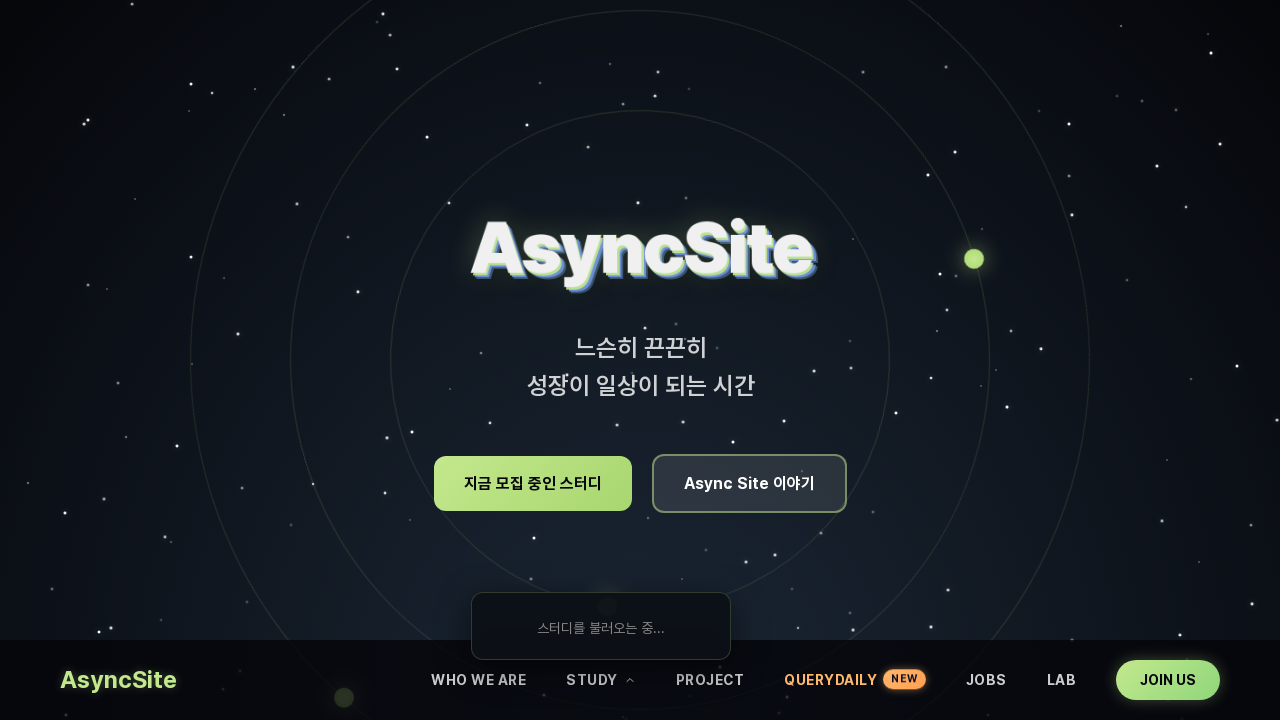

Iteration 1: Moved mouse toward dropdown (step 7/8) at (601, 631)
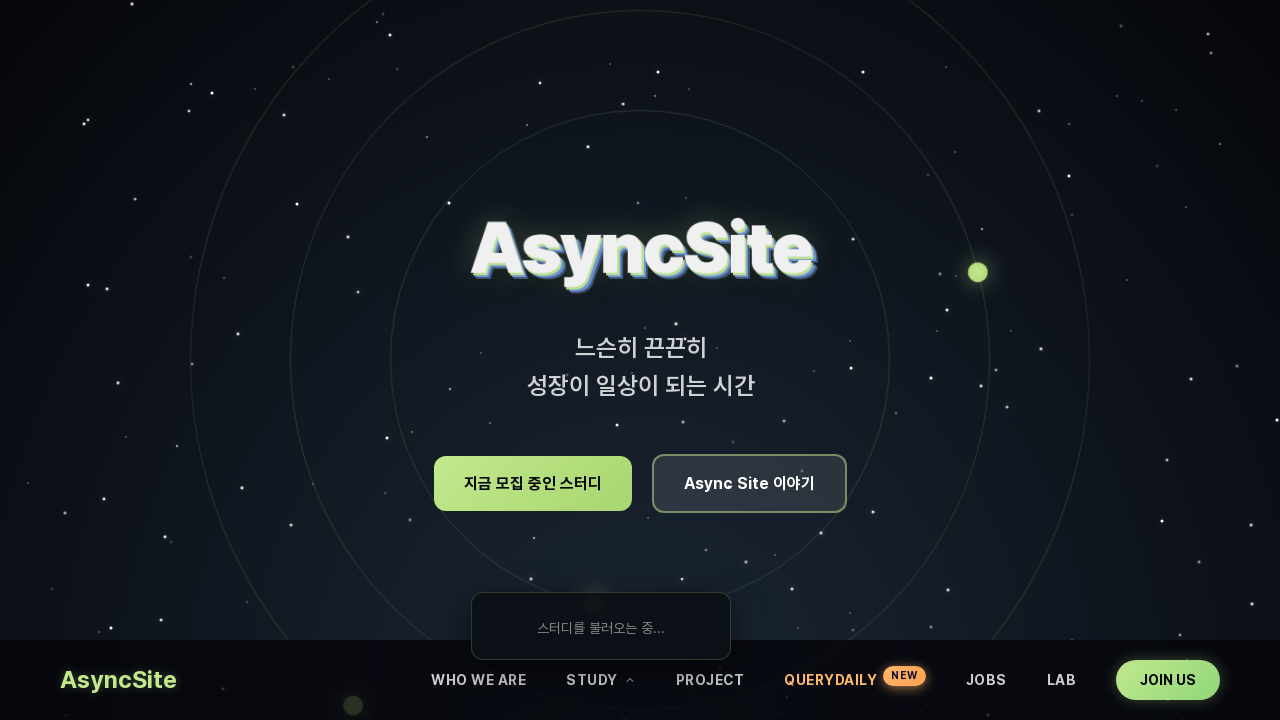

Iteration 1: Waited 50ms during mouse movement (step 7/8)
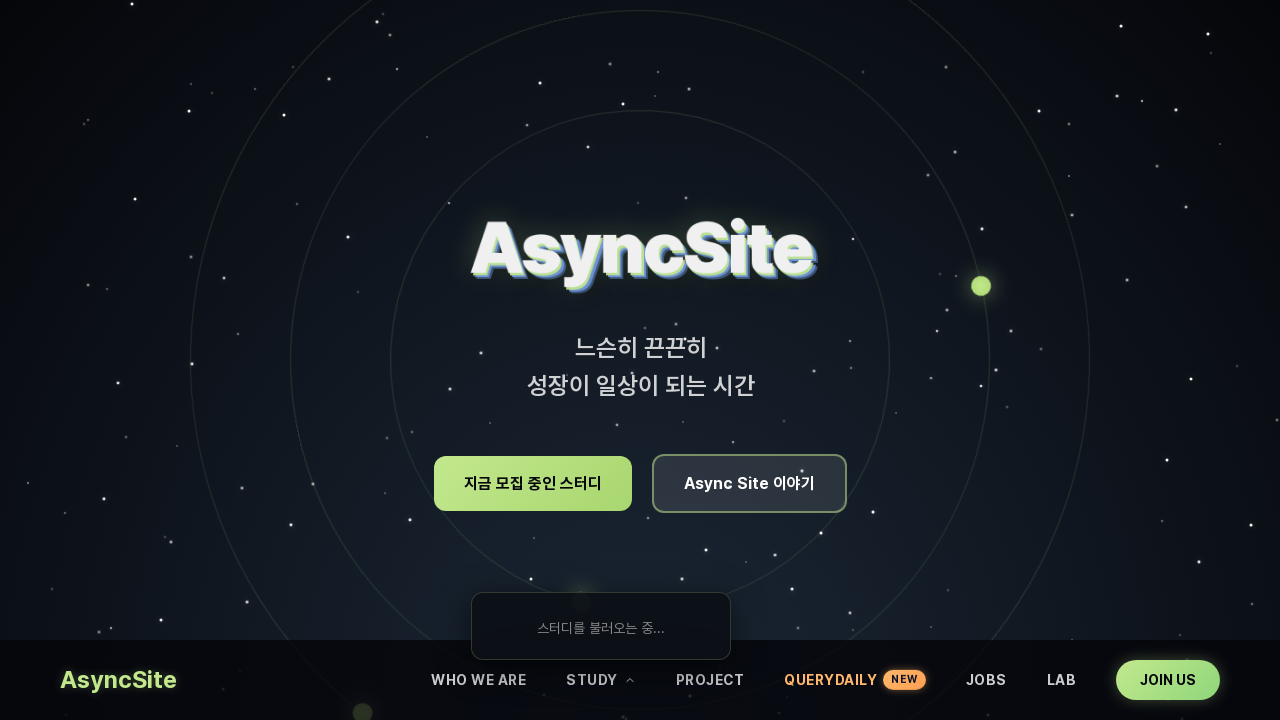

Iteration 1: Moved mouse toward dropdown (step 8/8) at (601, 622)
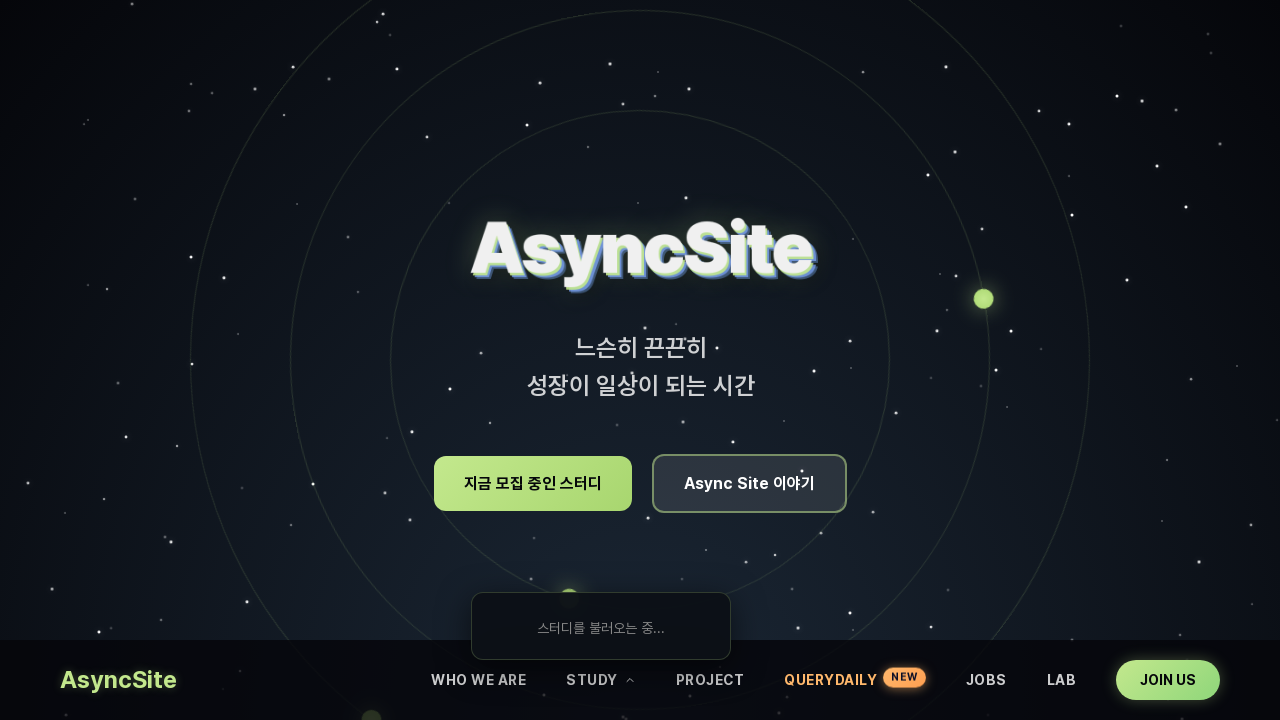

Iteration 1: Waited 50ms during mouse movement (step 8/8)
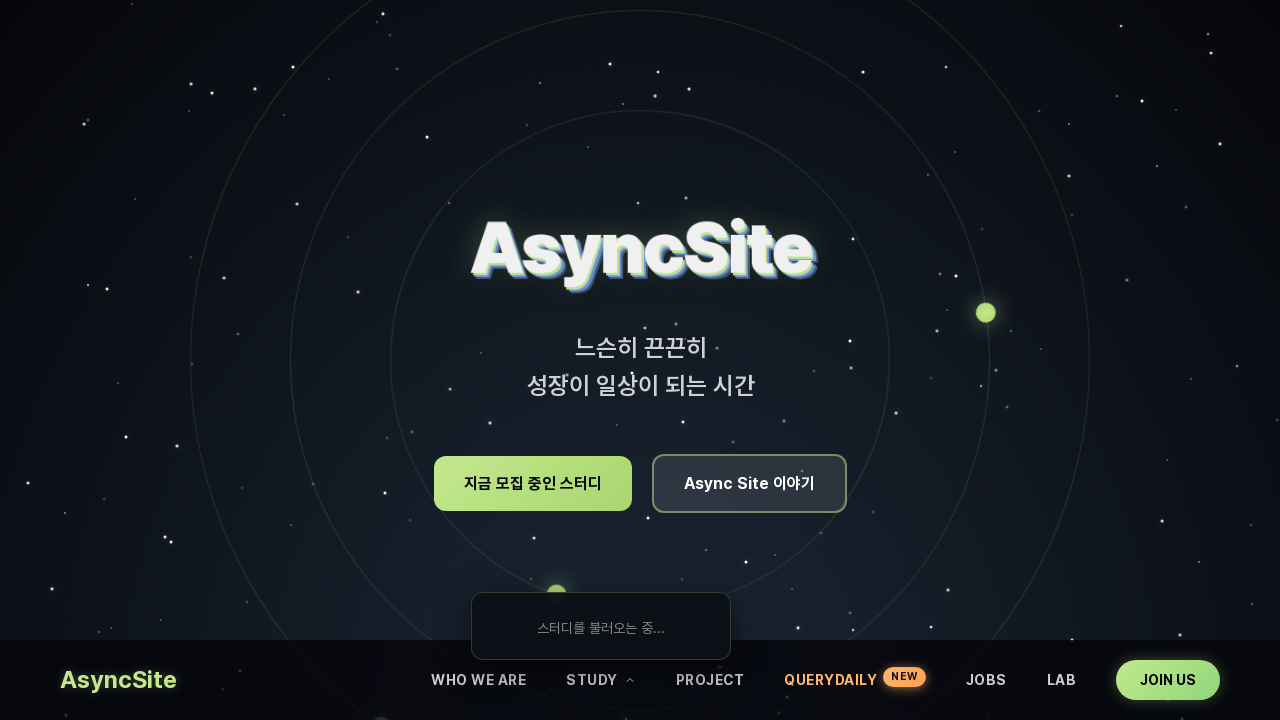

Iteration 1: Waited 500ms inside dropdown to verify it remains visible
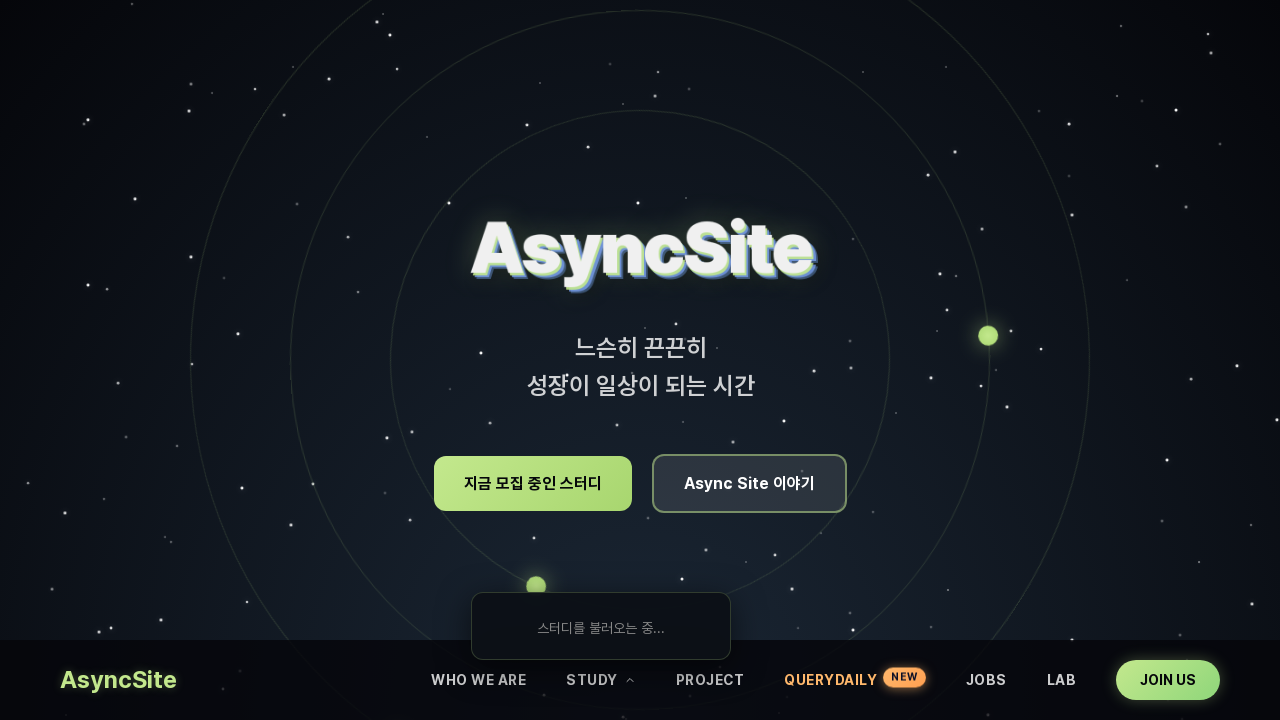

Iteration 1: Moved mouse away to position (50, 50) at (50, 50)
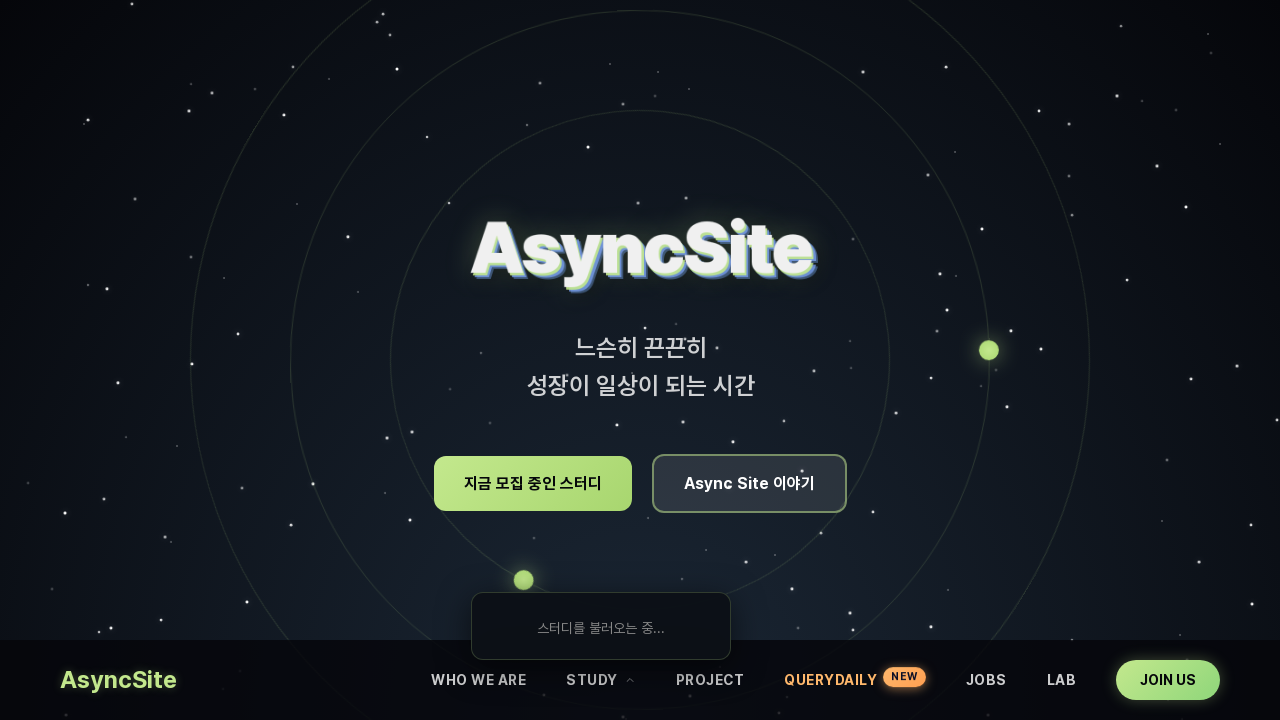

Iteration 1: Waited 1 second before next iteration
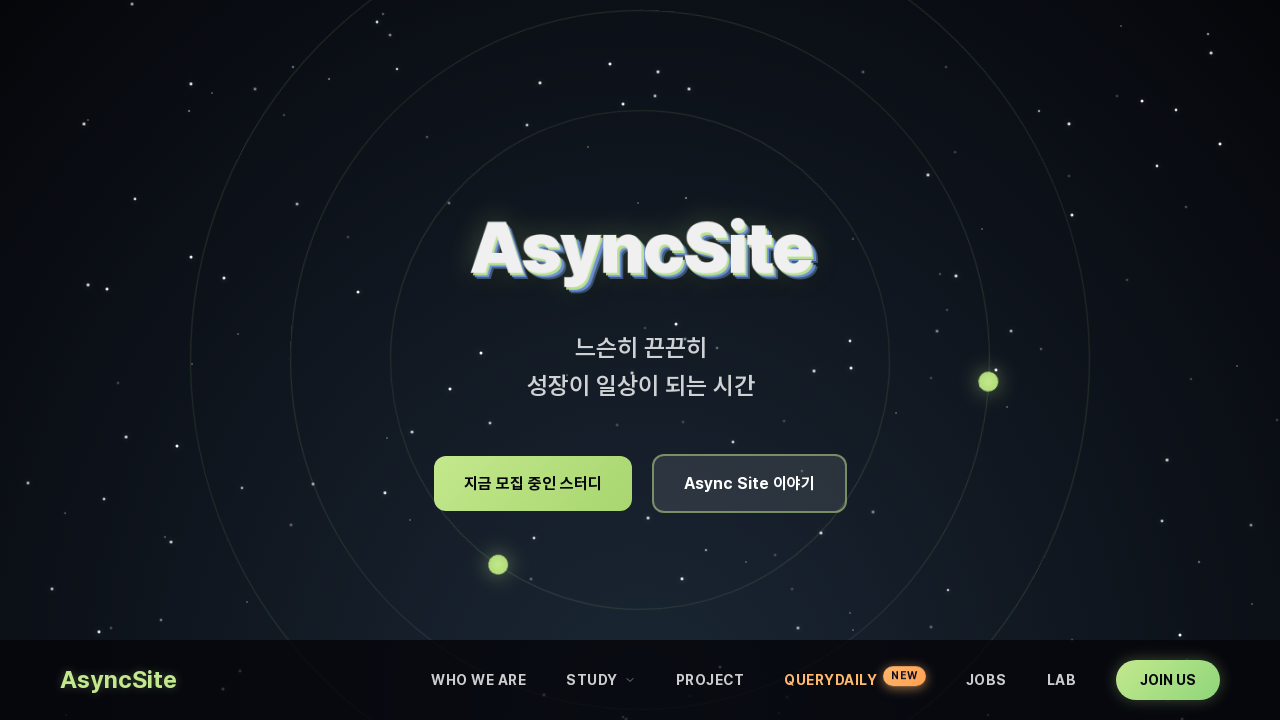

Iteration 2: Moved mouse to neutral position (100, 100) at (100, 100)
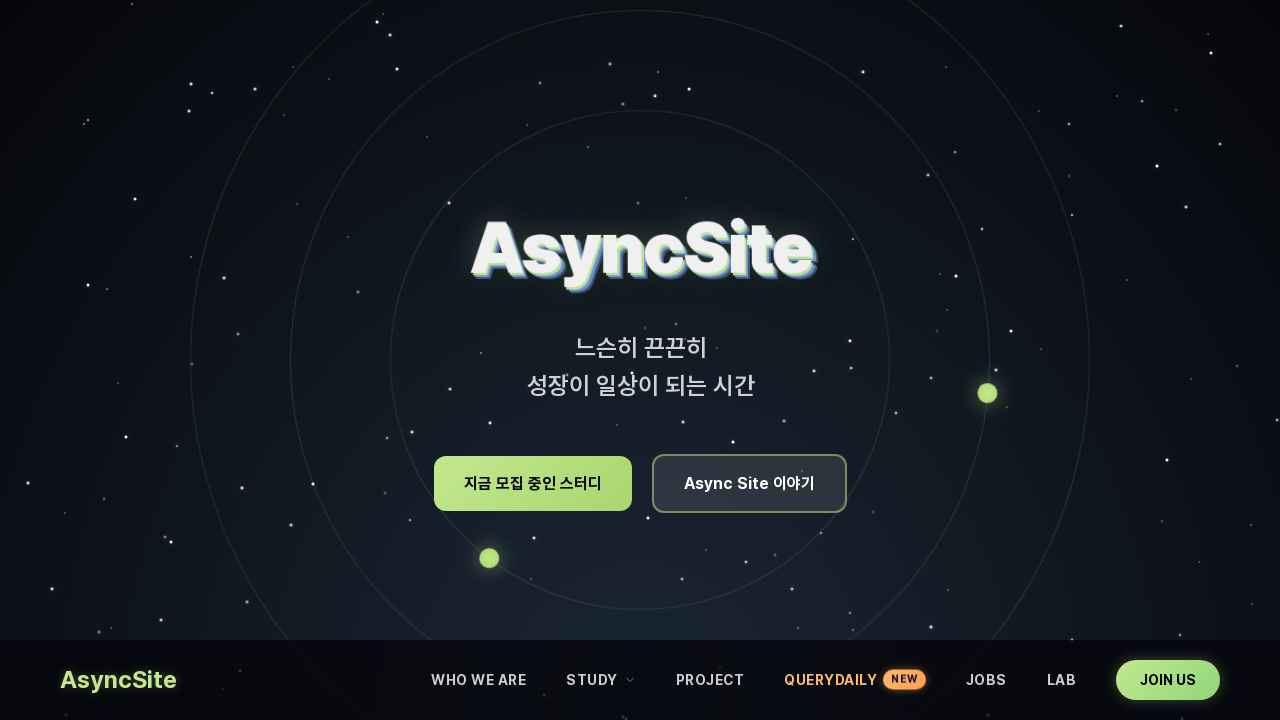

Iteration 2: Waited 500ms at neutral position
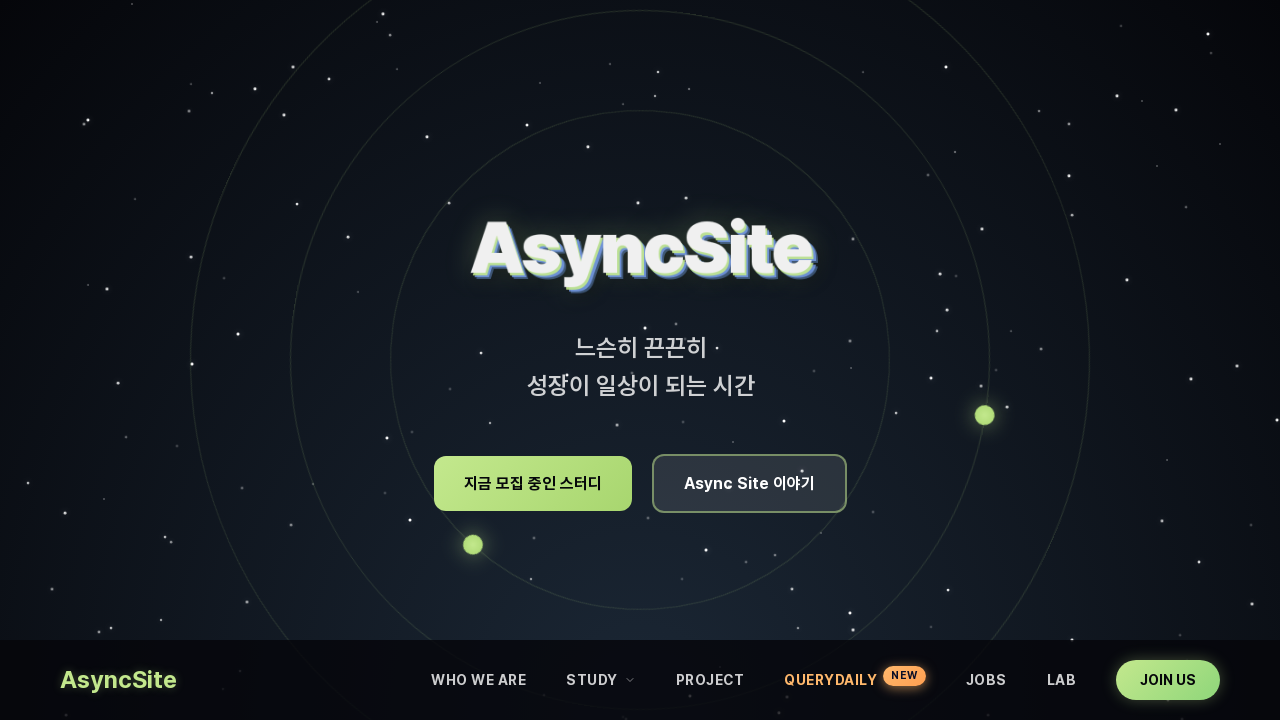

Iteration 2: Retrieved STUDY button bounding box
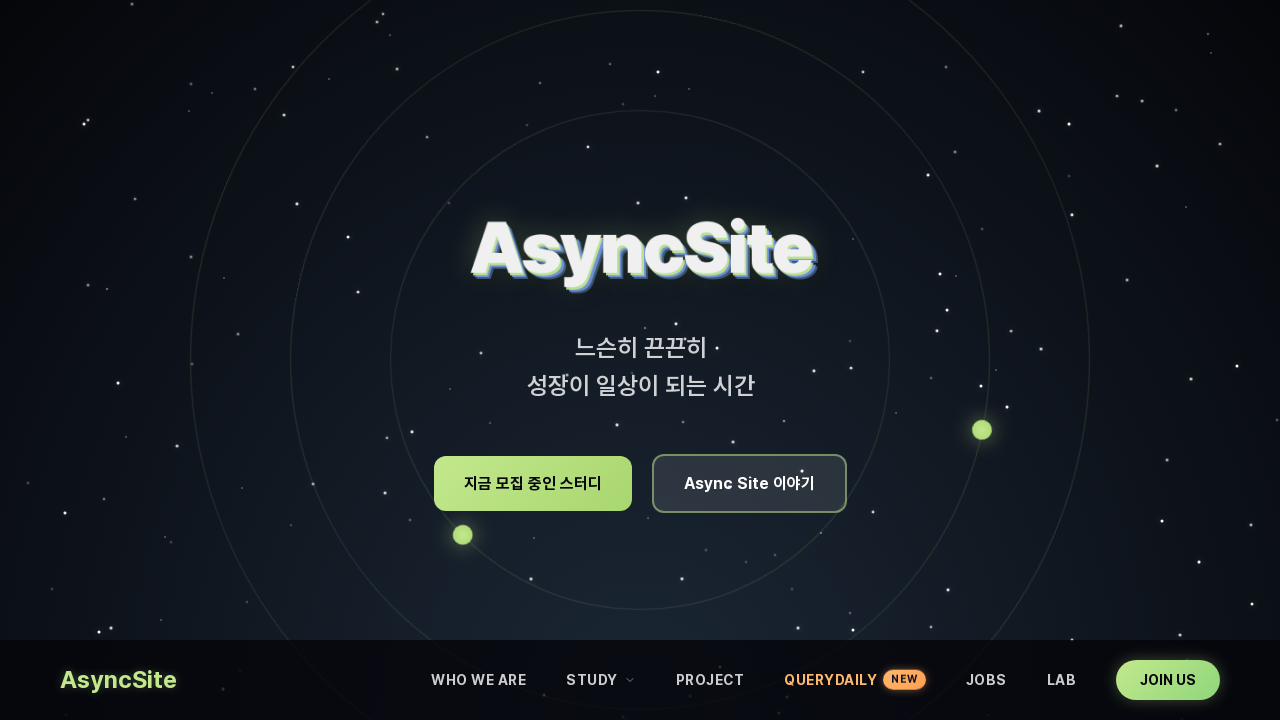

Iteration 2: Hovered mouse over STUDY button center at (601, 680)
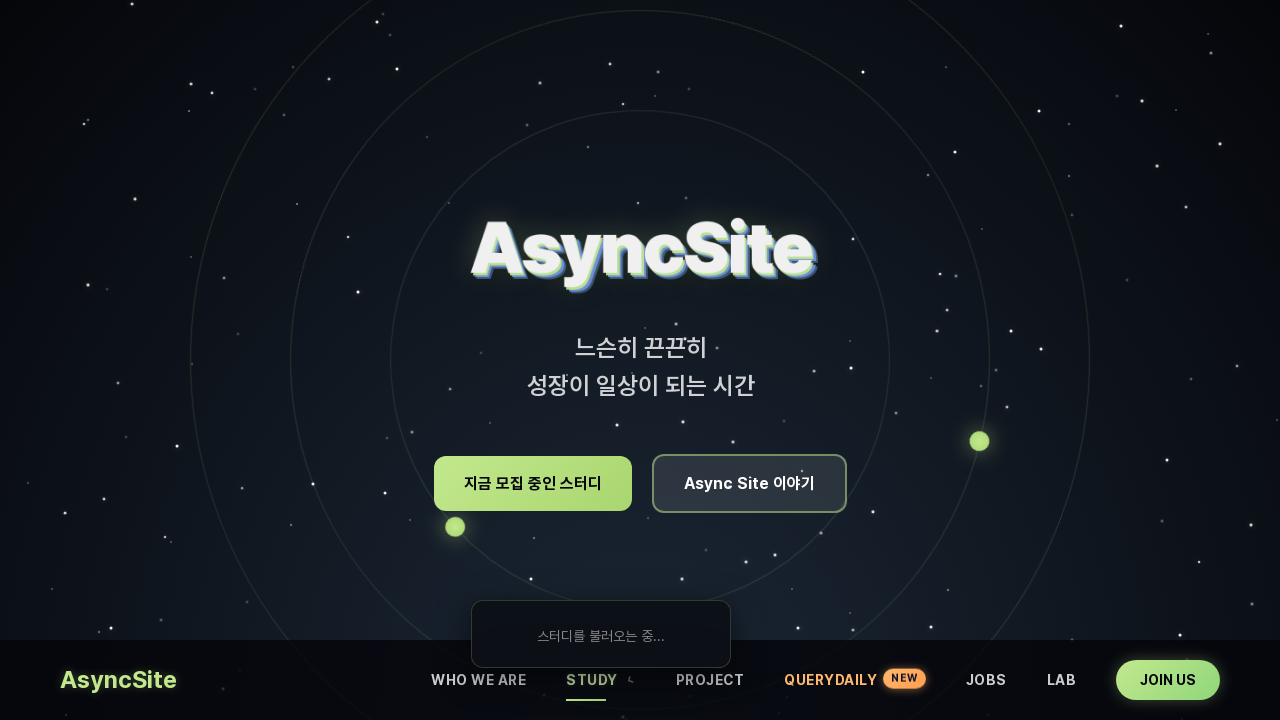

Iteration 2: Waited 300ms on STUDY button
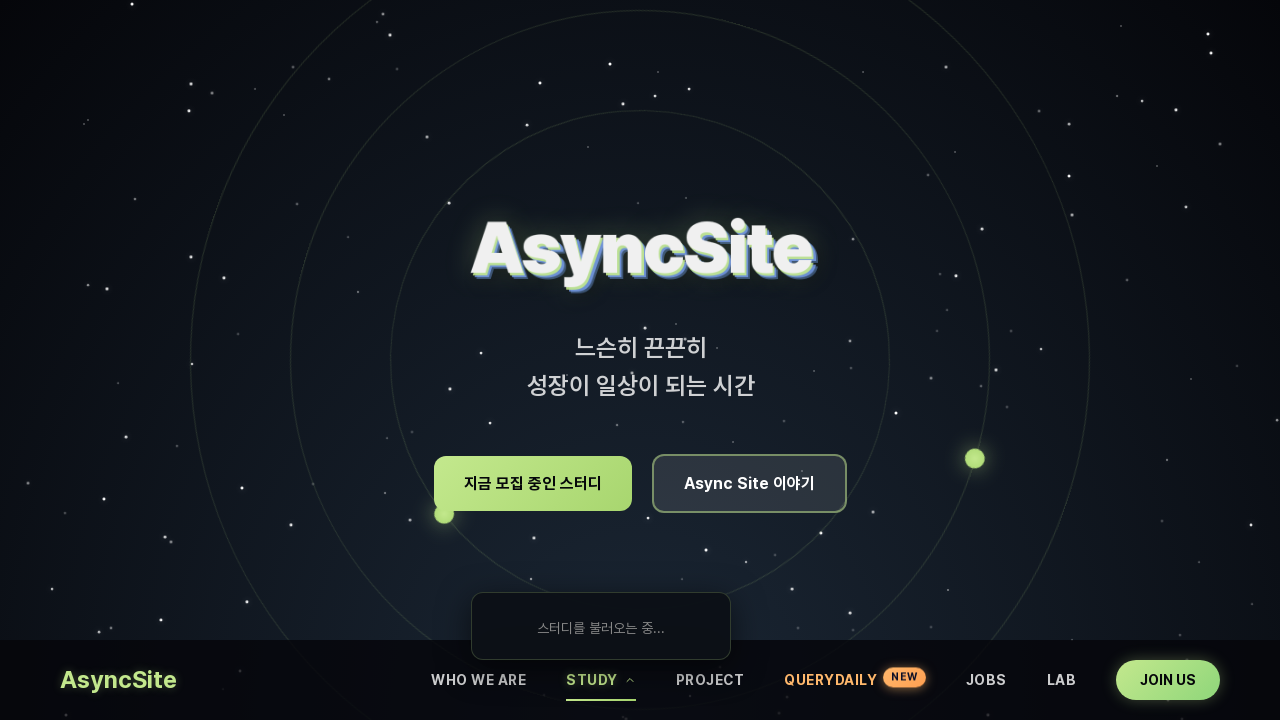

Iteration 2: Located dropdown menu element
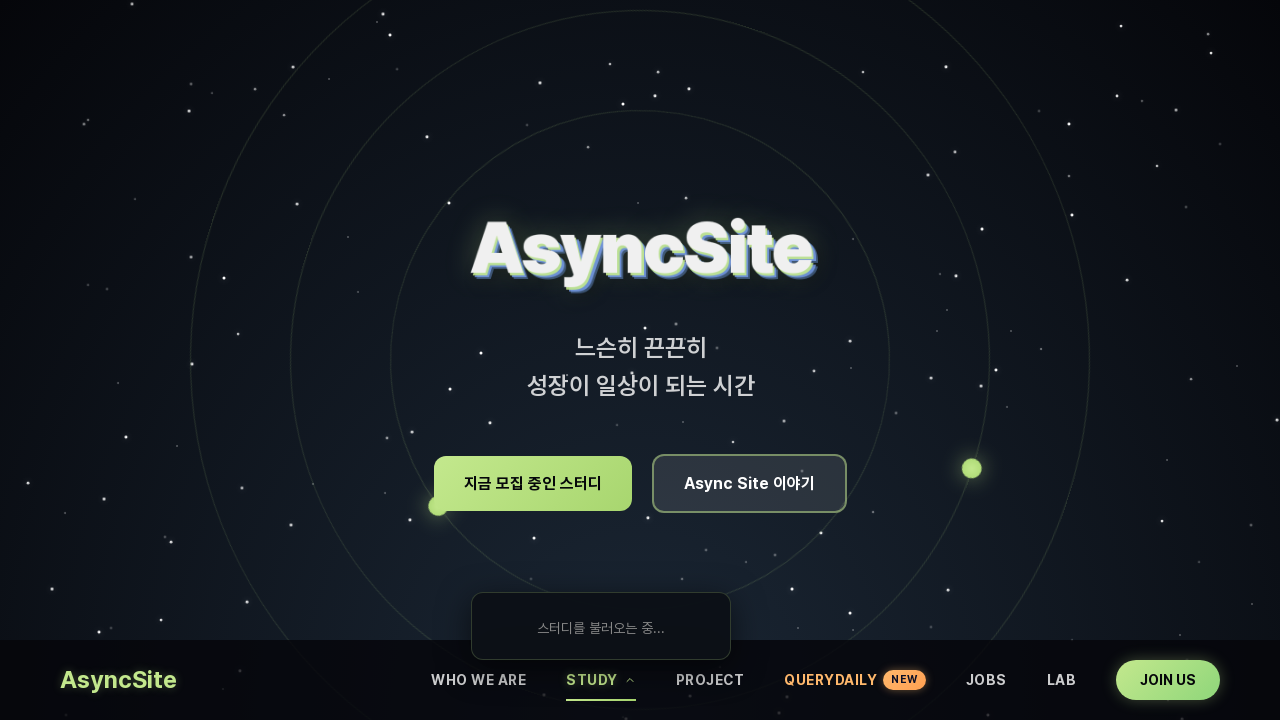

Iteration 2: Dropdown menu is visible
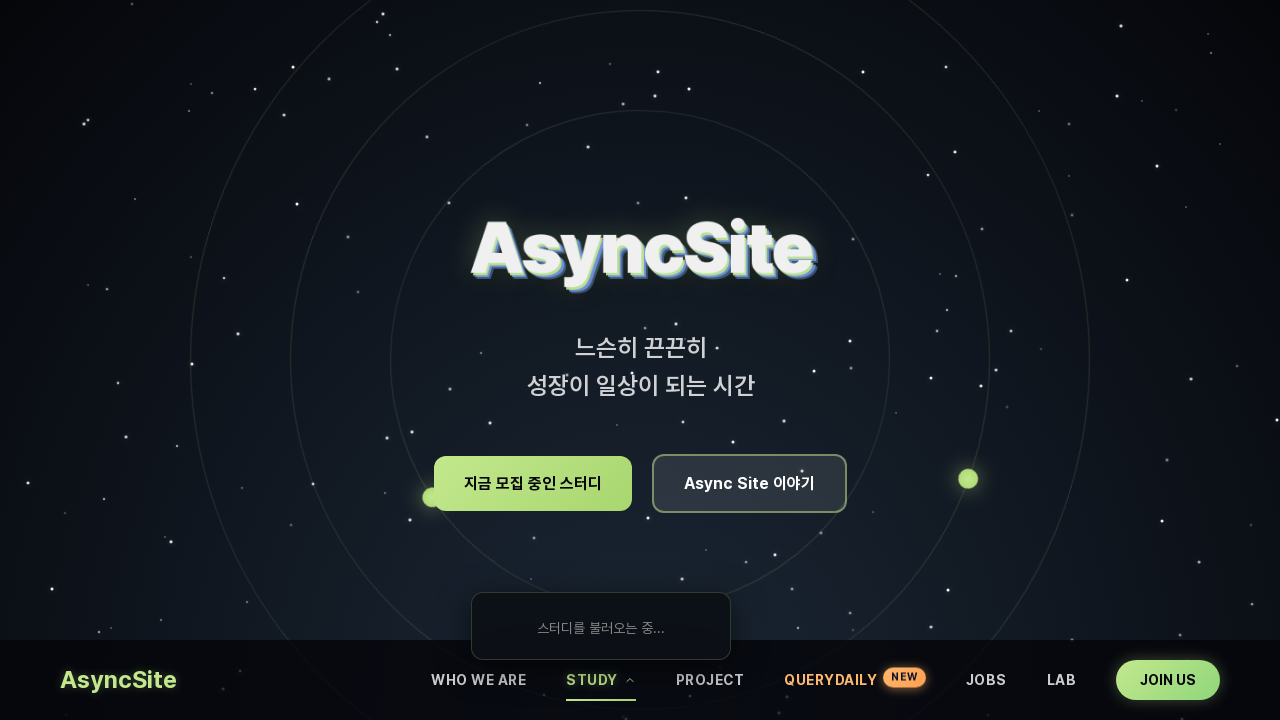

Iteration 2: Retrieved dropdown bounding box
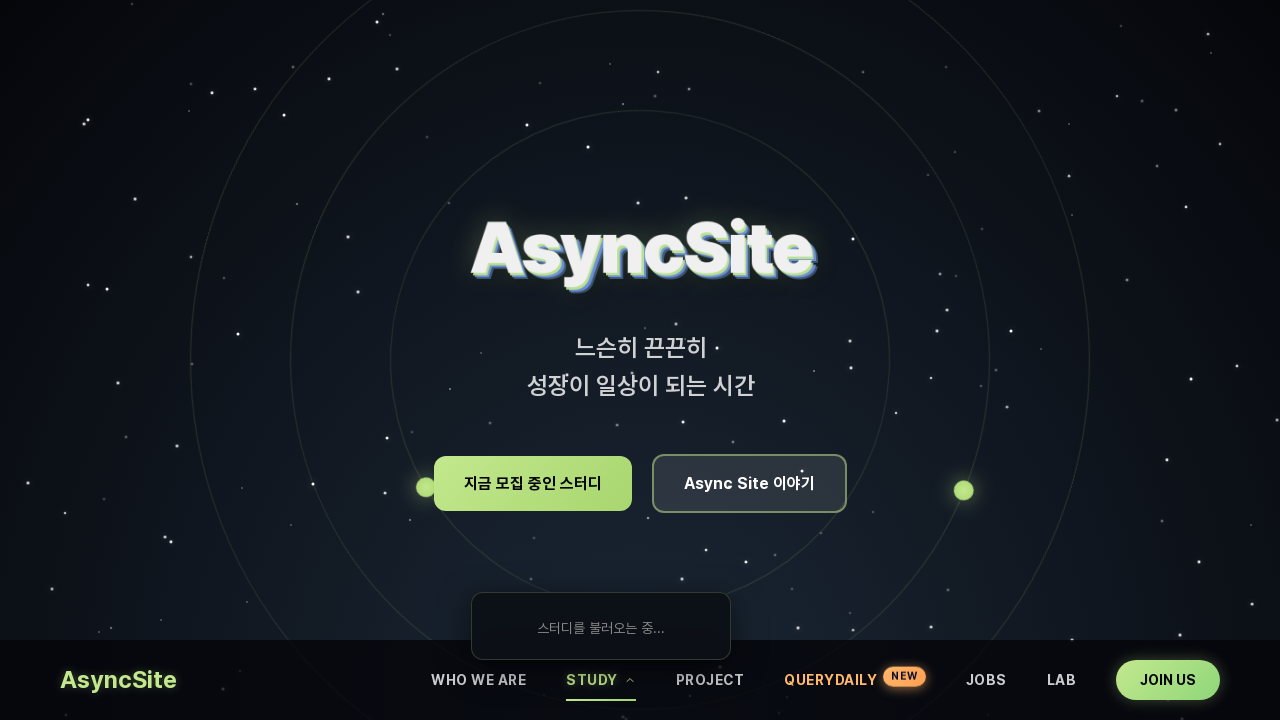

Iteration 2: Moved mouse toward dropdown (step 1/8) at (601, 687)
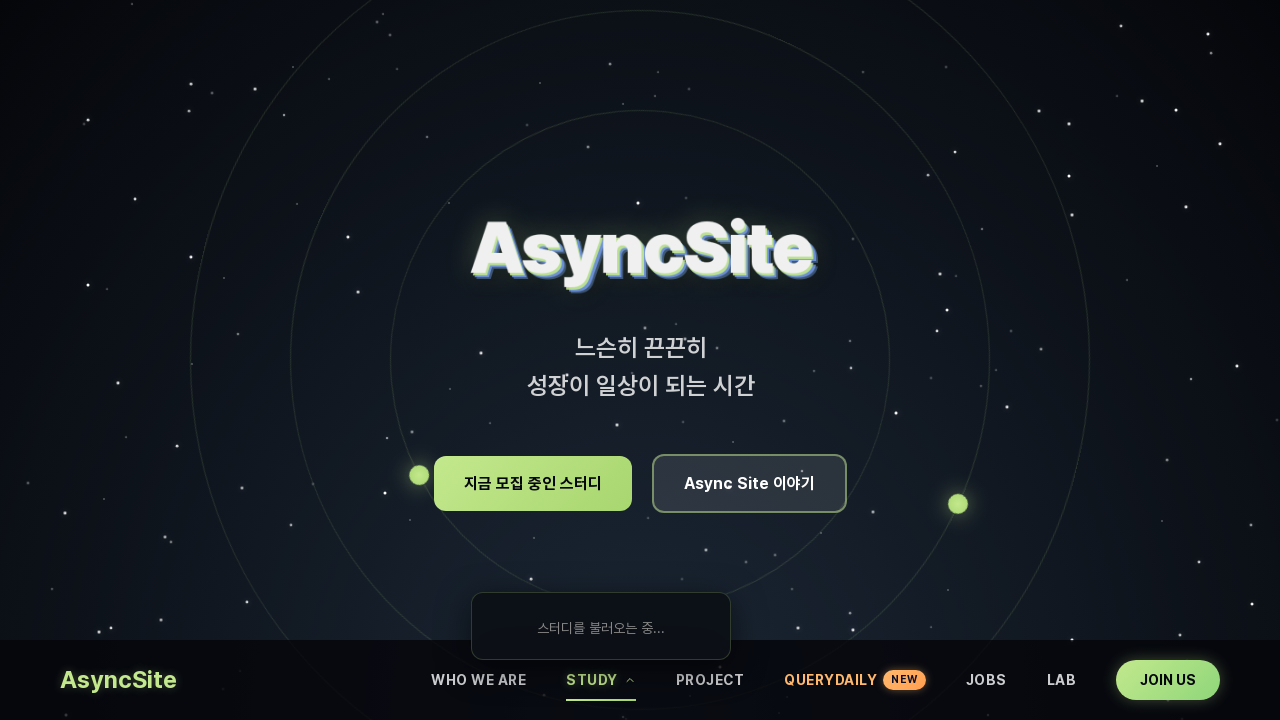

Iteration 2: Waited 50ms during mouse movement (step 1/8)
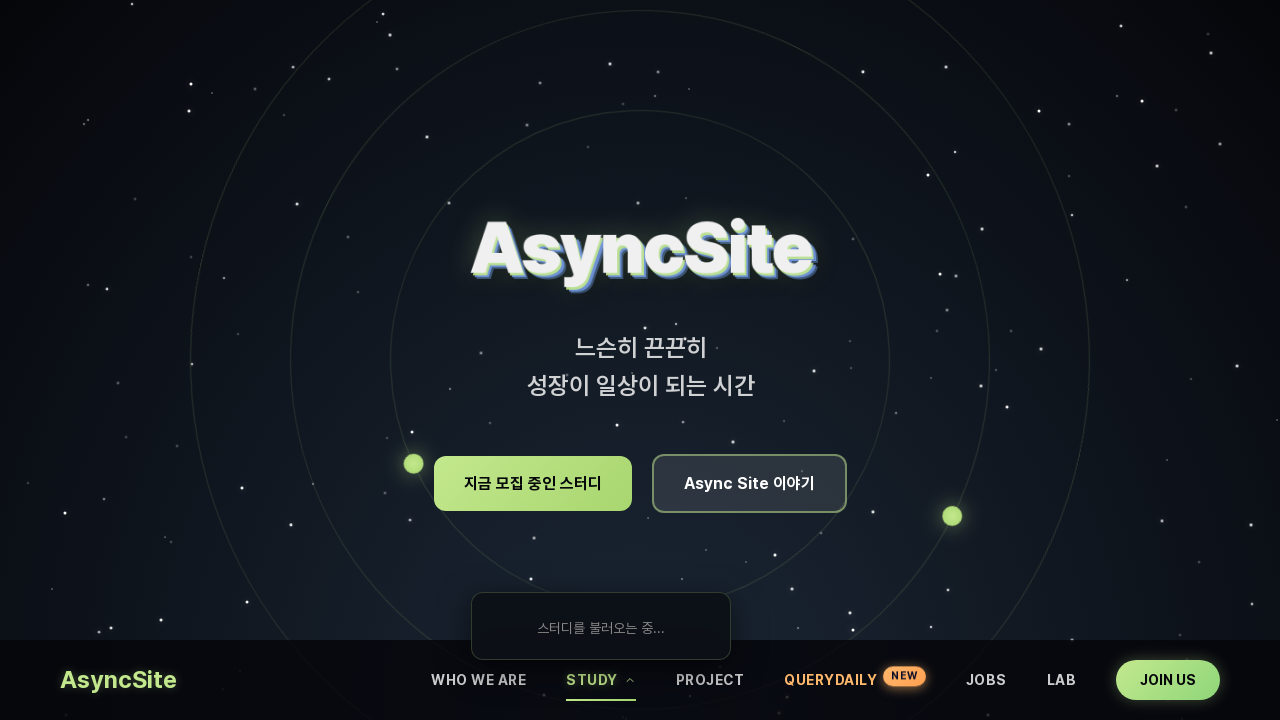

Iteration 2: Moved mouse toward dropdown (step 2/8) at (601, 677)
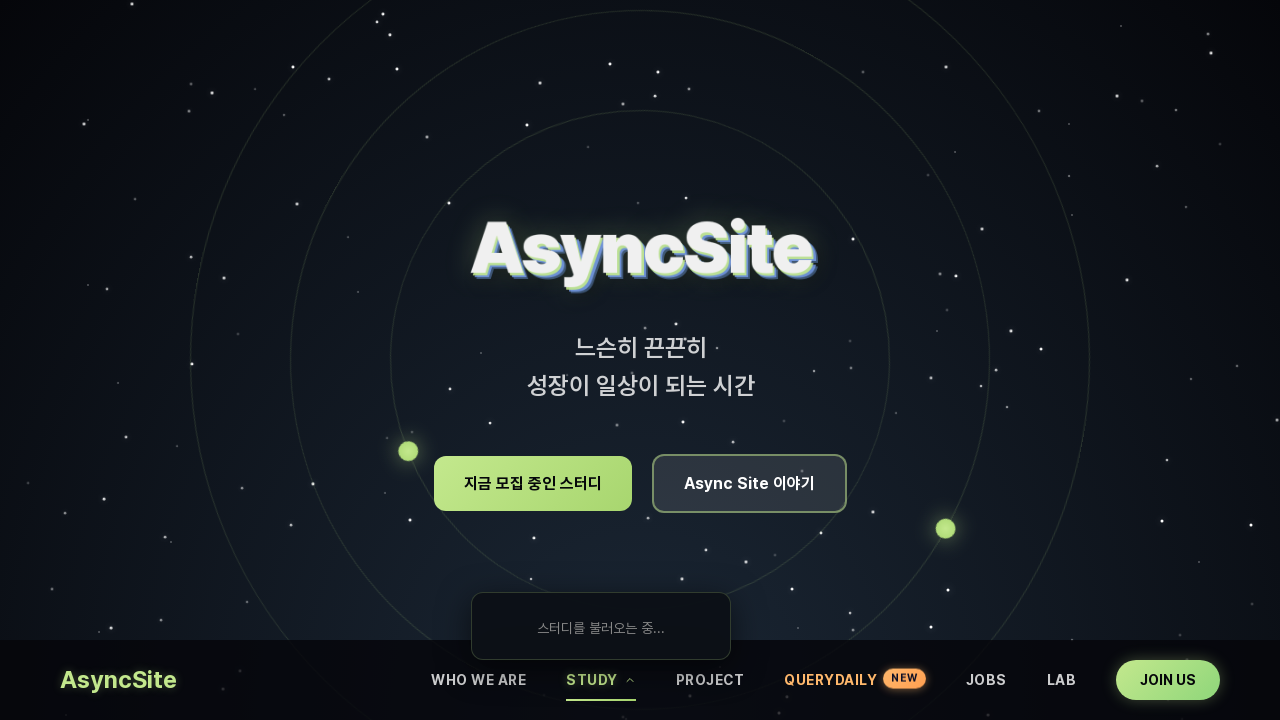

Iteration 2: Waited 50ms during mouse movement (step 2/8)
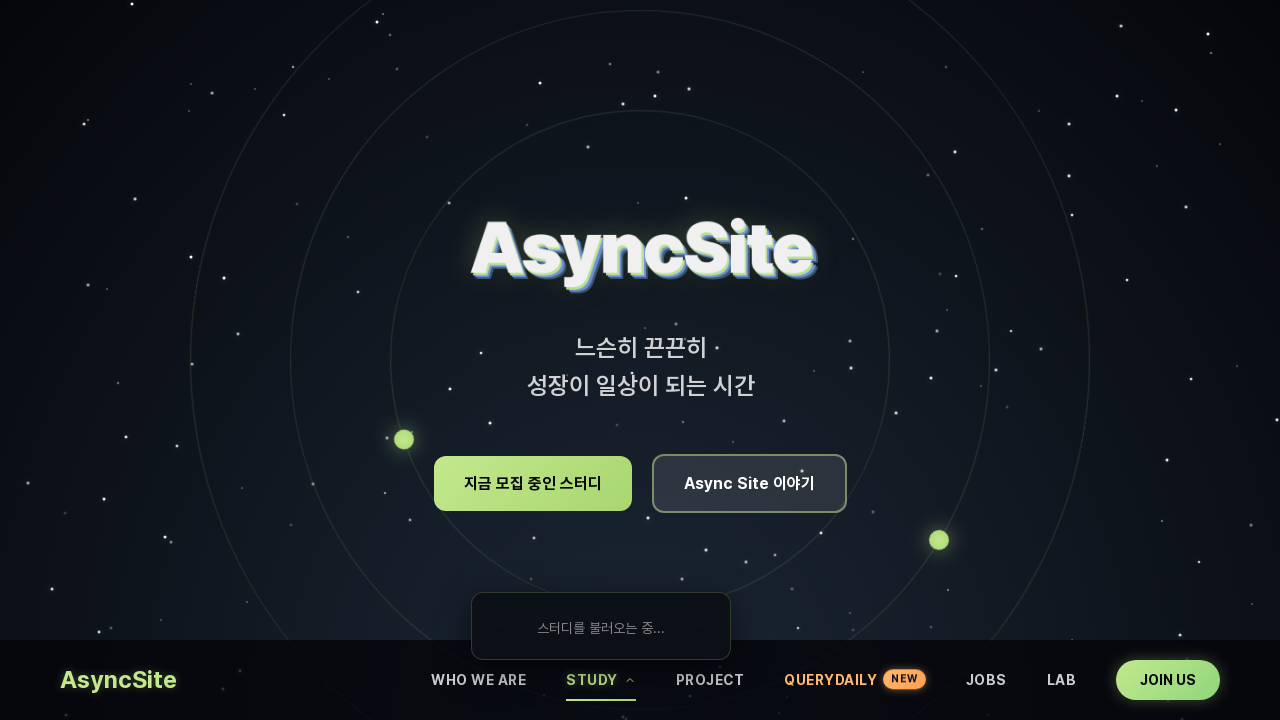

Iteration 2: Moved mouse toward dropdown (step 3/8) at (601, 668)
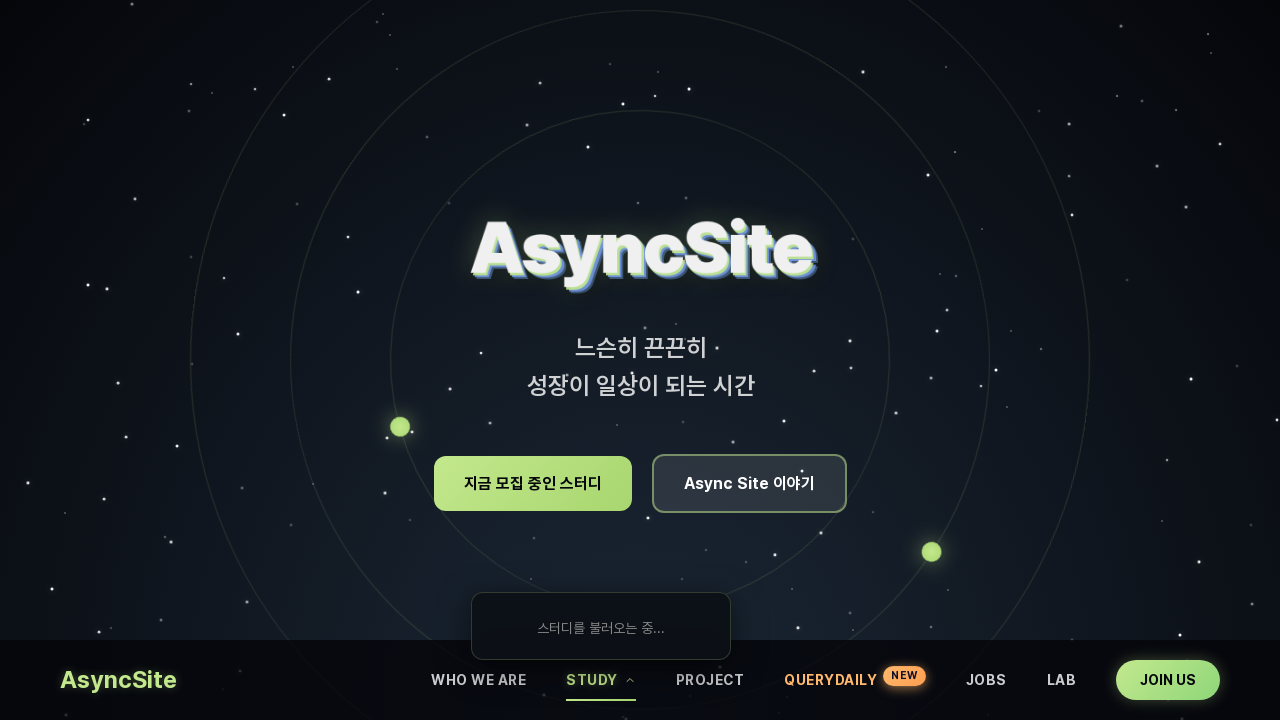

Iteration 2: Waited 50ms during mouse movement (step 3/8)
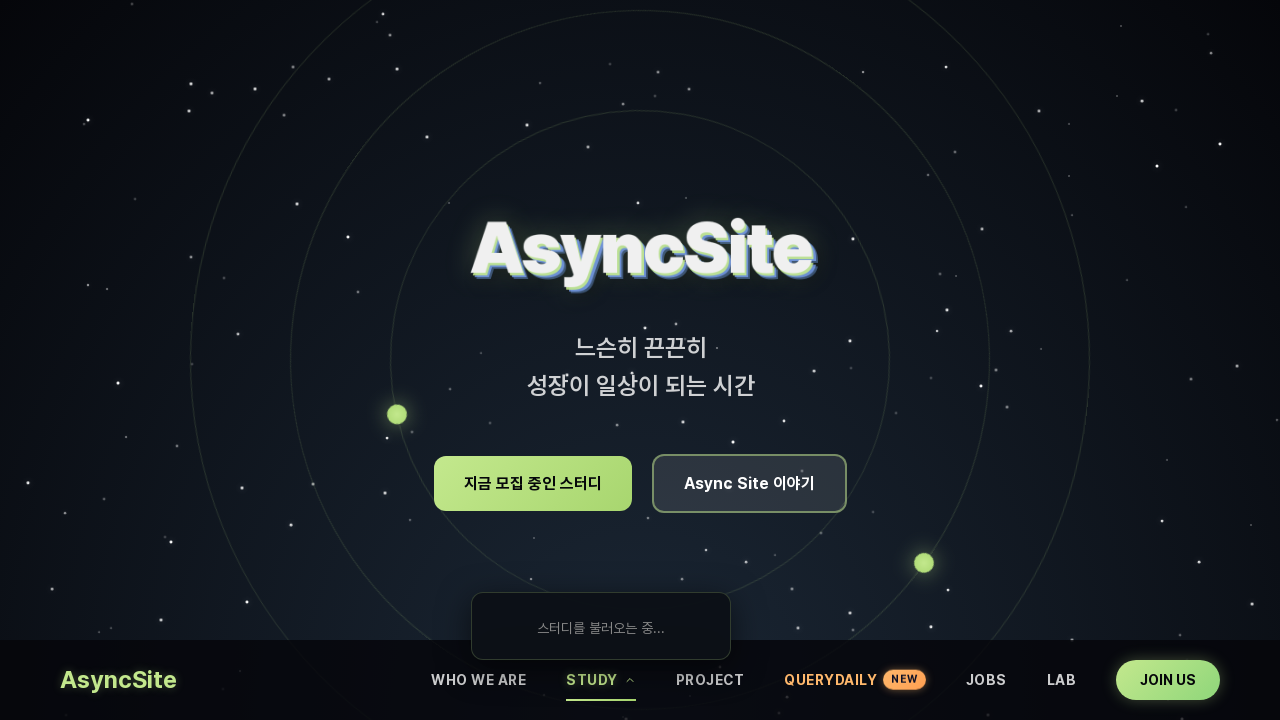

Iteration 2: Moved mouse toward dropdown (step 4/8) at (601, 659)
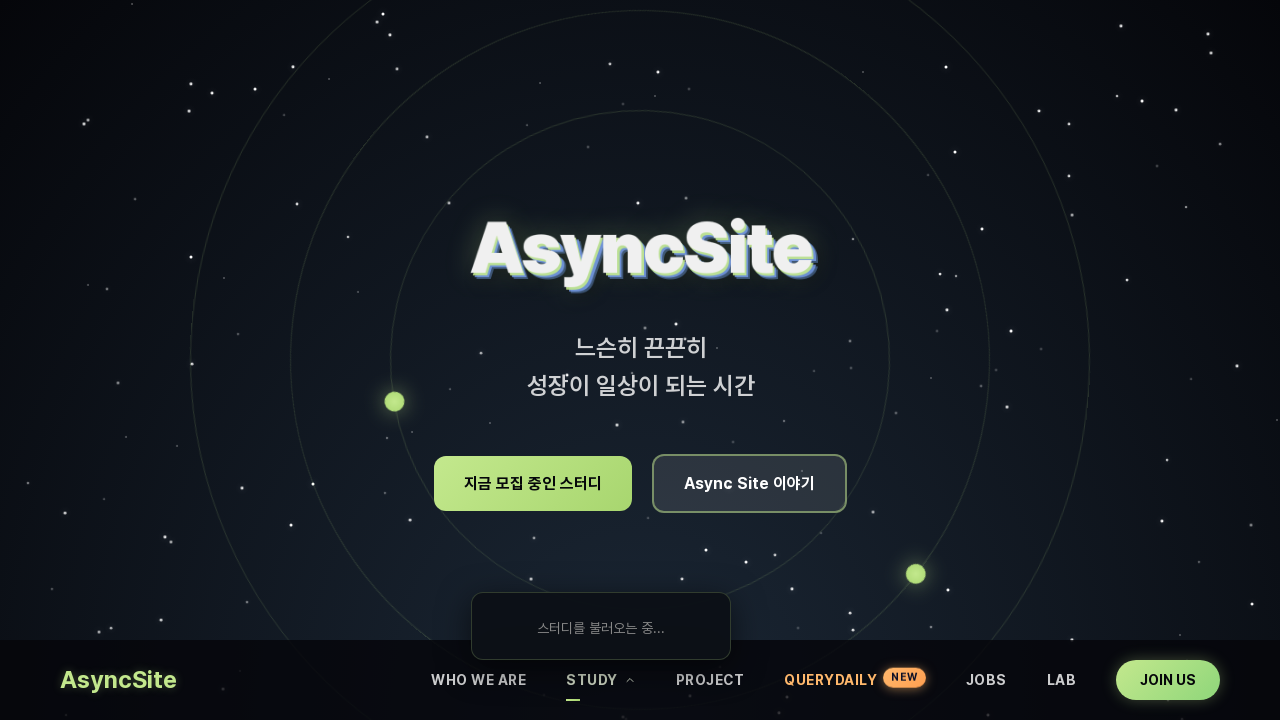

Iteration 2: Waited 50ms during mouse movement (step 4/8)
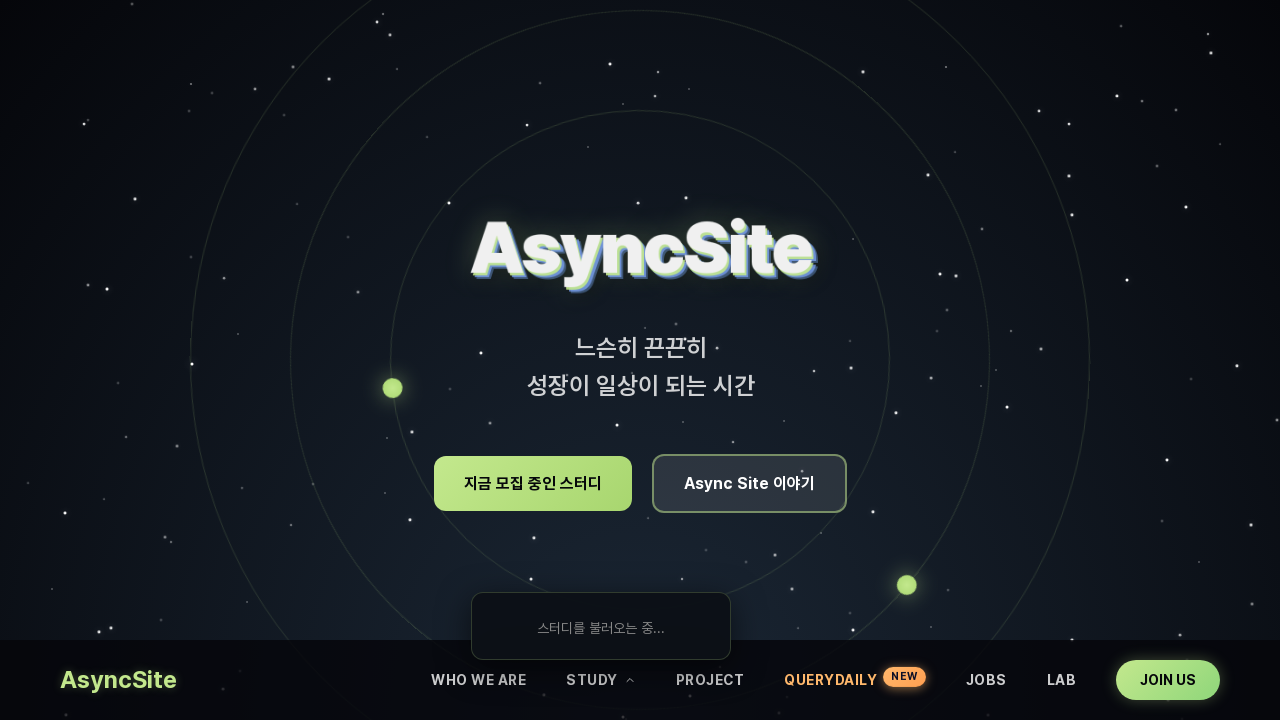

Iteration 2: Moved mouse toward dropdown (step 5/8) at (601, 649)
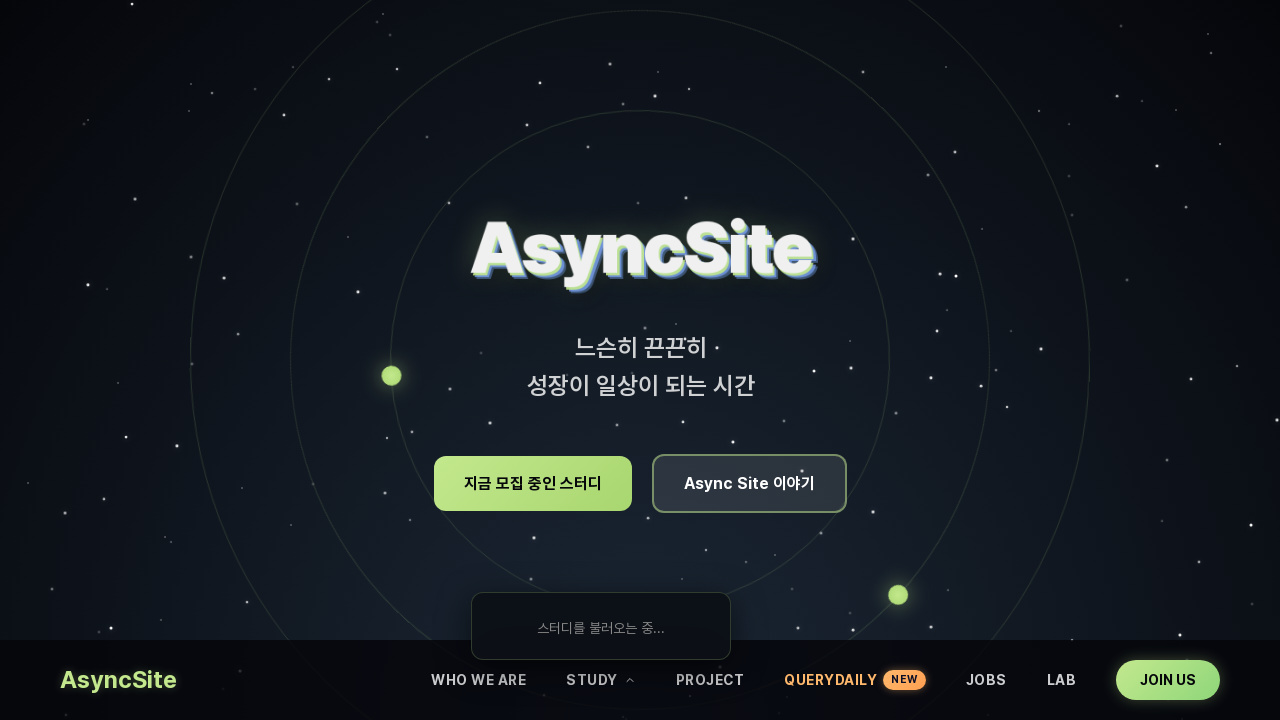

Iteration 2: Waited 50ms during mouse movement (step 5/8)
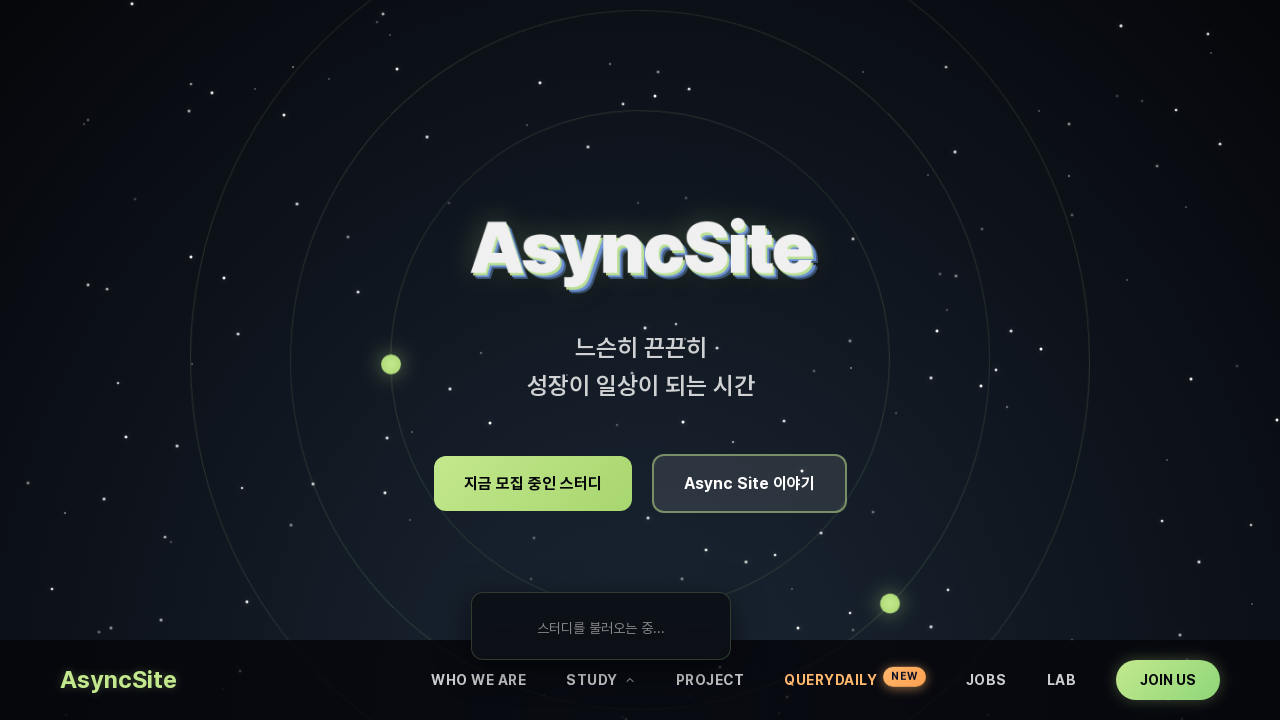

Iteration 2: Moved mouse toward dropdown (step 6/8) at (601, 640)
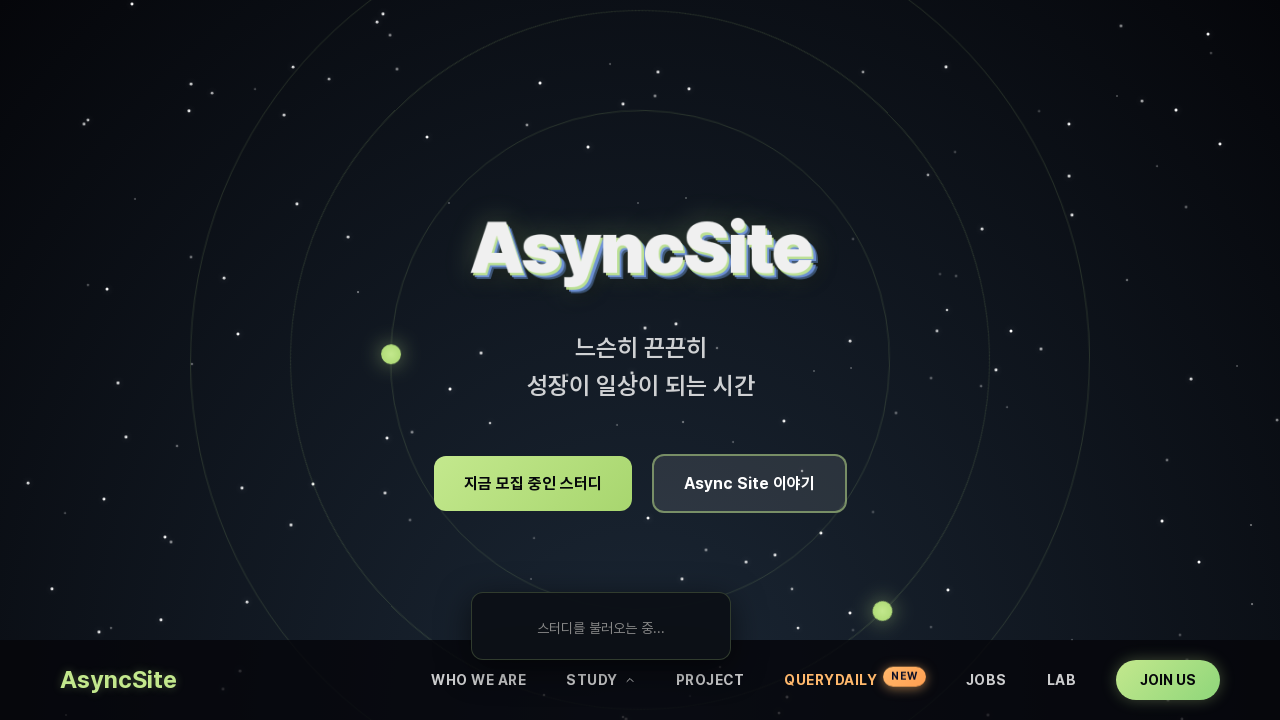

Iteration 2: Waited 50ms during mouse movement (step 6/8)
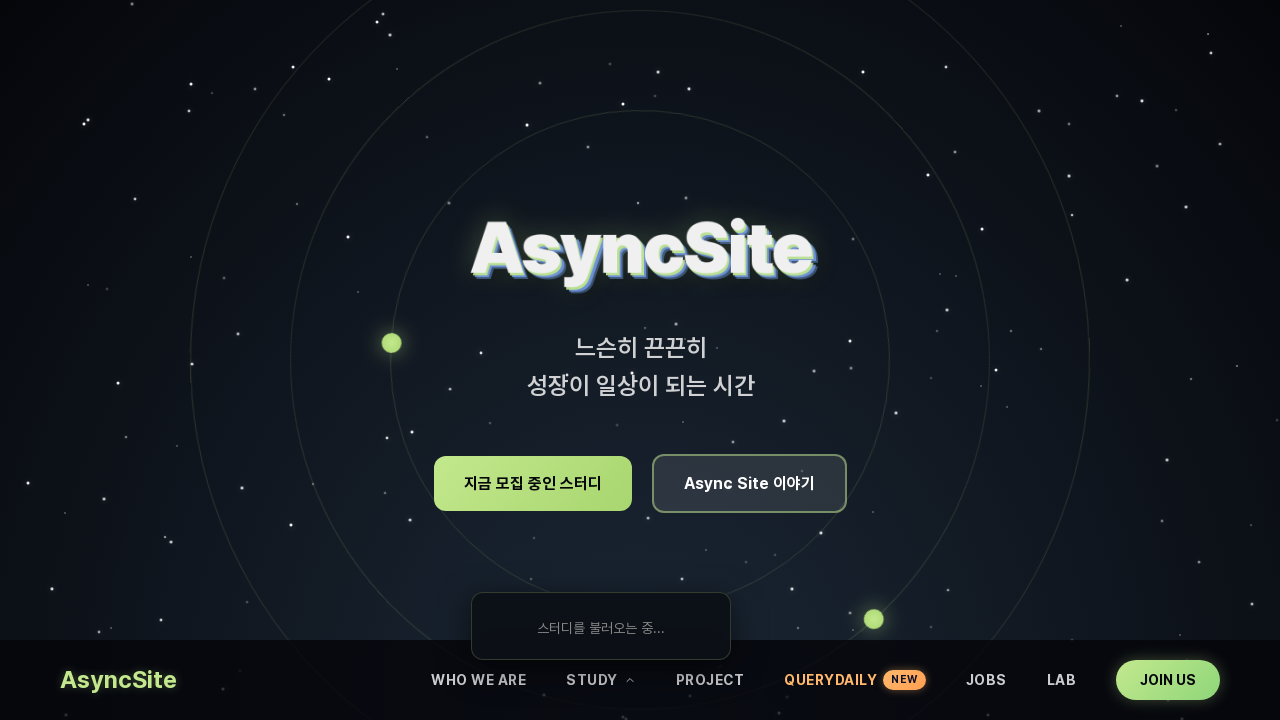

Iteration 2: Moved mouse toward dropdown (step 7/8) at (601, 631)
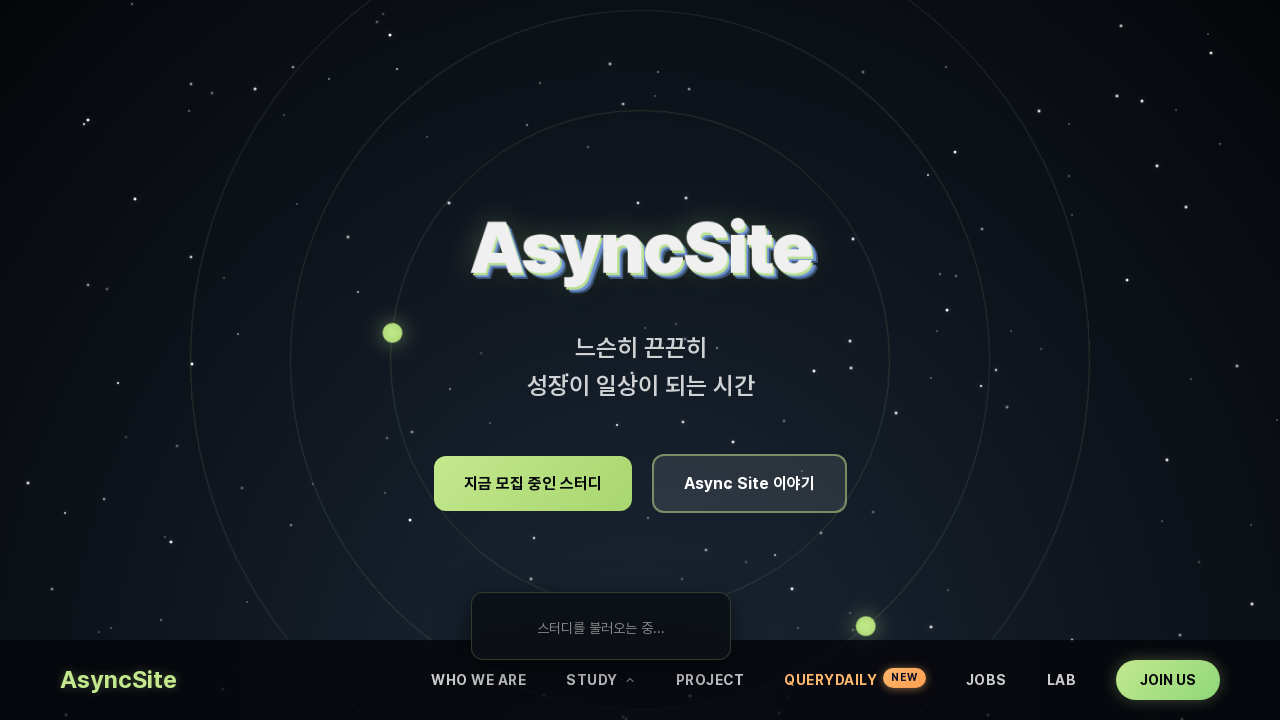

Iteration 2: Waited 50ms during mouse movement (step 7/8)
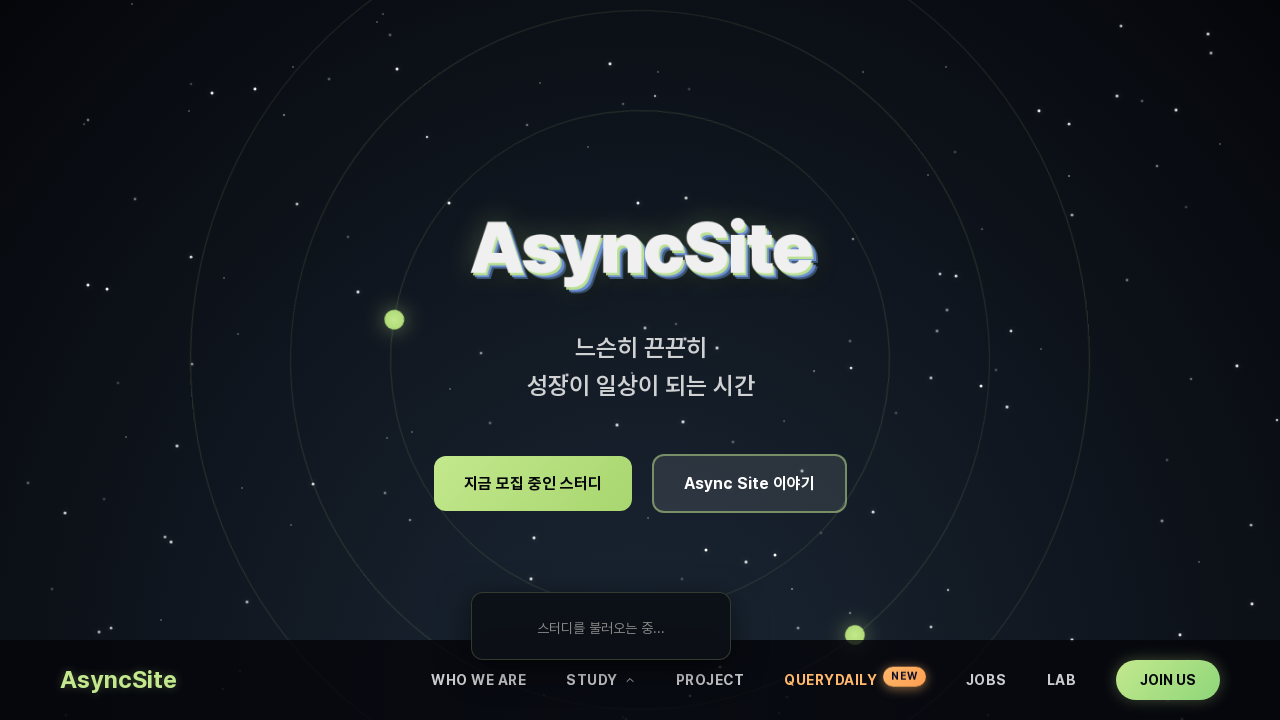

Iteration 2: Moved mouse toward dropdown (step 8/8) at (601, 622)
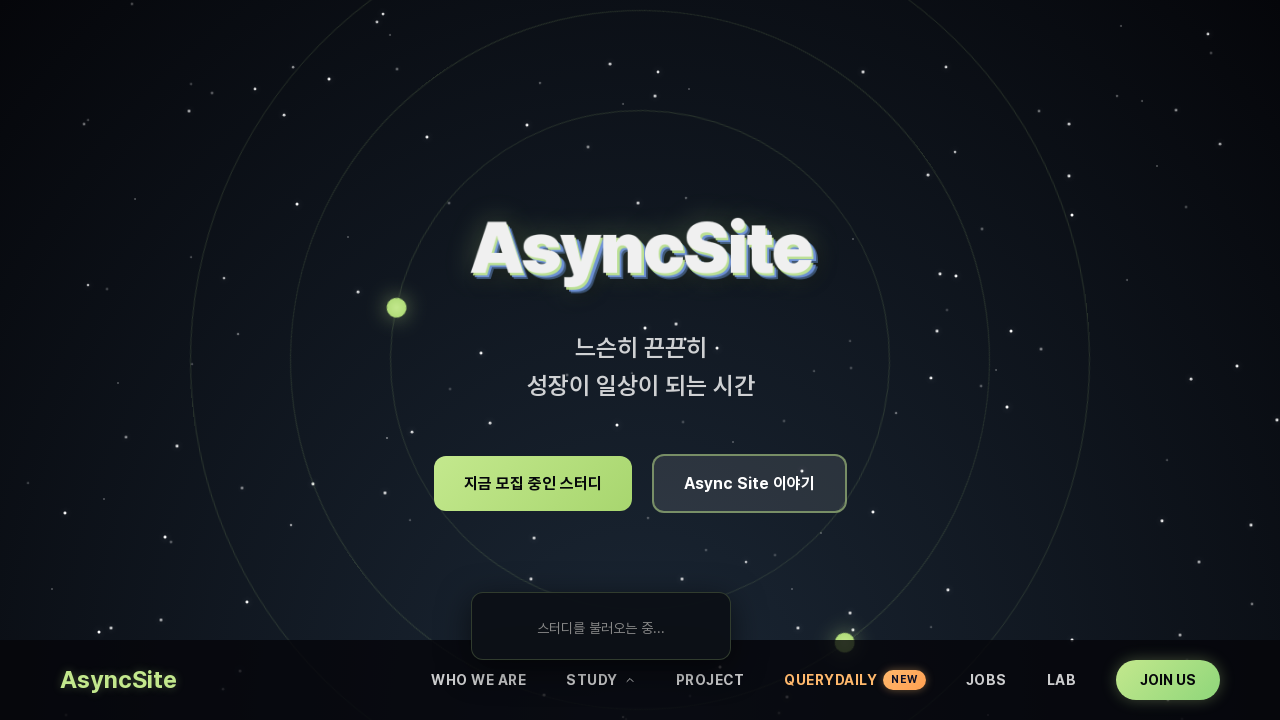

Iteration 2: Waited 50ms during mouse movement (step 8/8)
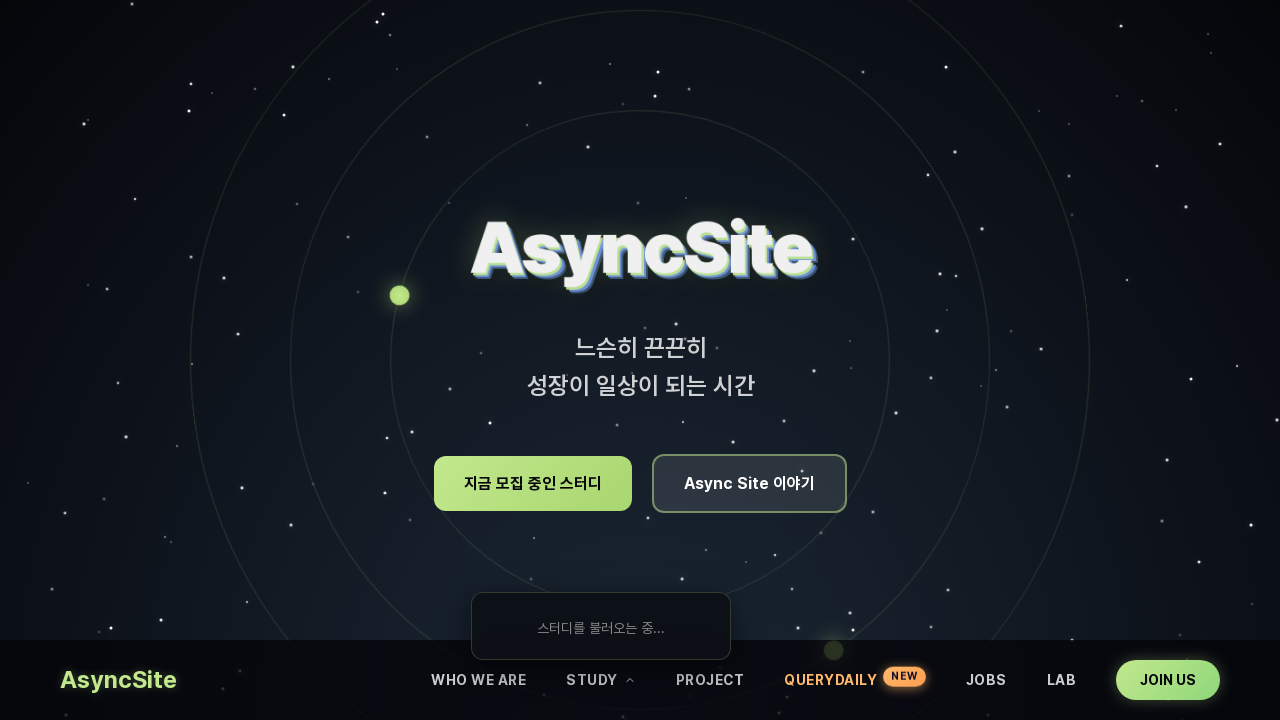

Iteration 2: Waited 500ms inside dropdown to verify it remains visible
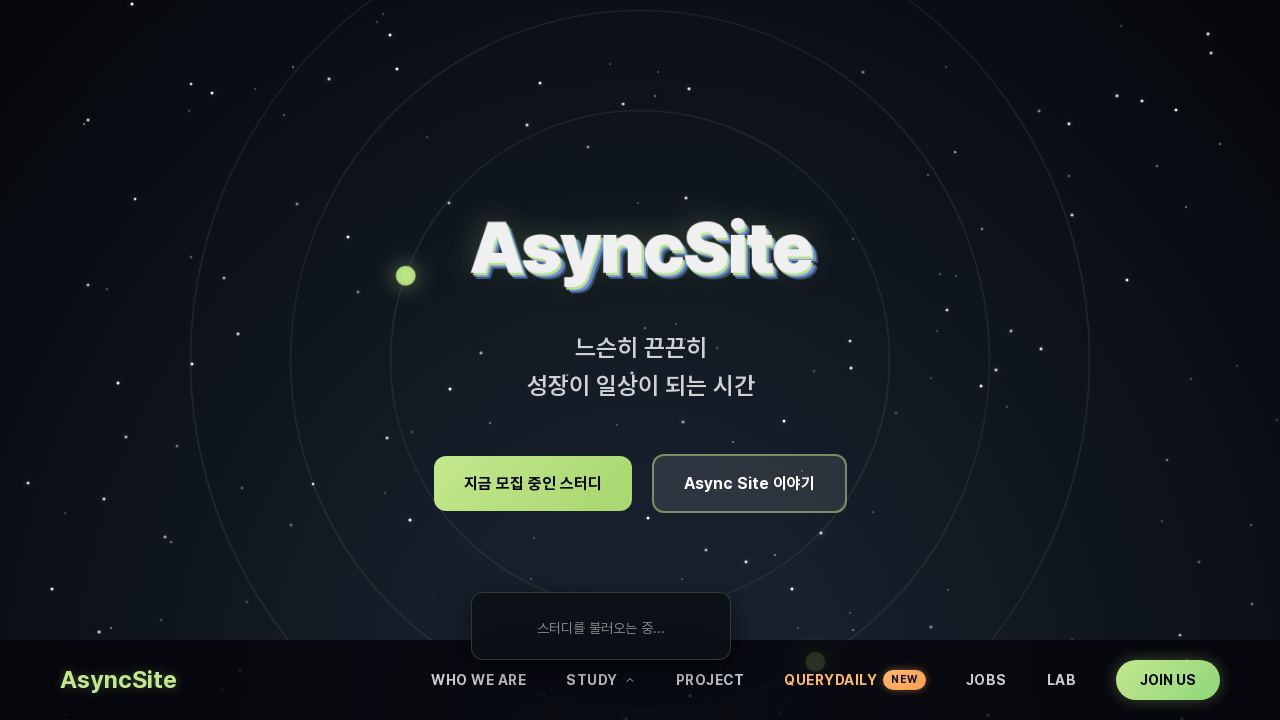

Iteration 2: Moved mouse away to position (50, 50) at (50, 50)
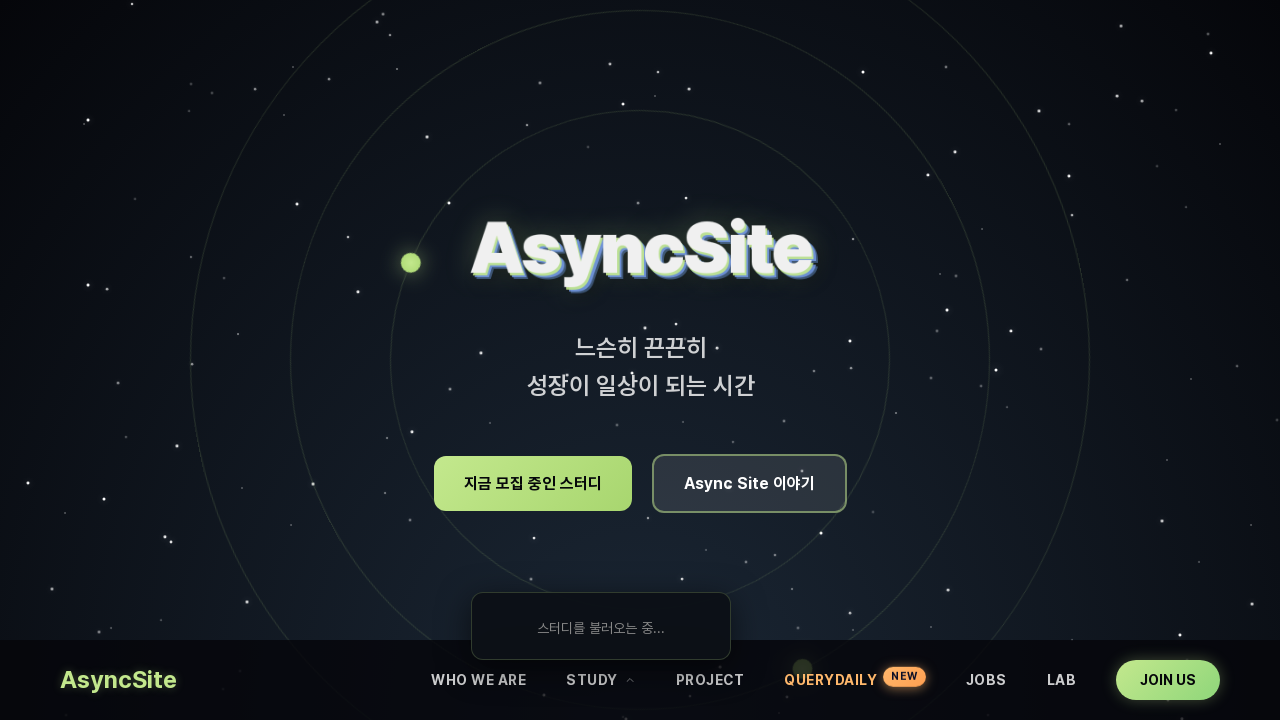

Iteration 2: Waited 1 second before next iteration
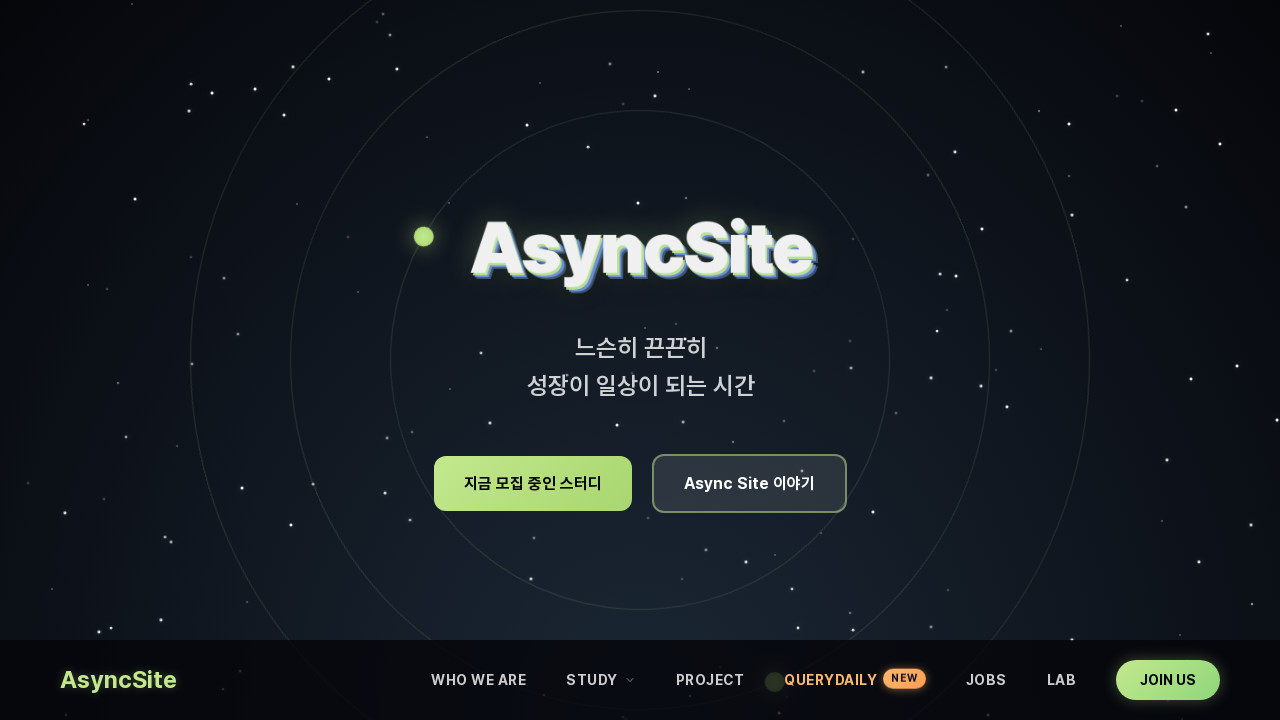

Iteration 3: Moved mouse to neutral position (100, 100) at (100, 100)
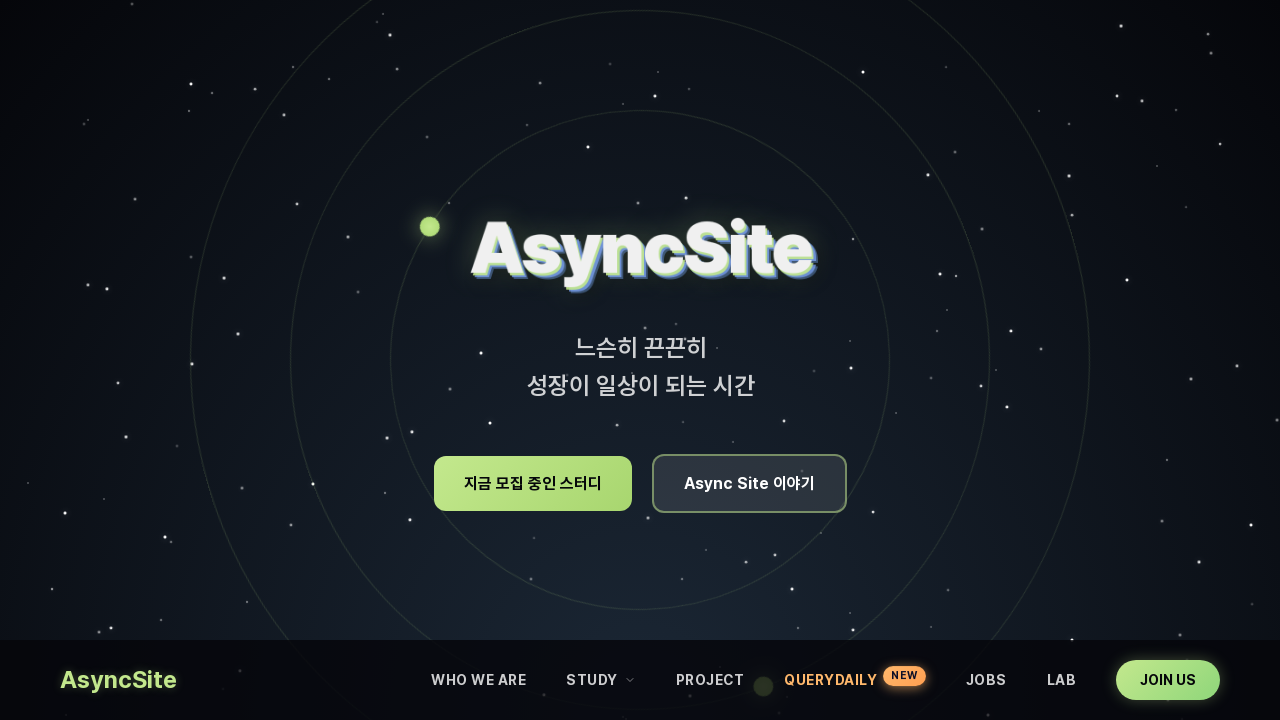

Iteration 3: Waited 500ms at neutral position
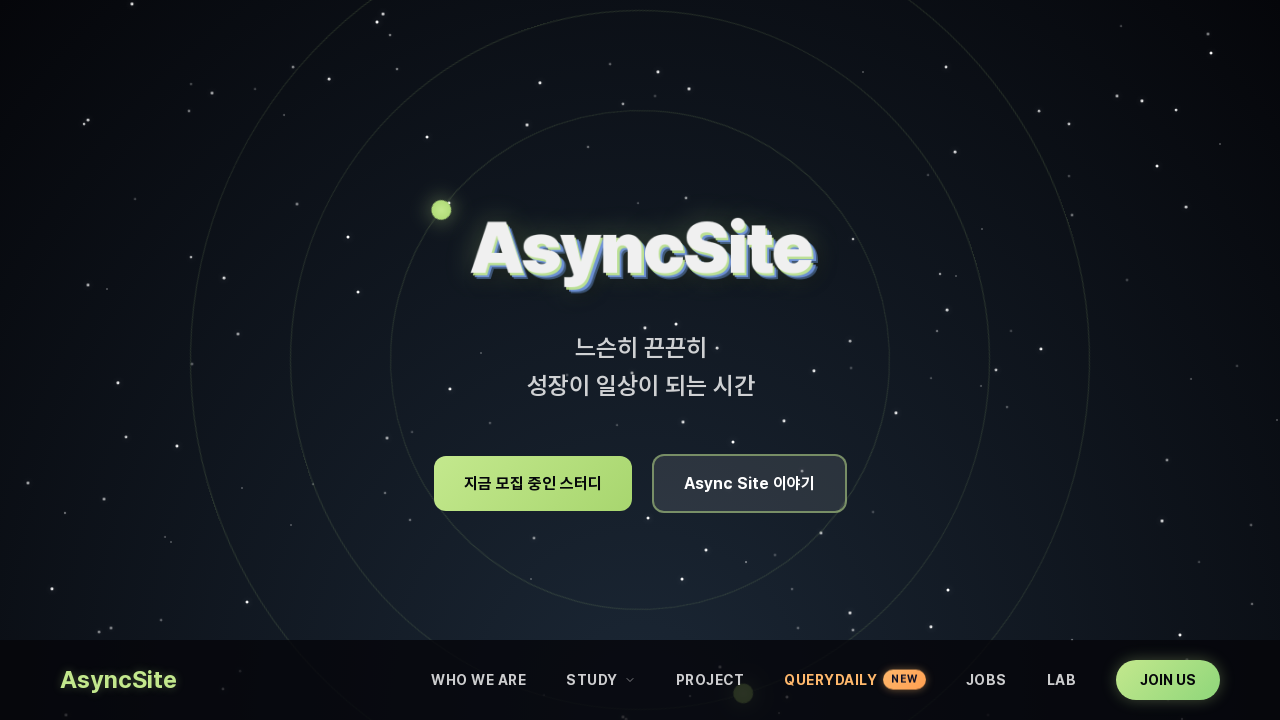

Iteration 3: Retrieved STUDY button bounding box
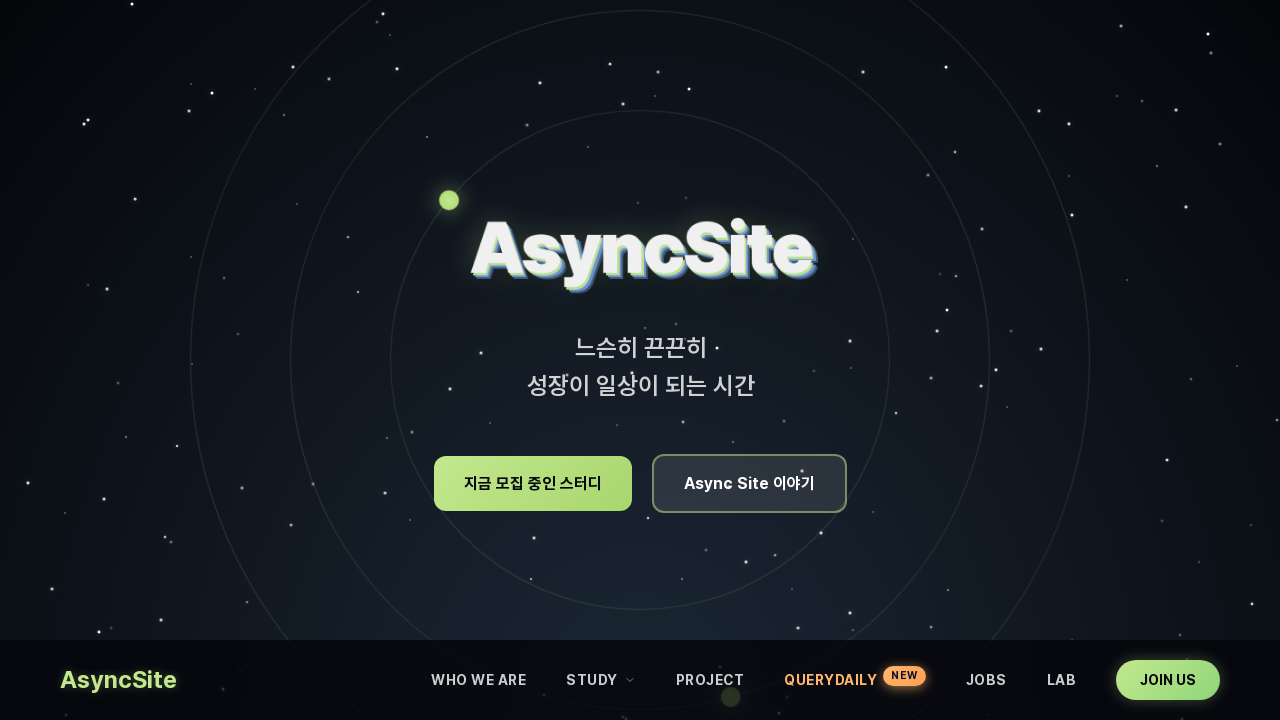

Iteration 3: Hovered mouse over STUDY button center at (601, 680)
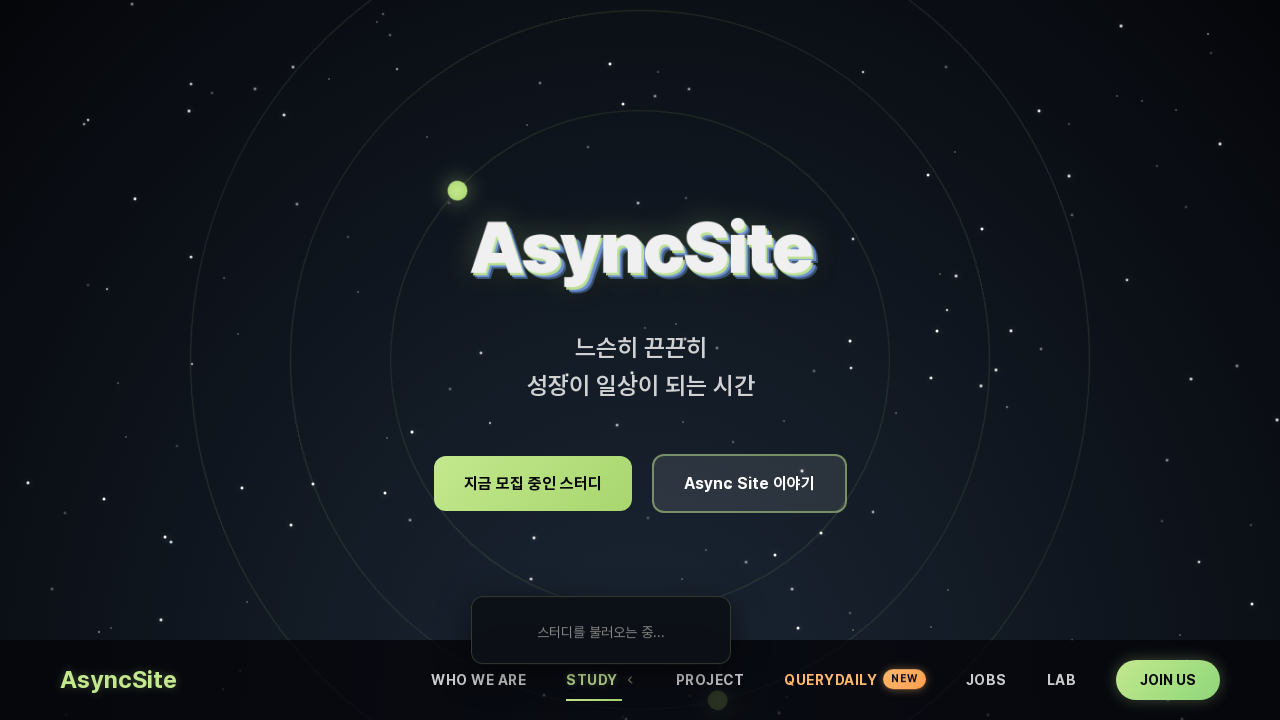

Iteration 3: Waited 300ms on STUDY button
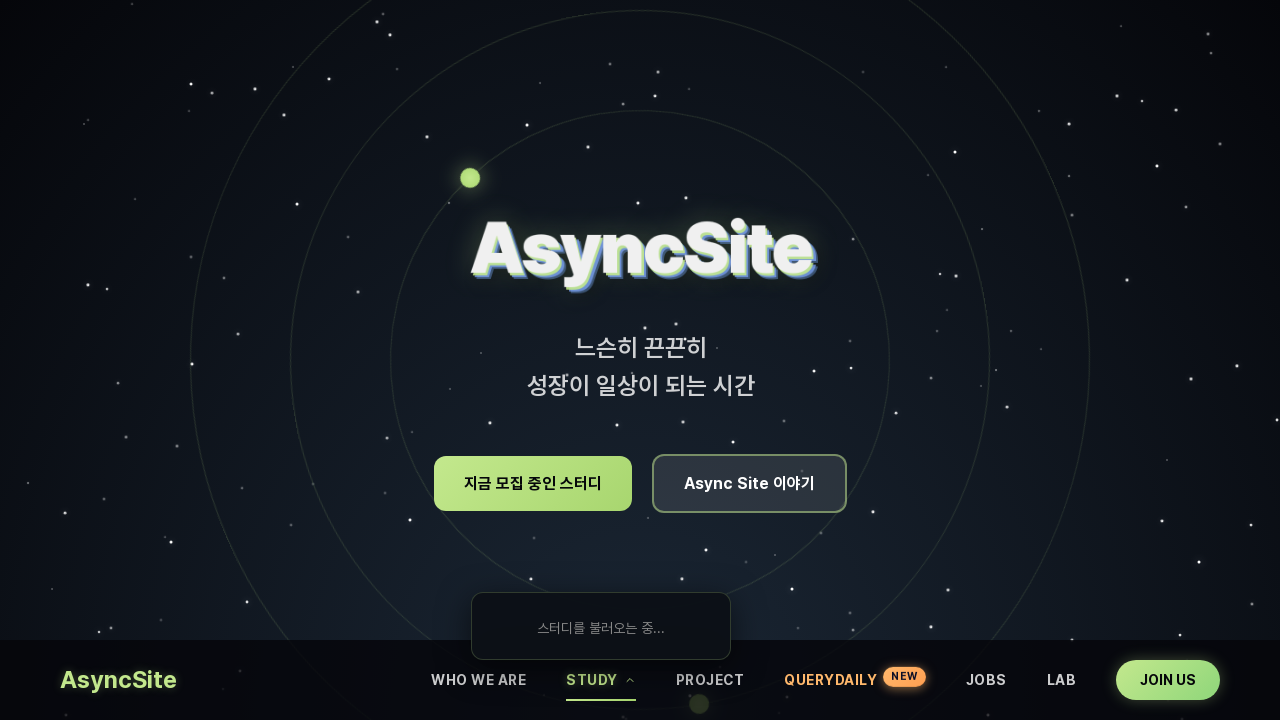

Iteration 3: Located dropdown menu element
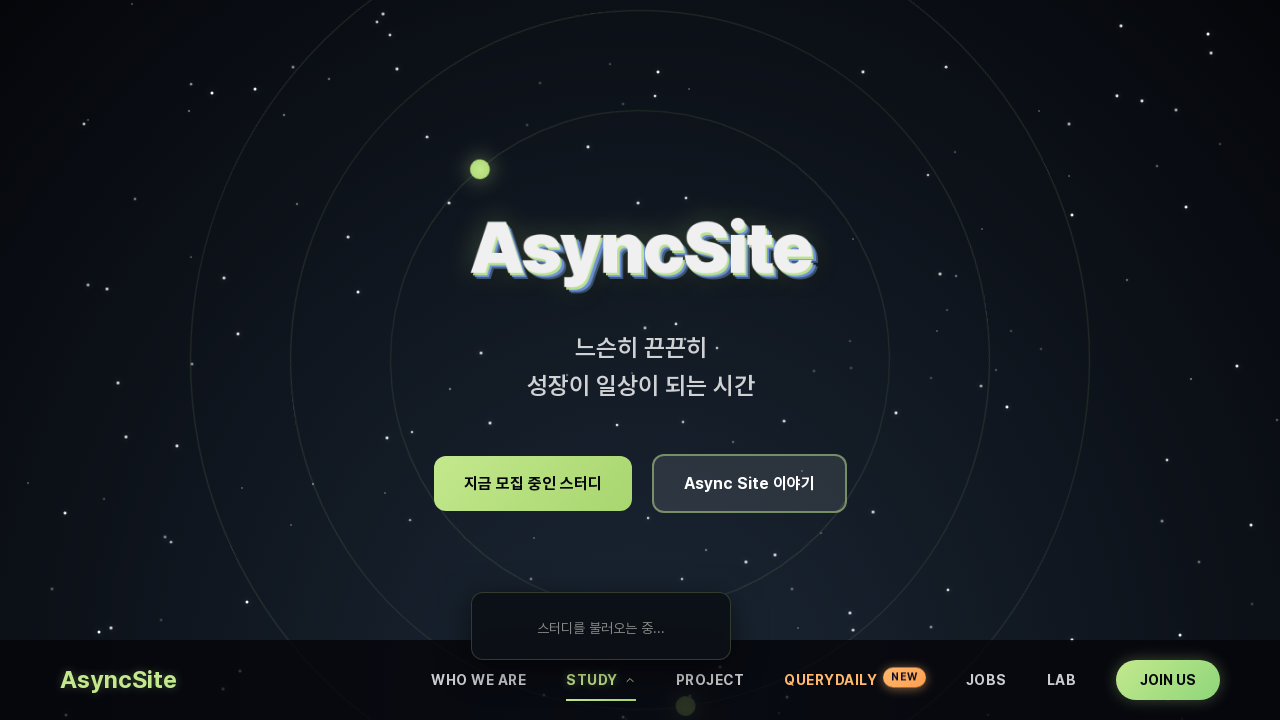

Iteration 3: Dropdown menu is visible
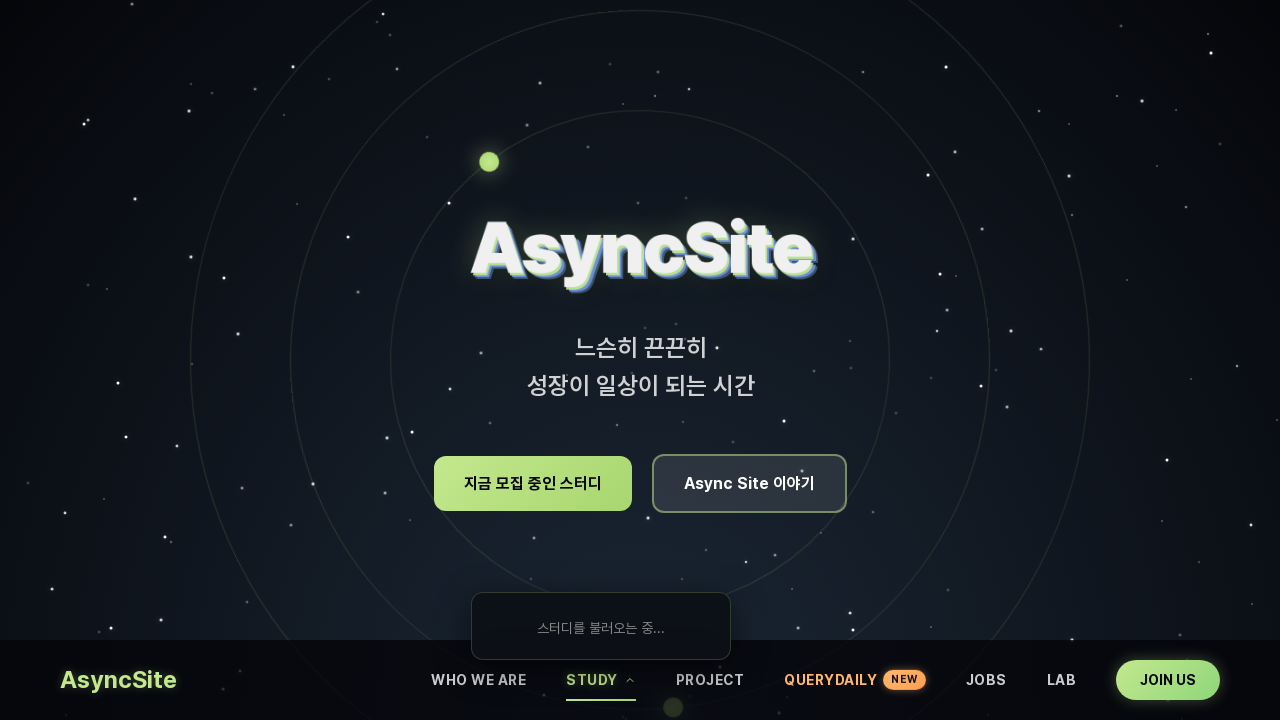

Iteration 3: Retrieved dropdown bounding box
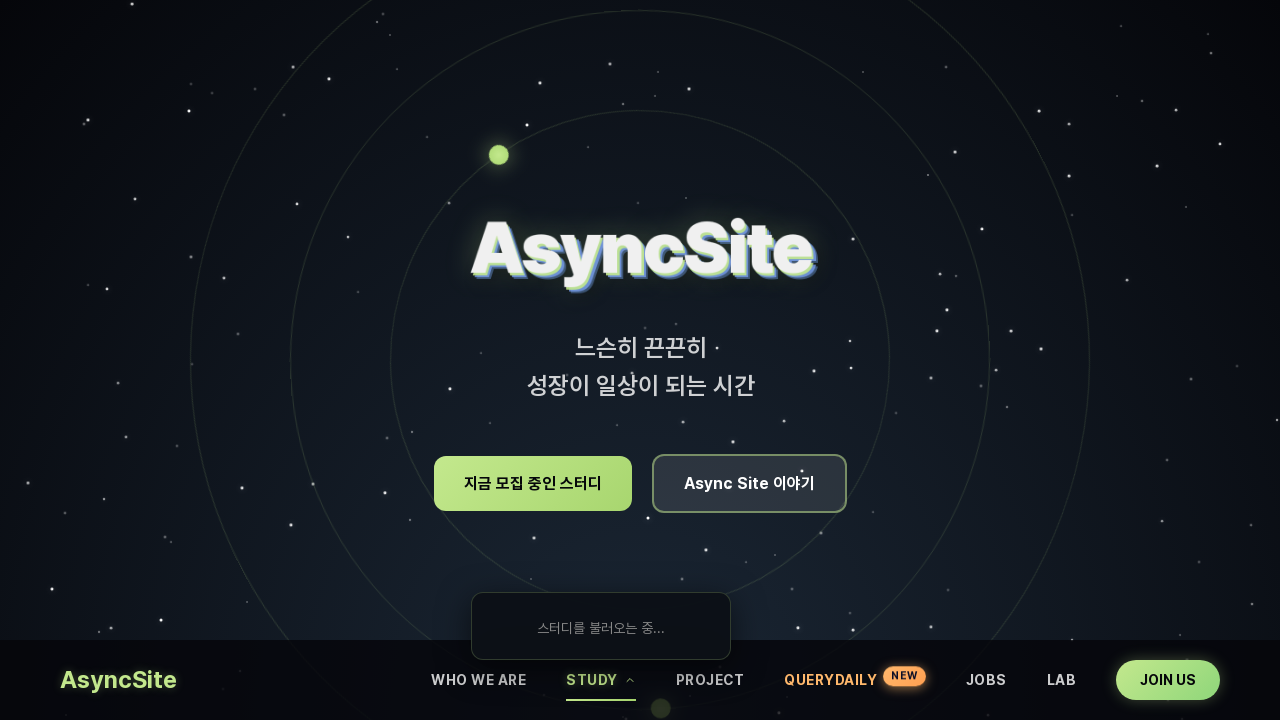

Iteration 3: Moved mouse toward dropdown (step 1/8) at (601, 687)
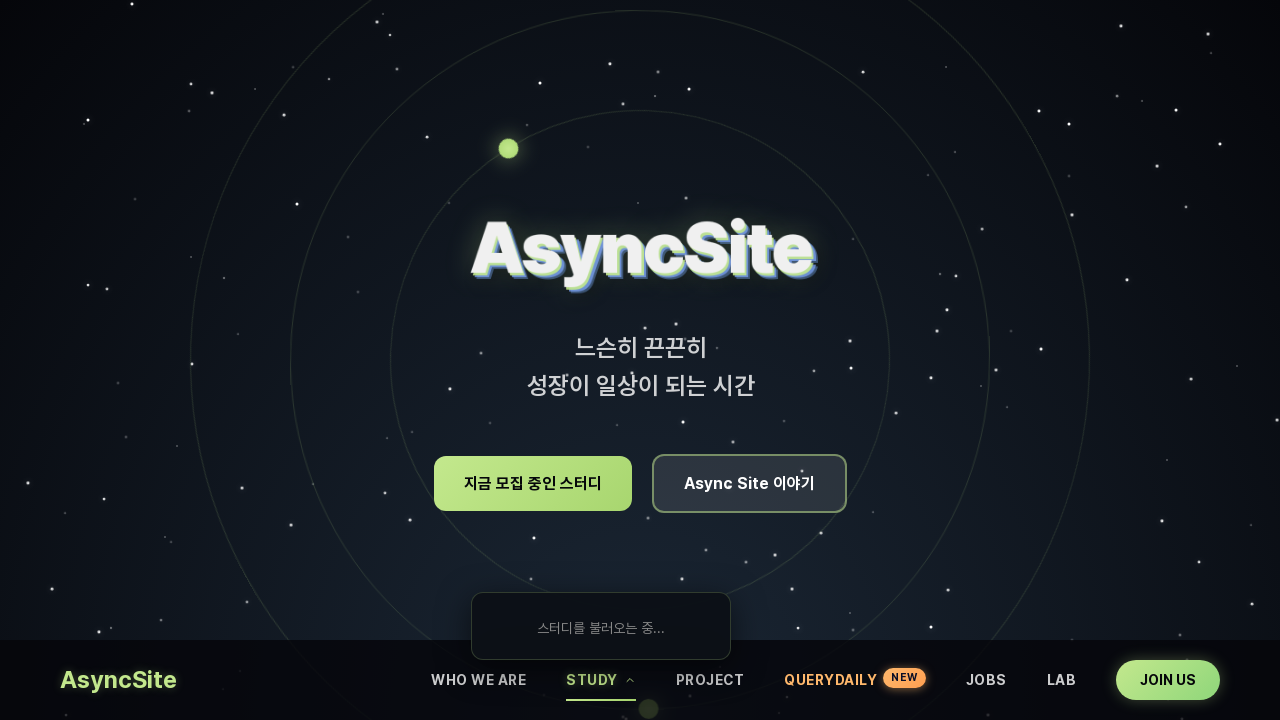

Iteration 3: Waited 50ms during mouse movement (step 1/8)
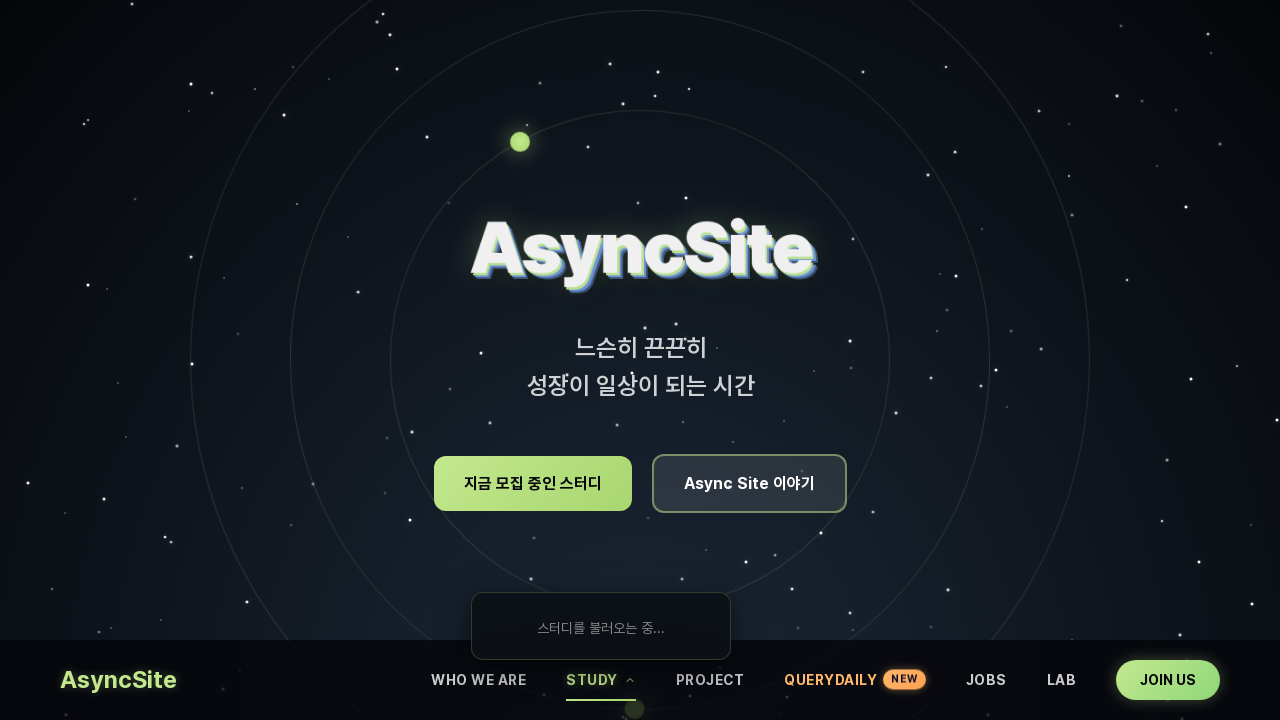

Iteration 3: Moved mouse toward dropdown (step 2/8) at (601, 677)
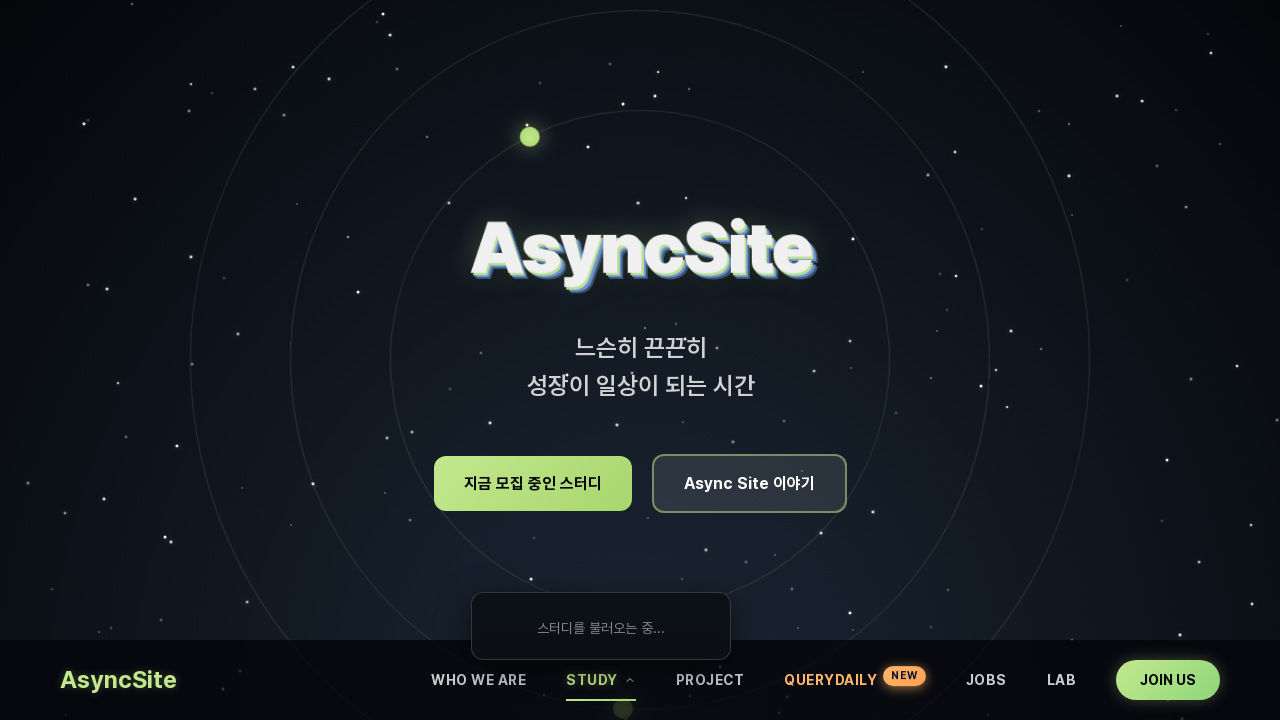

Iteration 3: Waited 50ms during mouse movement (step 2/8)
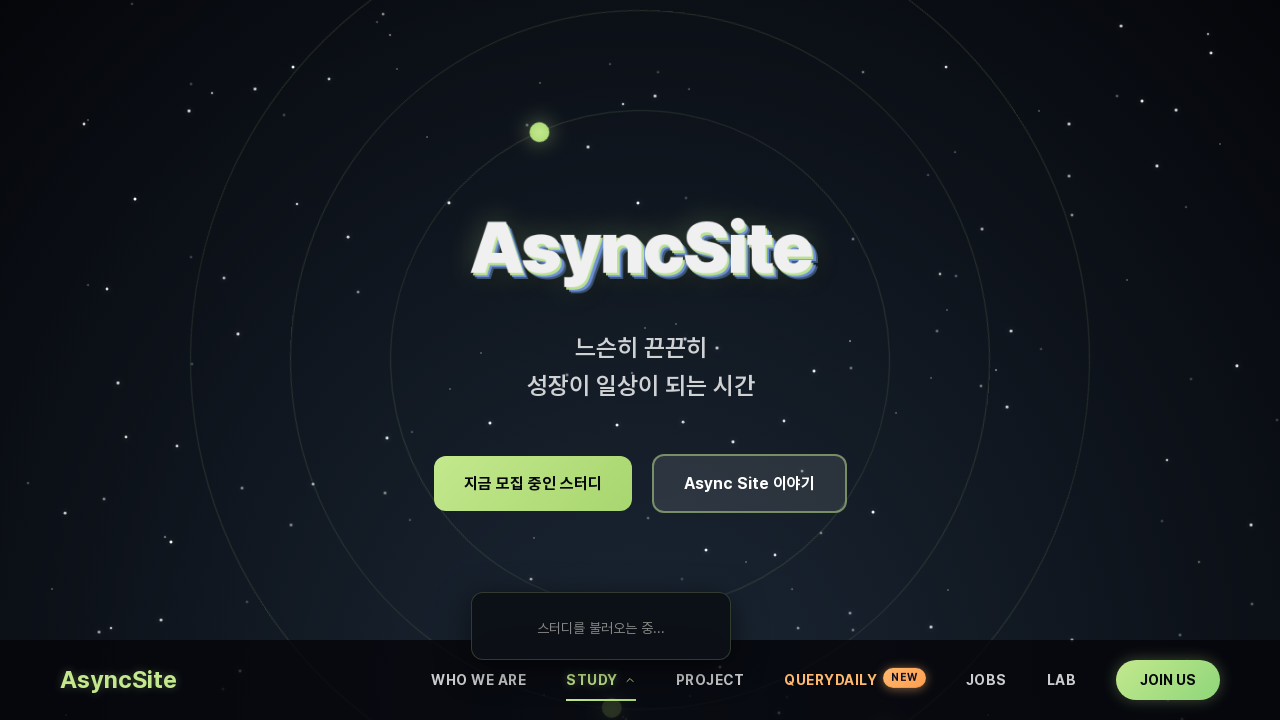

Iteration 3: Moved mouse toward dropdown (step 3/8) at (601, 668)
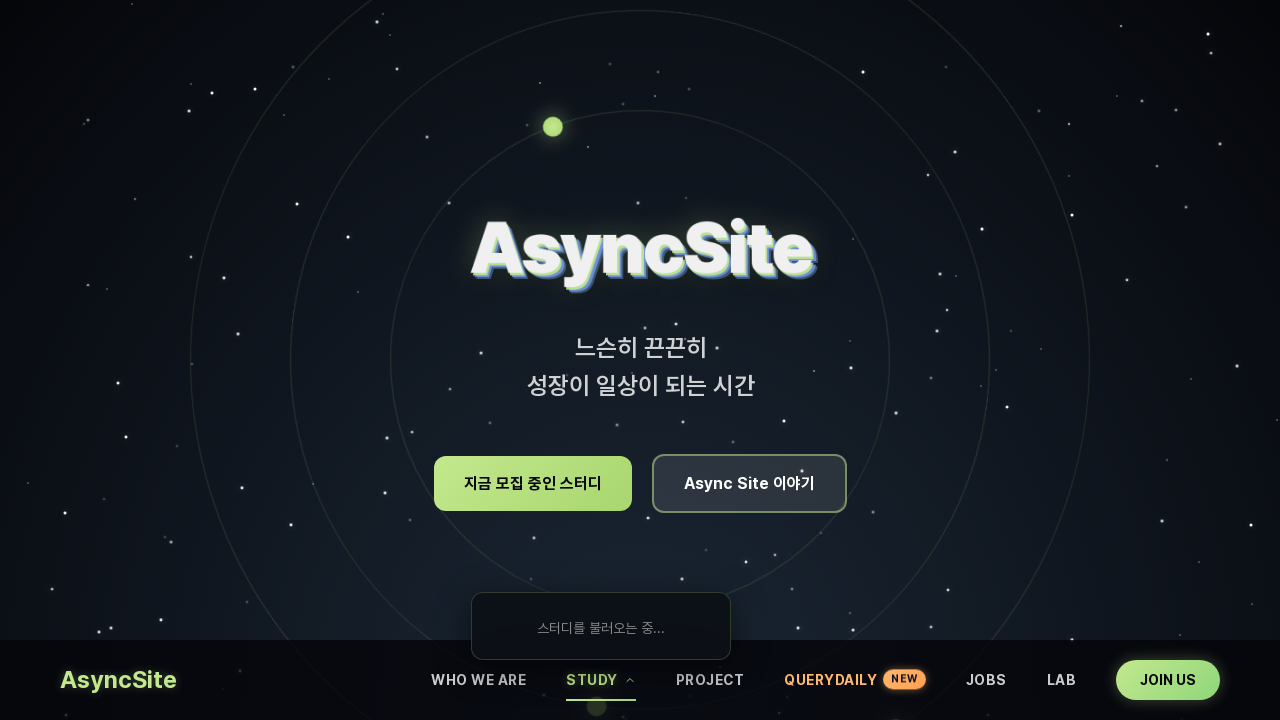

Iteration 3: Waited 50ms during mouse movement (step 3/8)
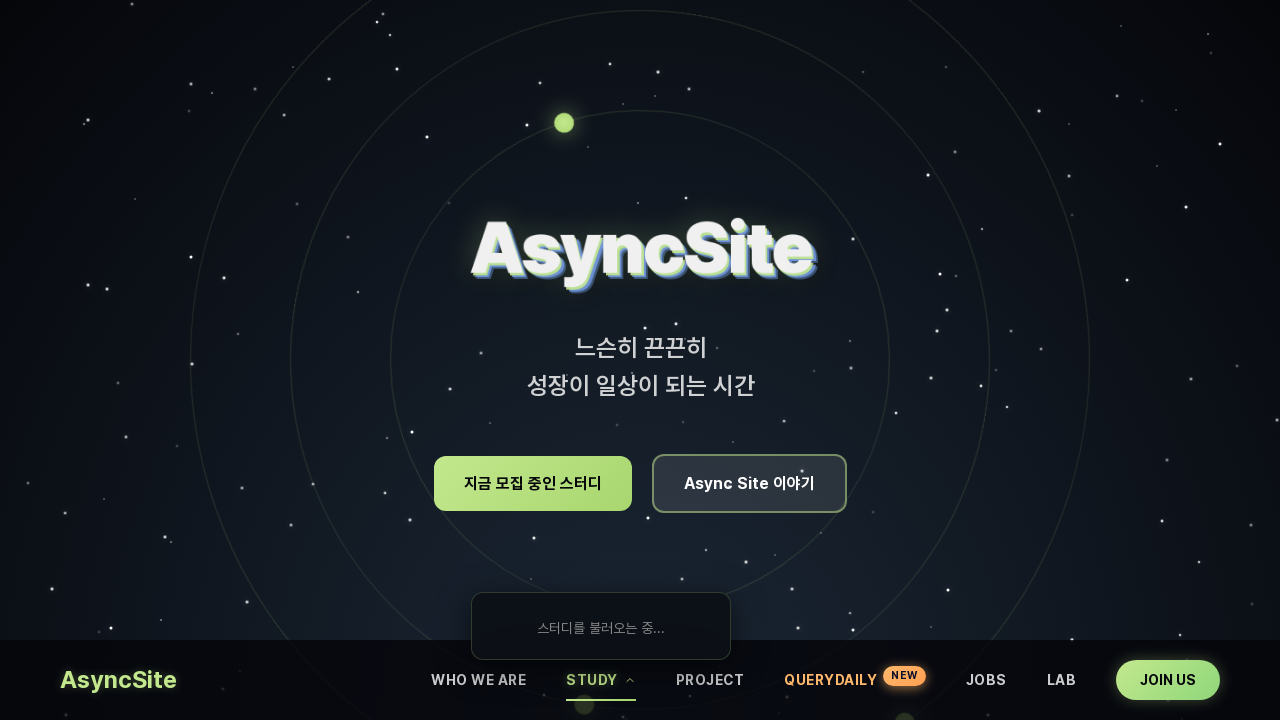

Iteration 3: Moved mouse toward dropdown (step 4/8) at (601, 659)
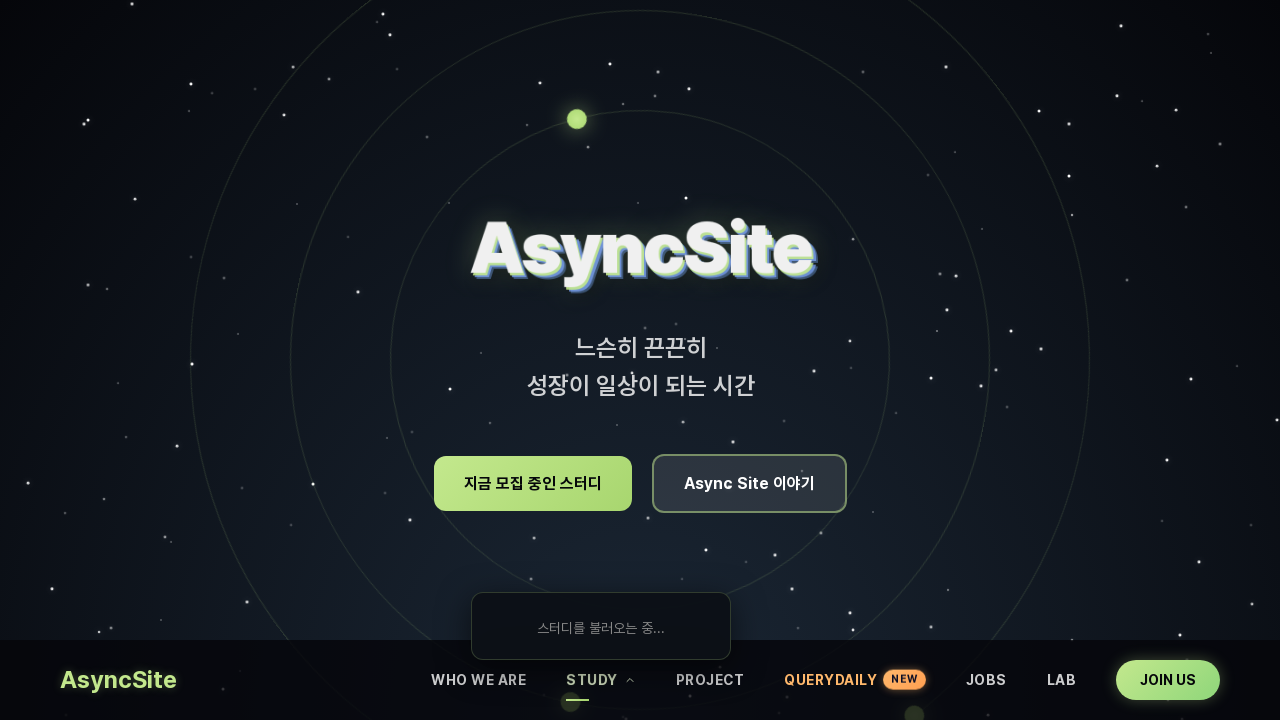

Iteration 3: Waited 50ms during mouse movement (step 4/8)
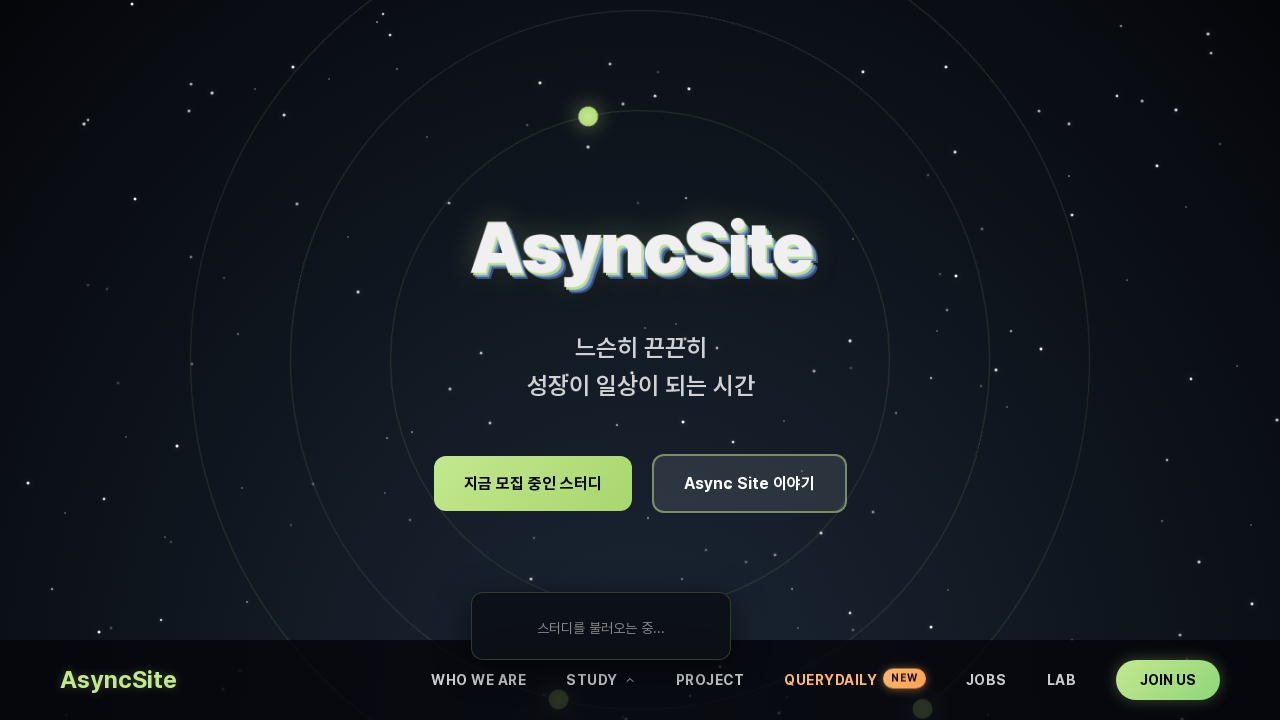

Iteration 3: Moved mouse toward dropdown (step 5/8) at (601, 649)
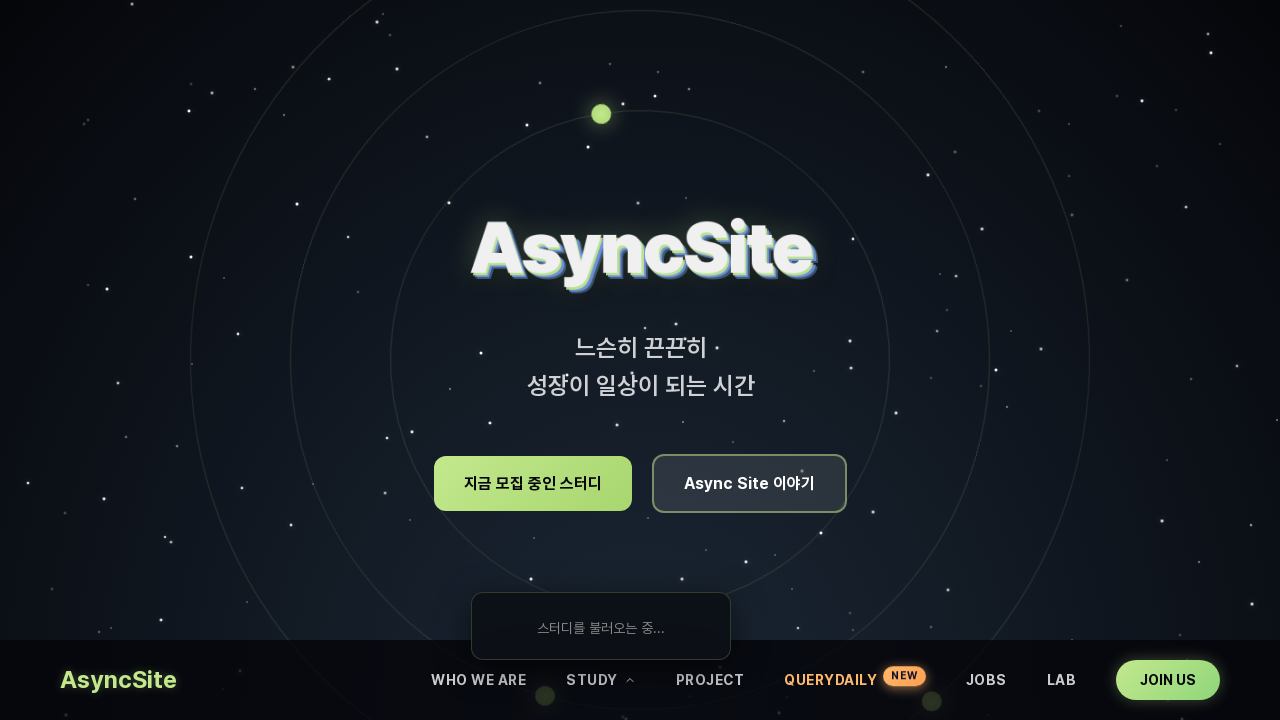

Iteration 3: Waited 50ms during mouse movement (step 5/8)
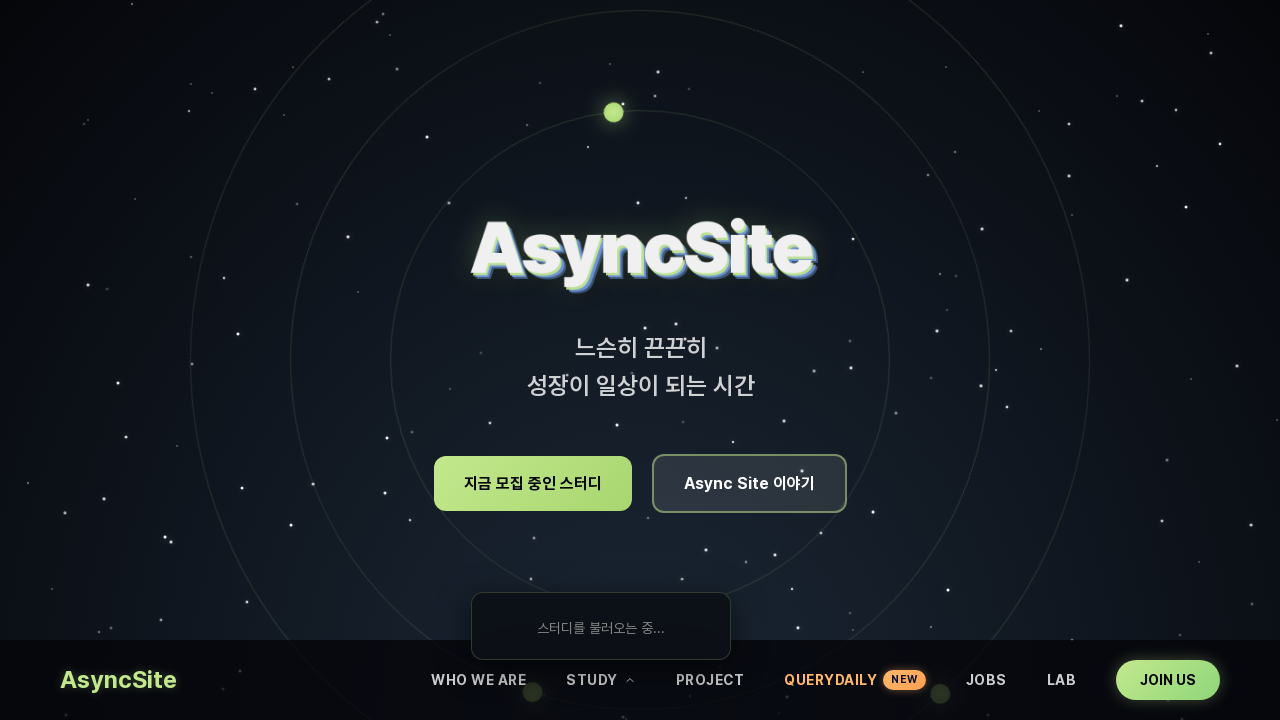

Iteration 3: Moved mouse toward dropdown (step 6/8) at (601, 640)
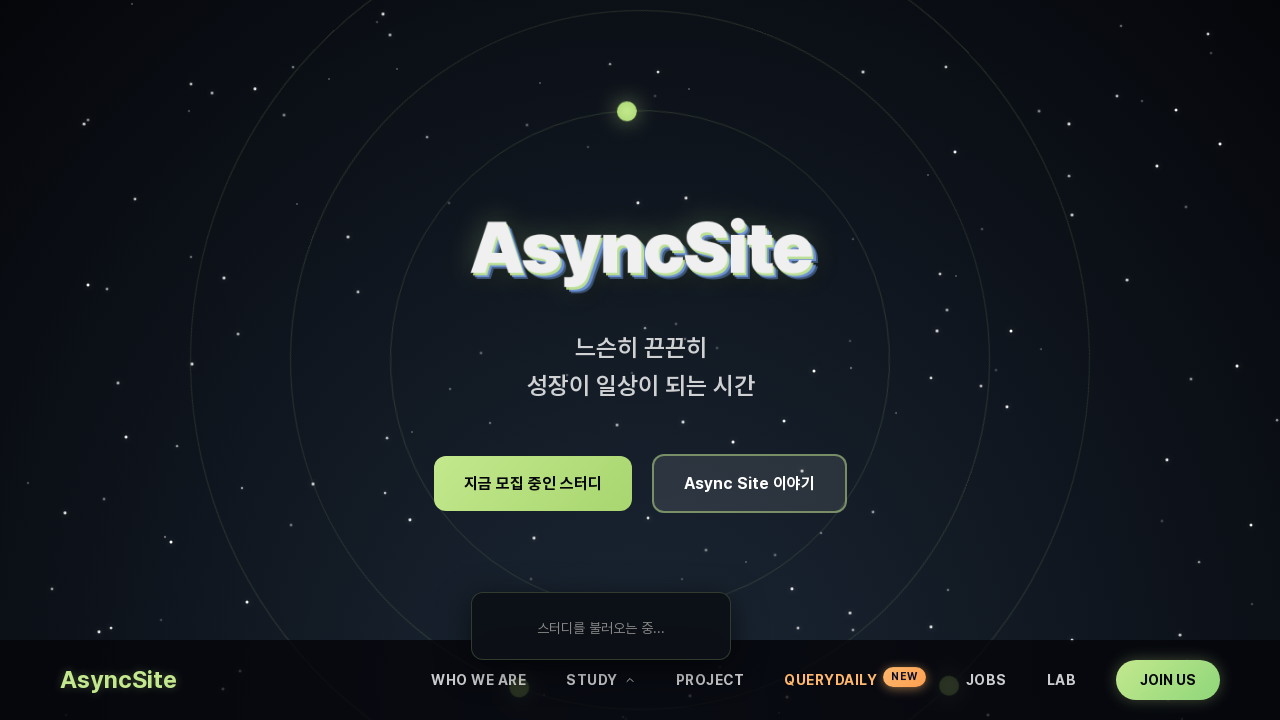

Iteration 3: Waited 50ms during mouse movement (step 6/8)
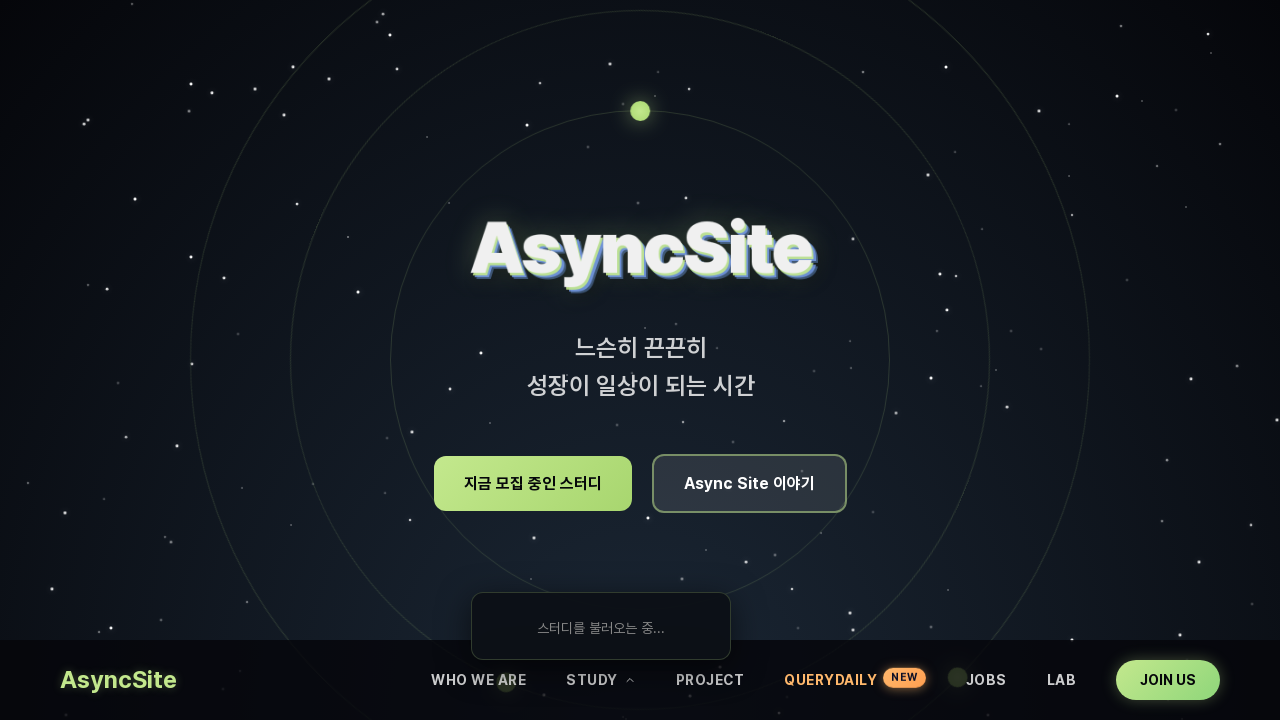

Iteration 3: Moved mouse toward dropdown (step 7/8) at (601, 631)
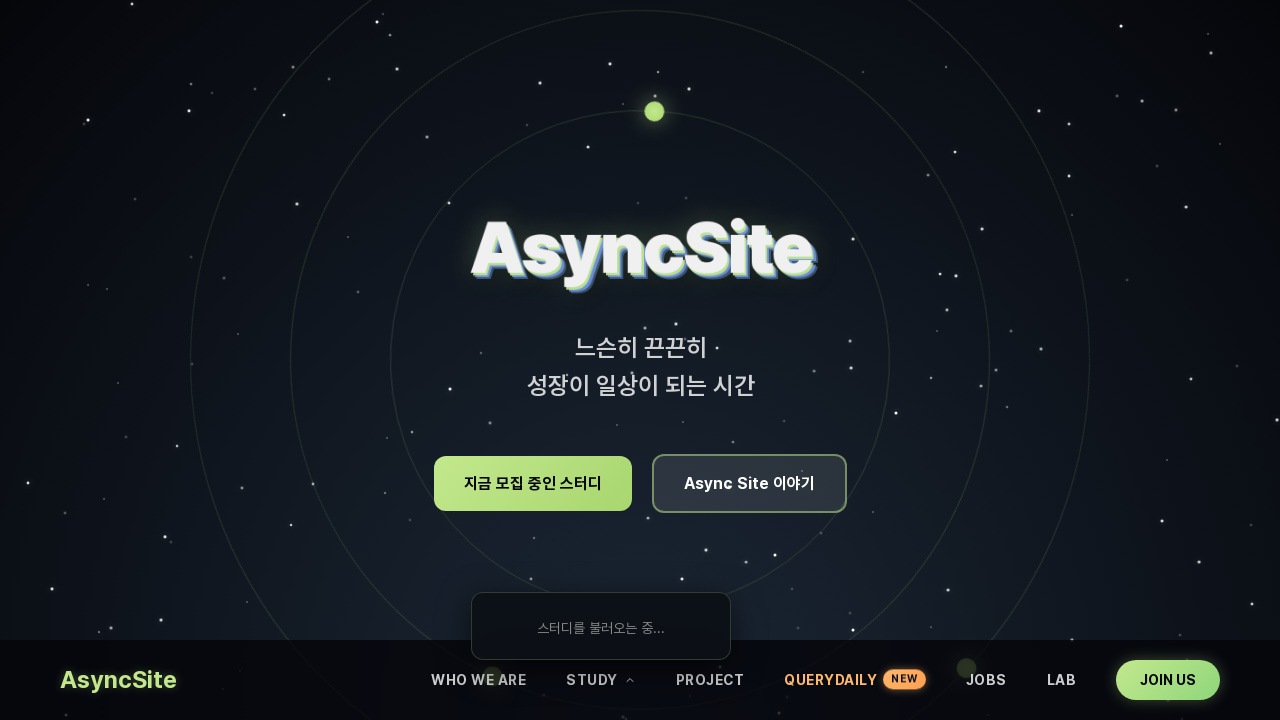

Iteration 3: Waited 50ms during mouse movement (step 7/8)
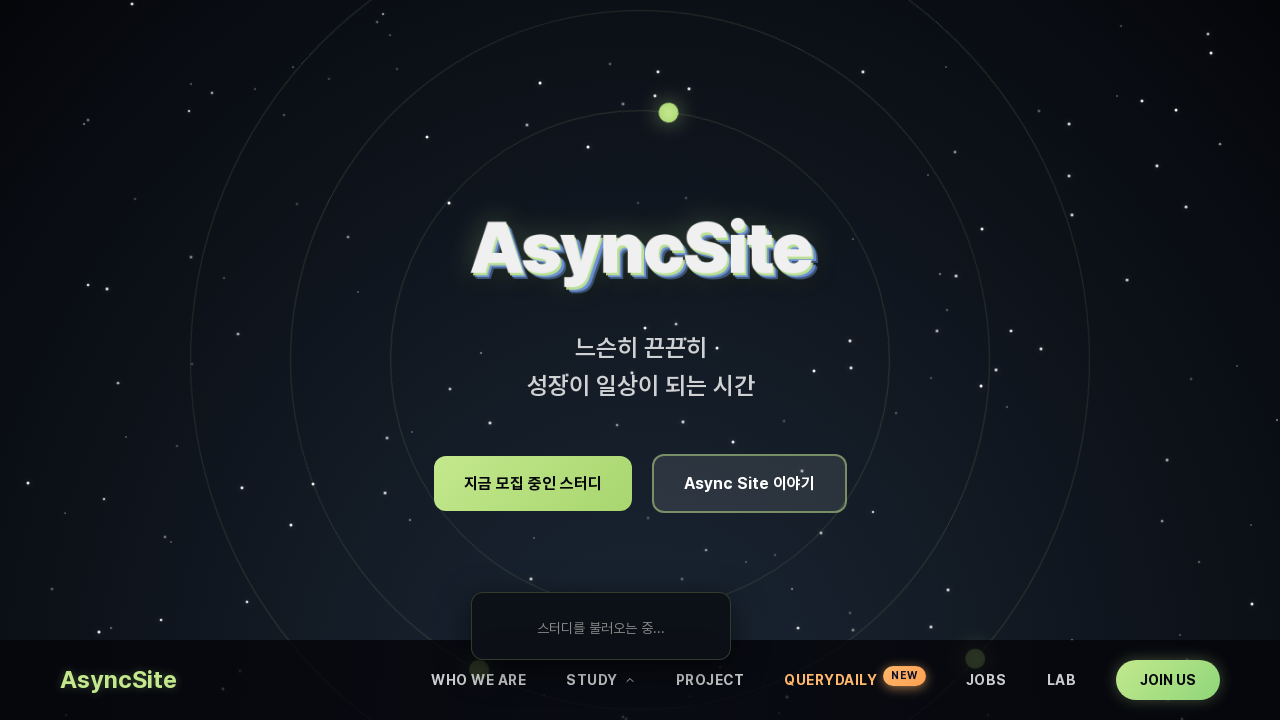

Iteration 3: Moved mouse toward dropdown (step 8/8) at (601, 622)
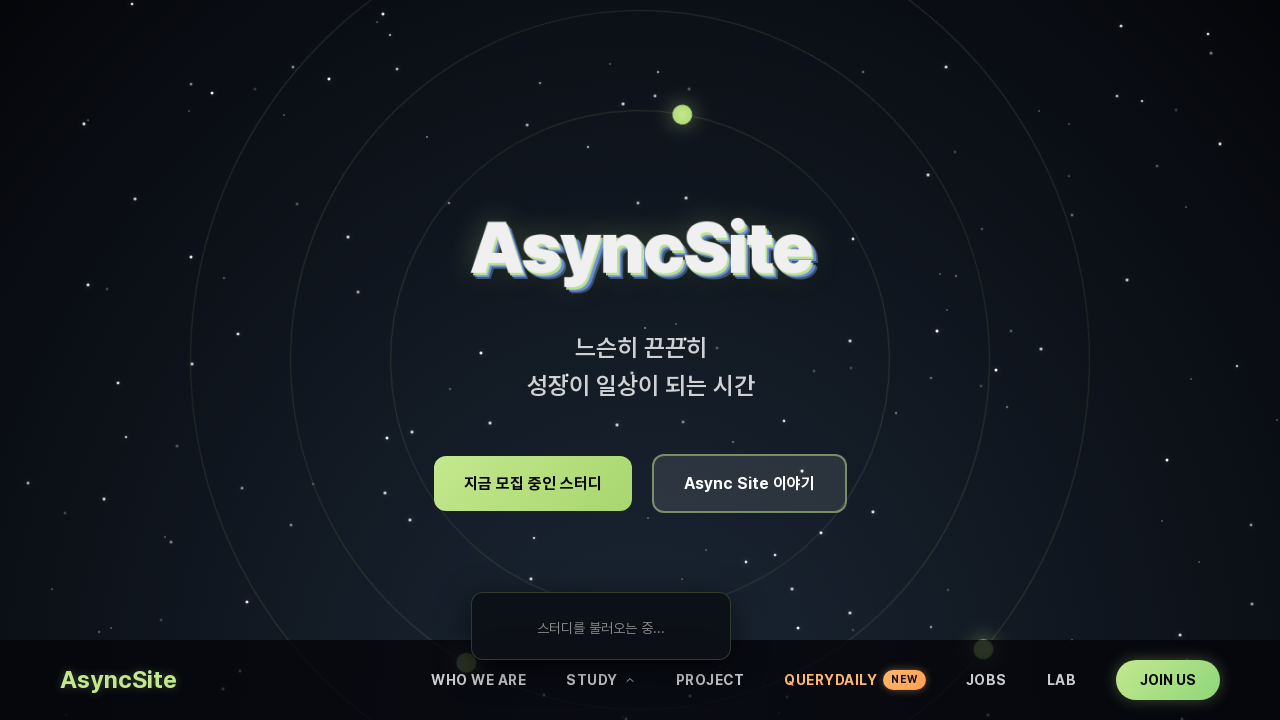

Iteration 3: Waited 50ms during mouse movement (step 8/8)
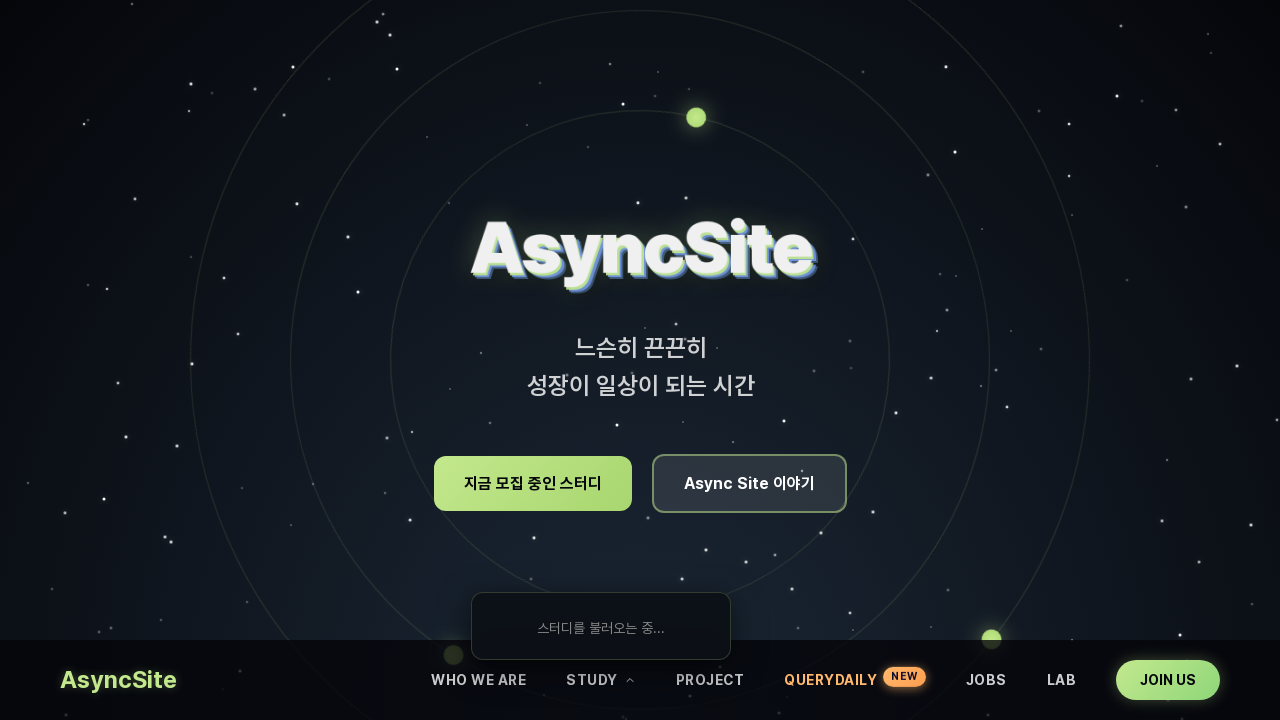

Iteration 3: Waited 500ms inside dropdown to verify it remains visible
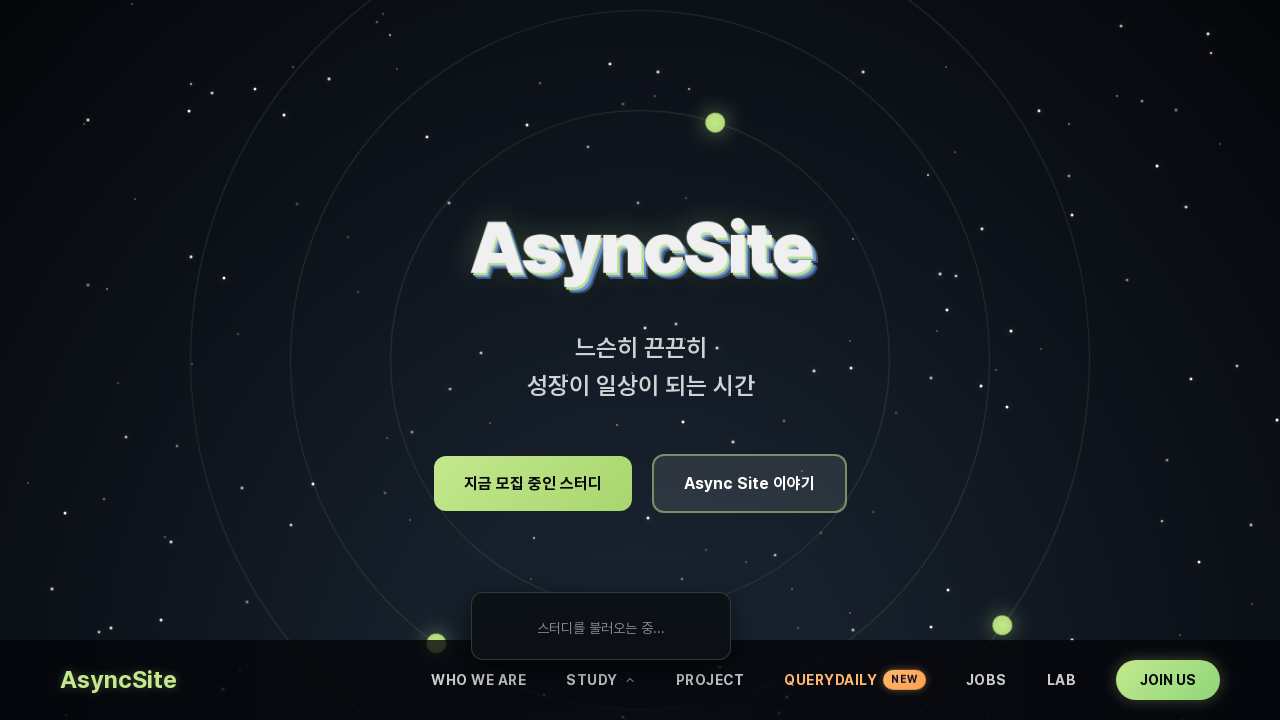

Iteration 3: Moved mouse away to position (50, 50) at (50, 50)
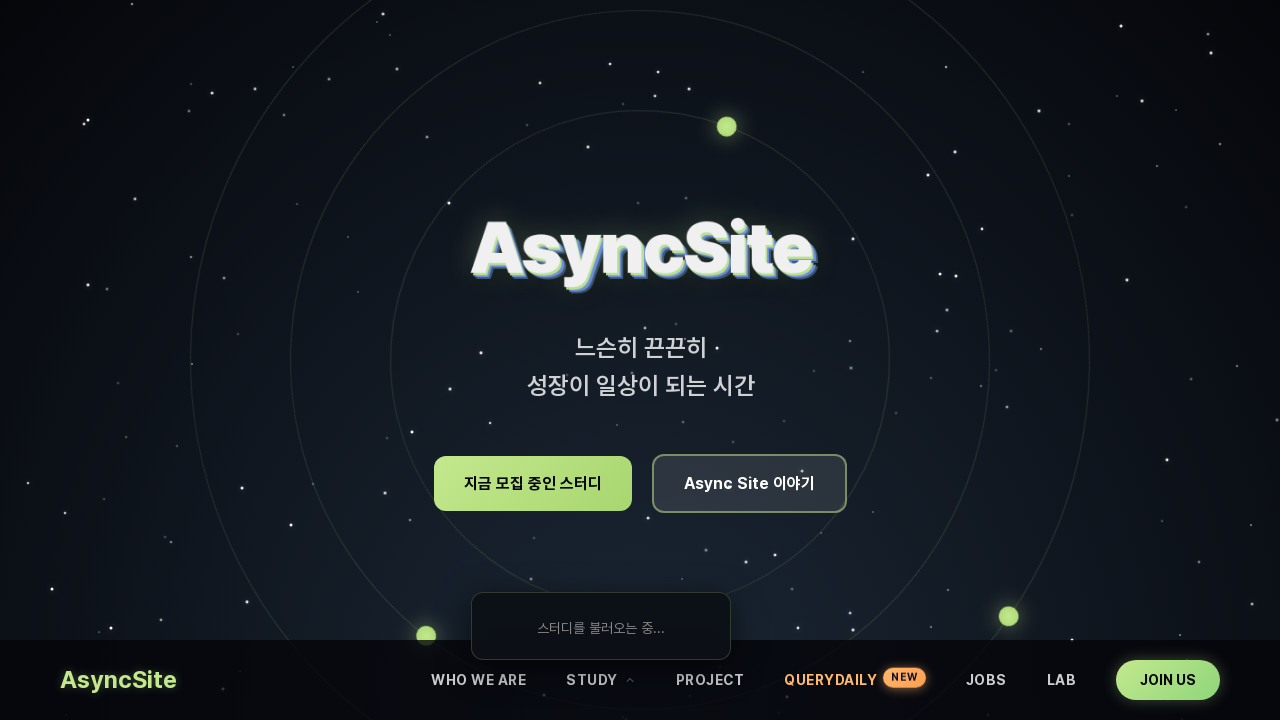

Iteration 3: Waited 1 second before next iteration
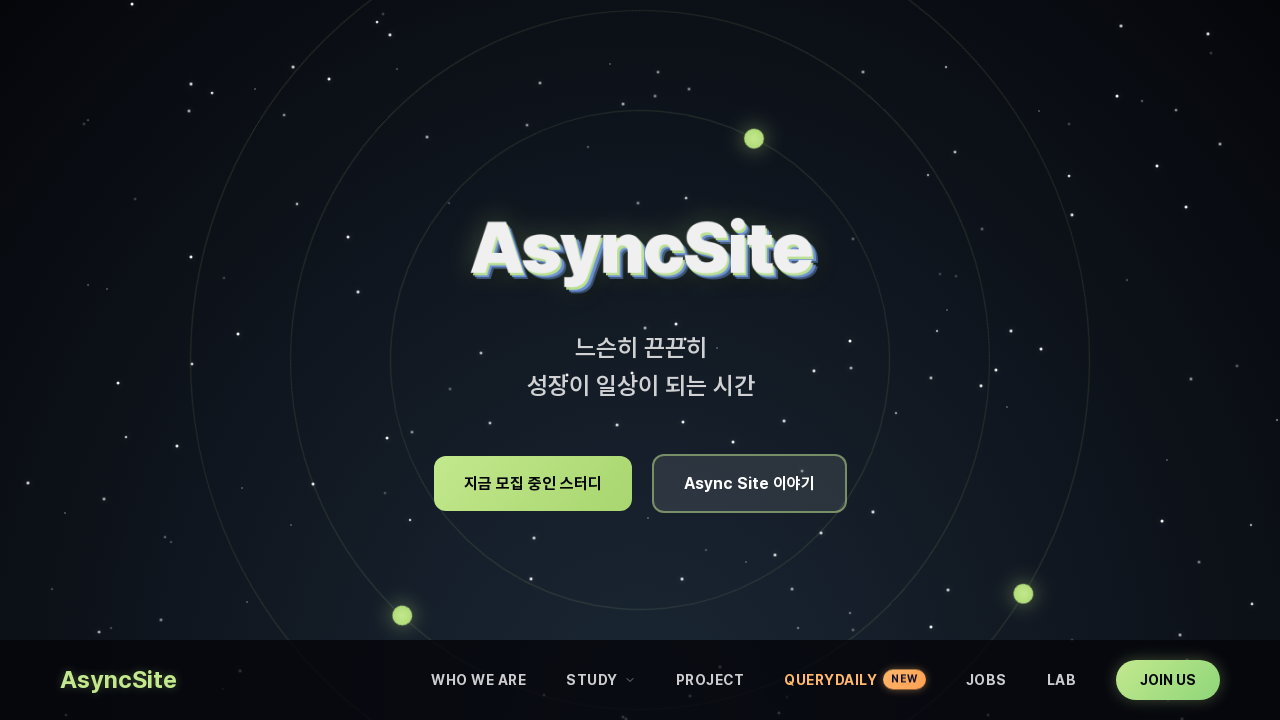

Iteration 4: Moved mouse to neutral position (100, 100) at (100, 100)
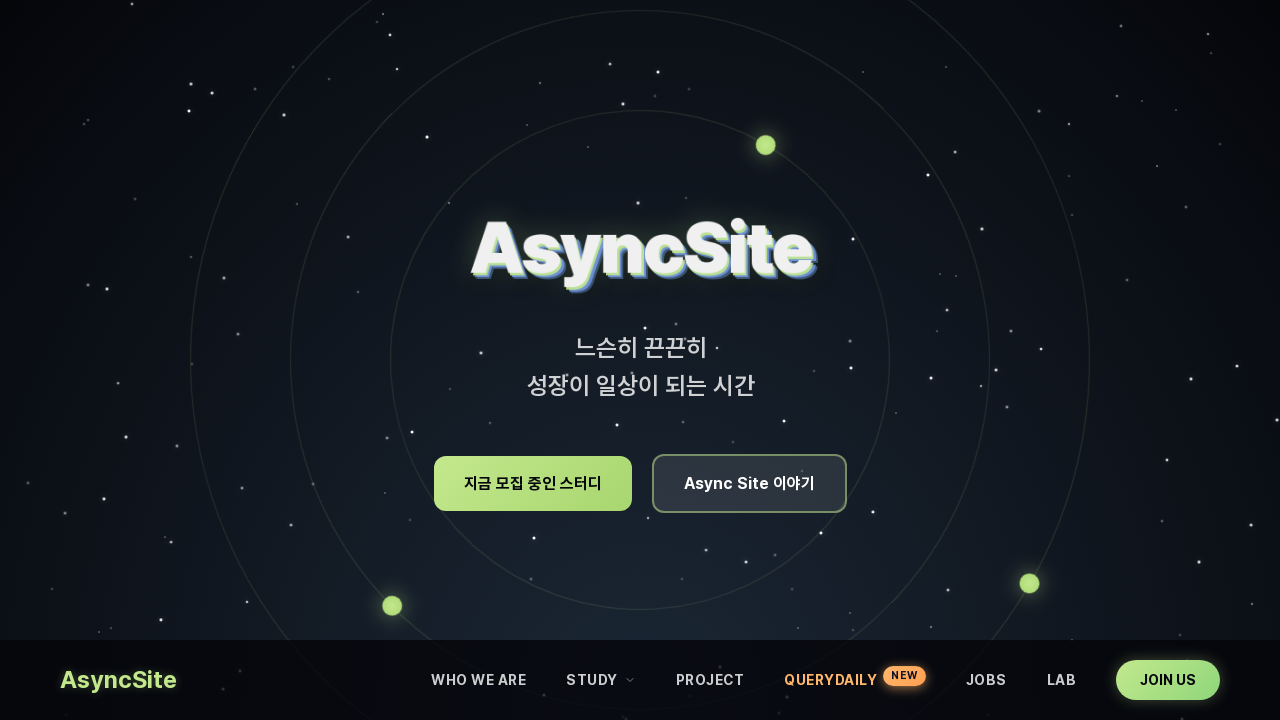

Iteration 4: Waited 500ms at neutral position
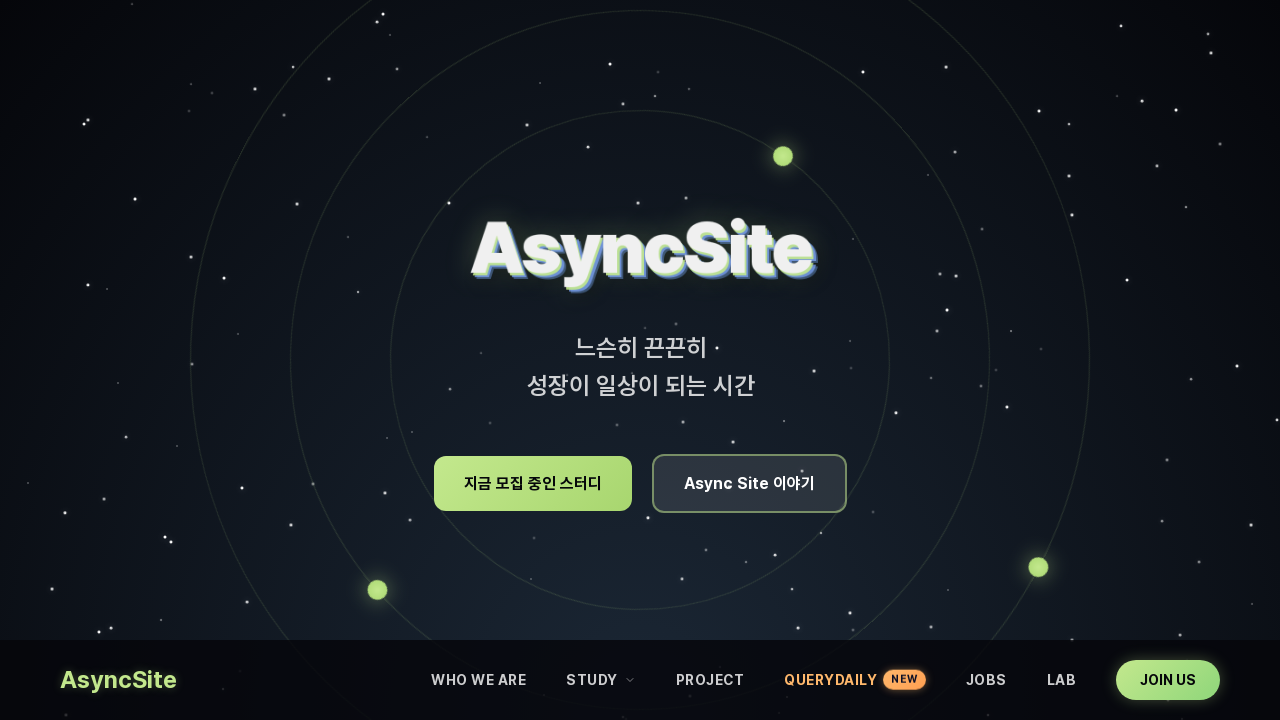

Iteration 4: Retrieved STUDY button bounding box
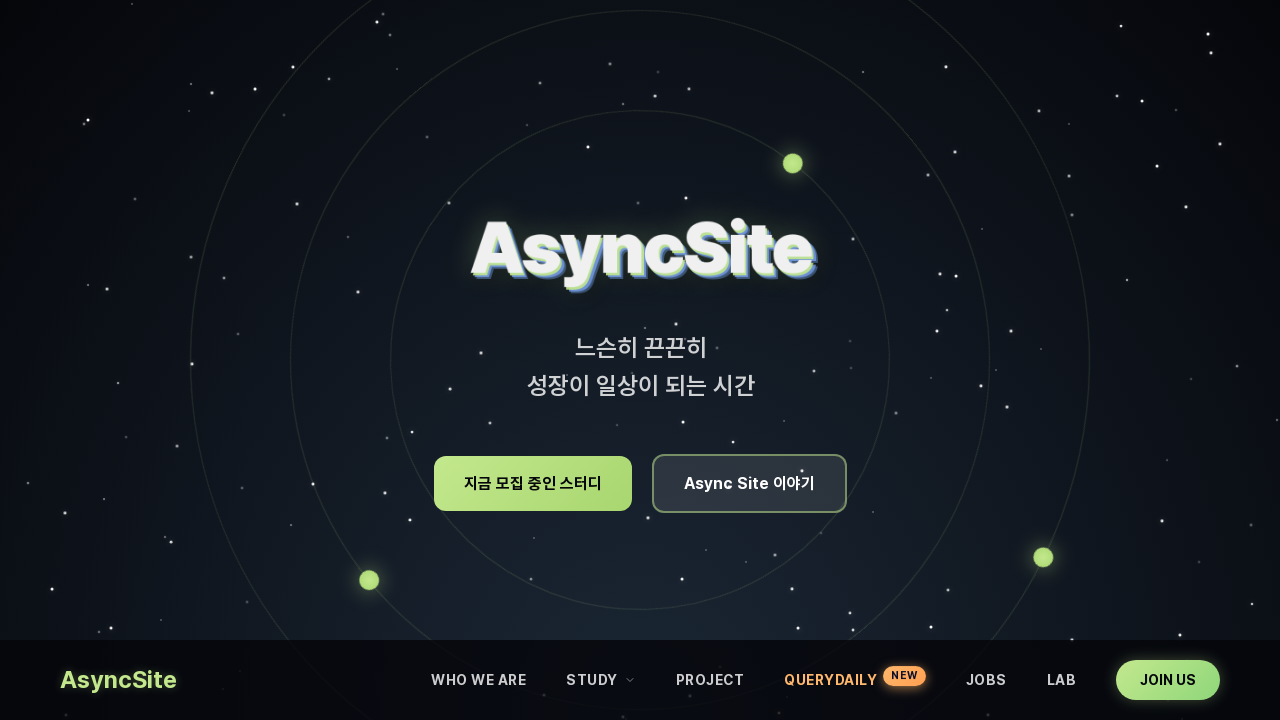

Iteration 4: Hovered mouse over STUDY button center at (601, 680)
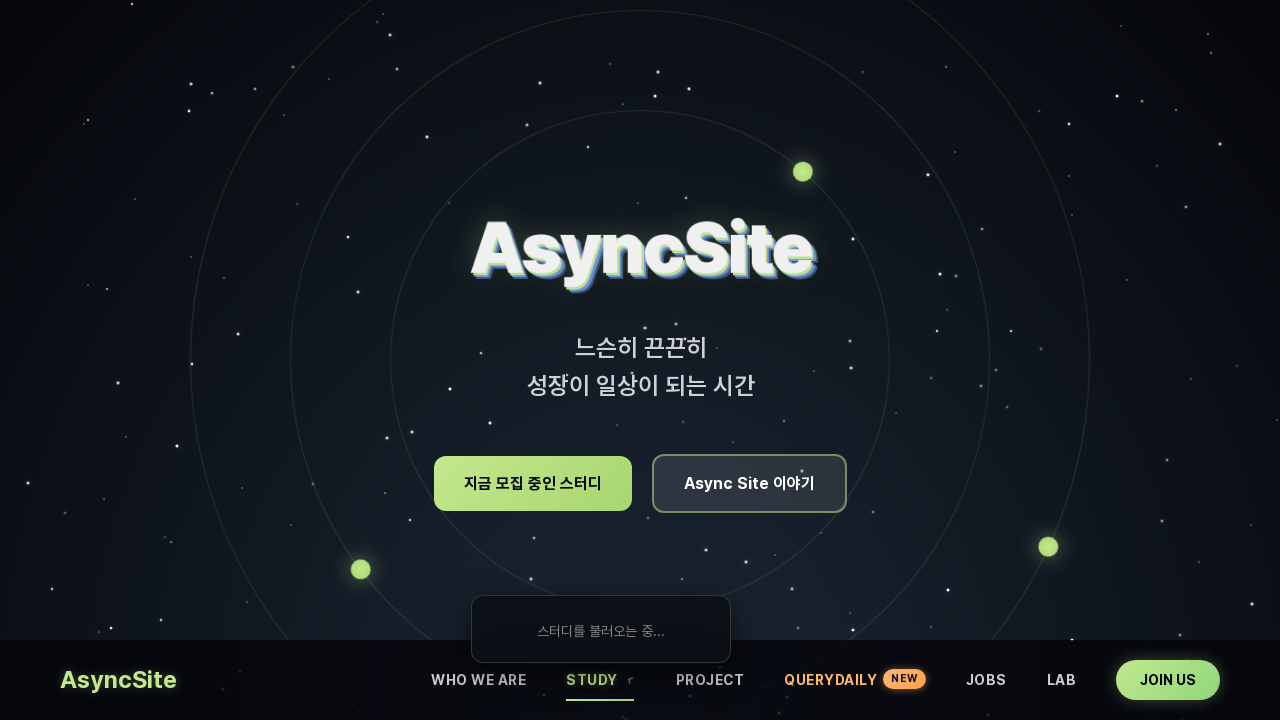

Iteration 4: Waited 300ms on STUDY button
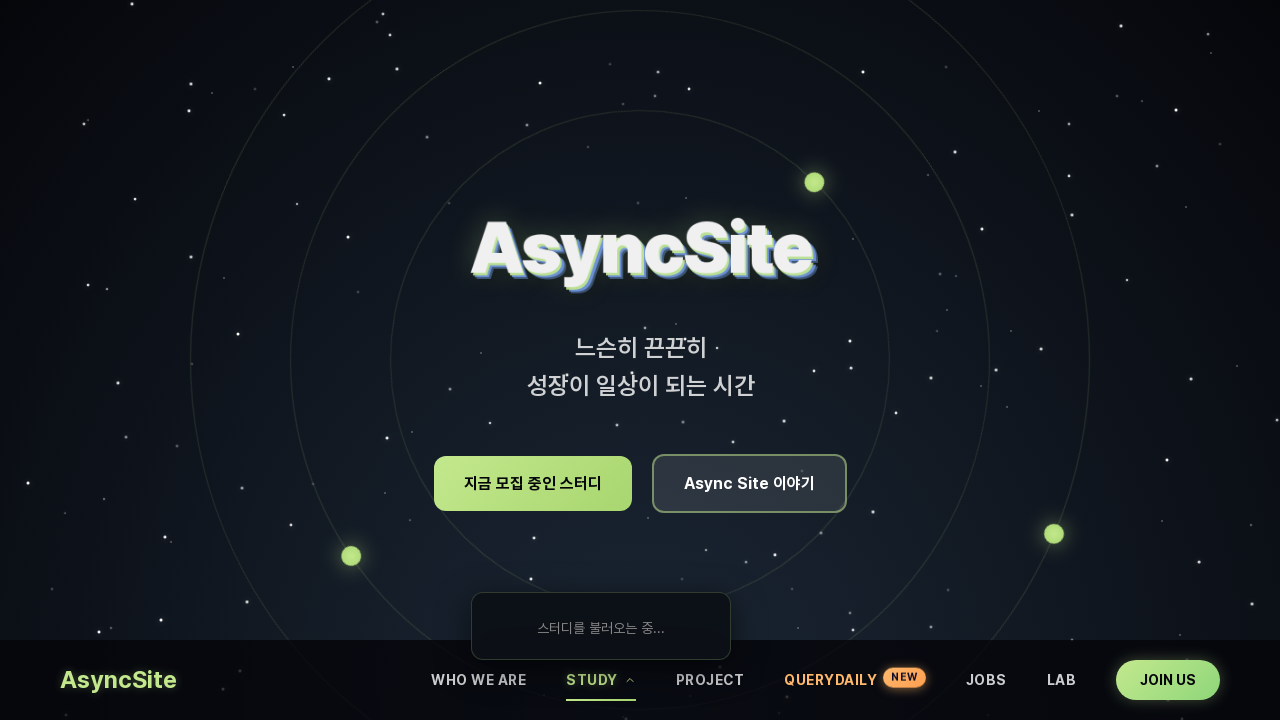

Iteration 4: Located dropdown menu element
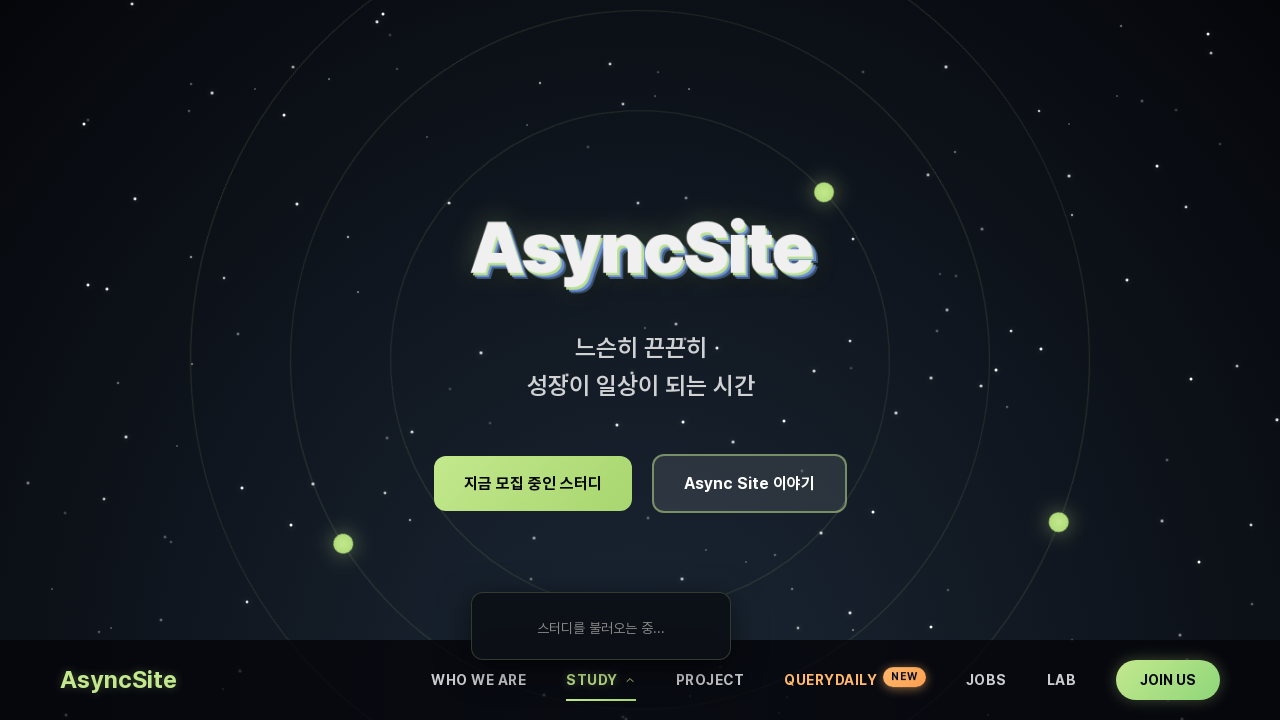

Iteration 4: Dropdown menu is visible
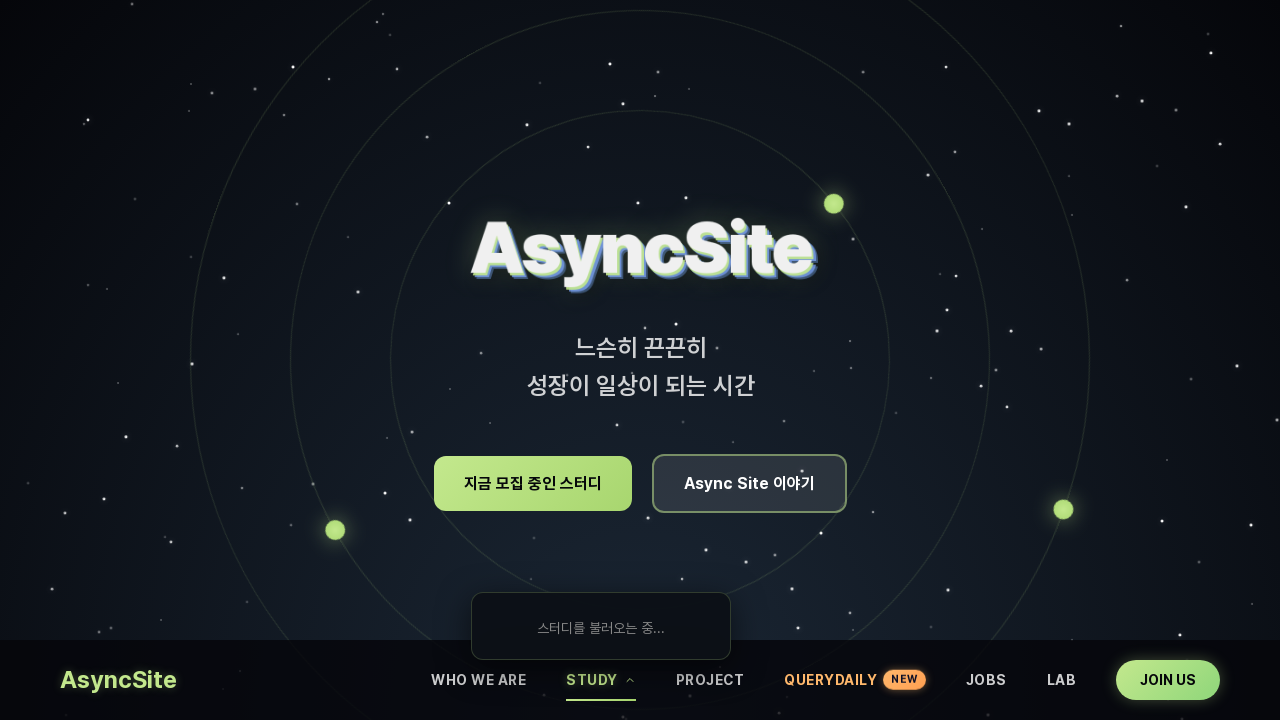

Iteration 4: Retrieved dropdown bounding box
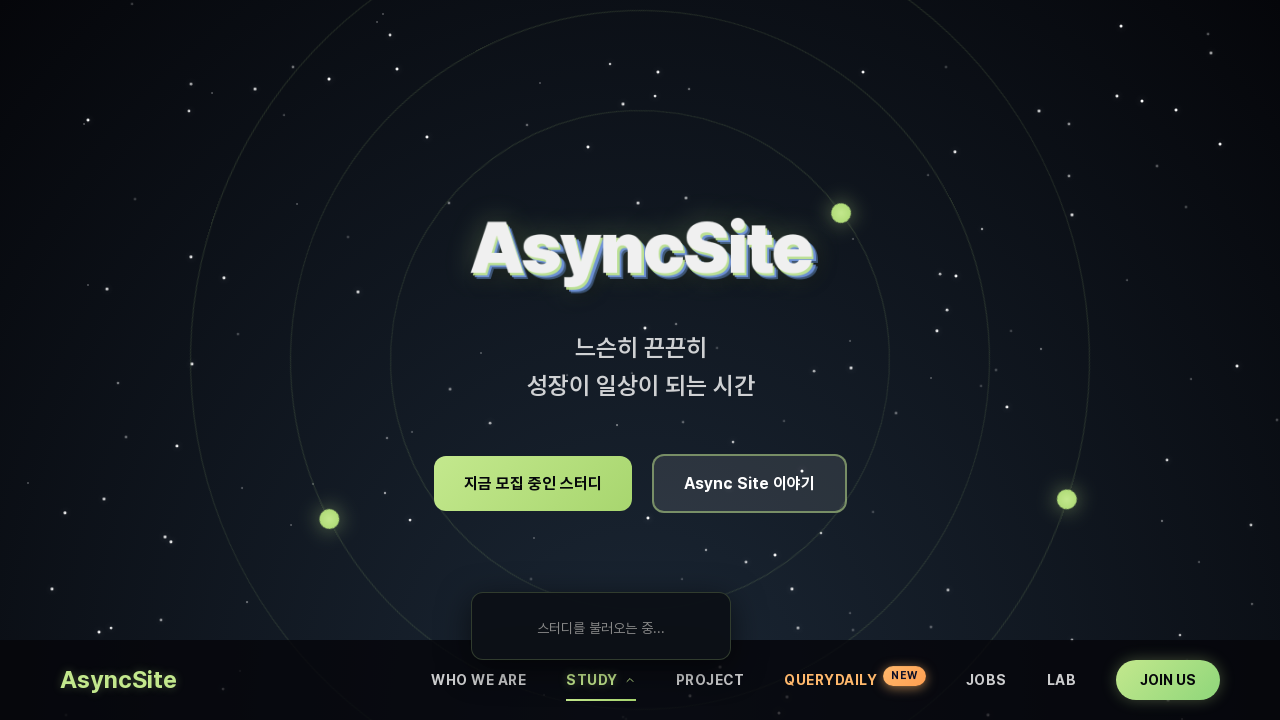

Iteration 4: Moved mouse toward dropdown (step 1/8) at (601, 687)
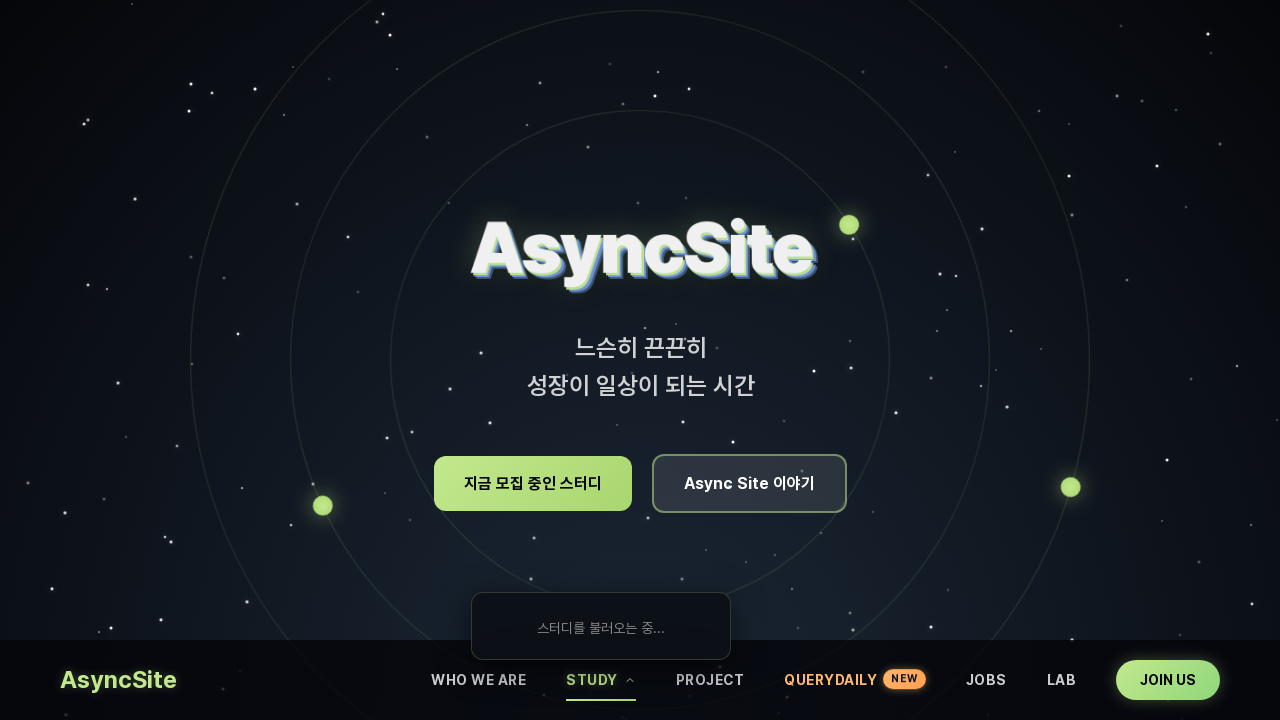

Iteration 4: Waited 50ms during mouse movement (step 1/8)
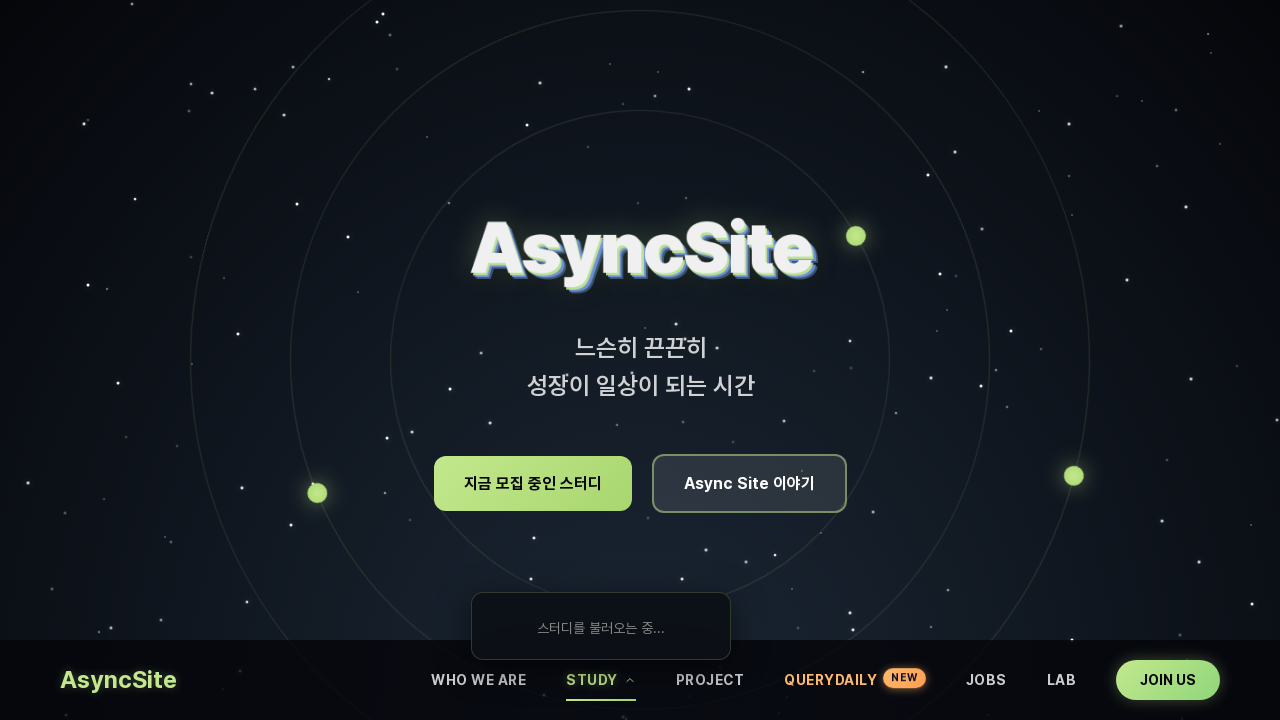

Iteration 4: Moved mouse toward dropdown (step 2/8) at (601, 677)
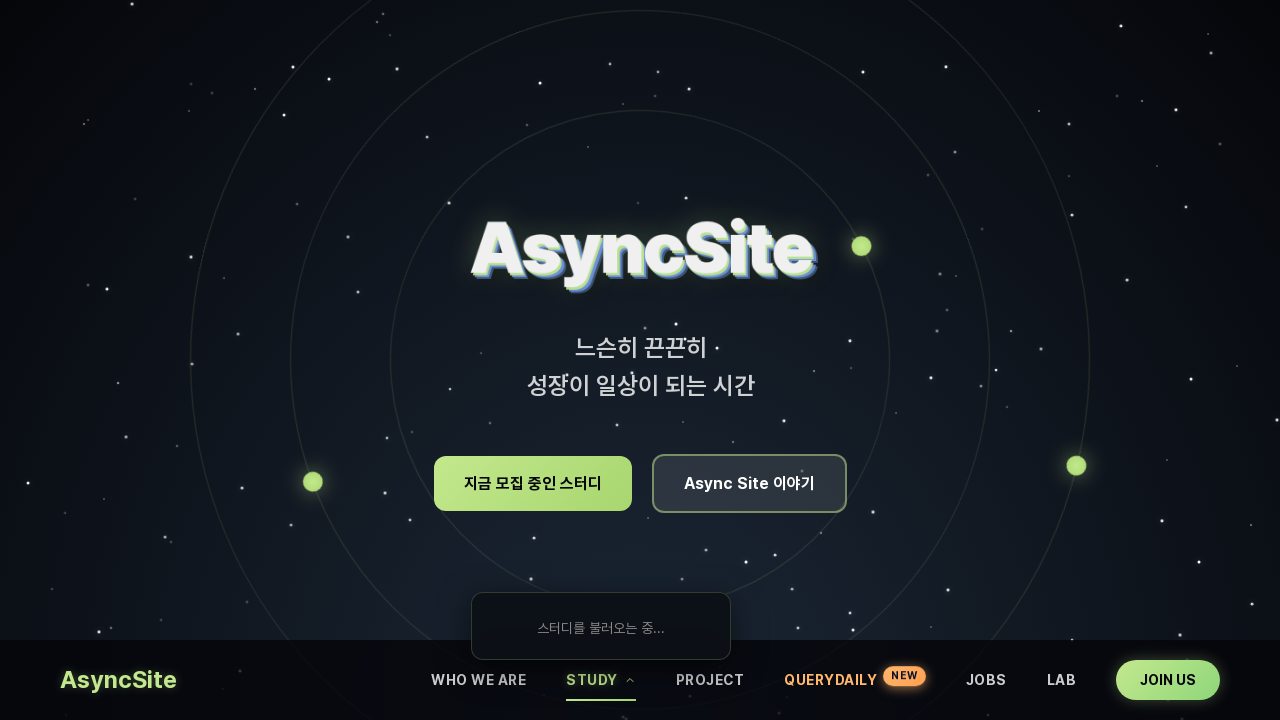

Iteration 4: Waited 50ms during mouse movement (step 2/8)
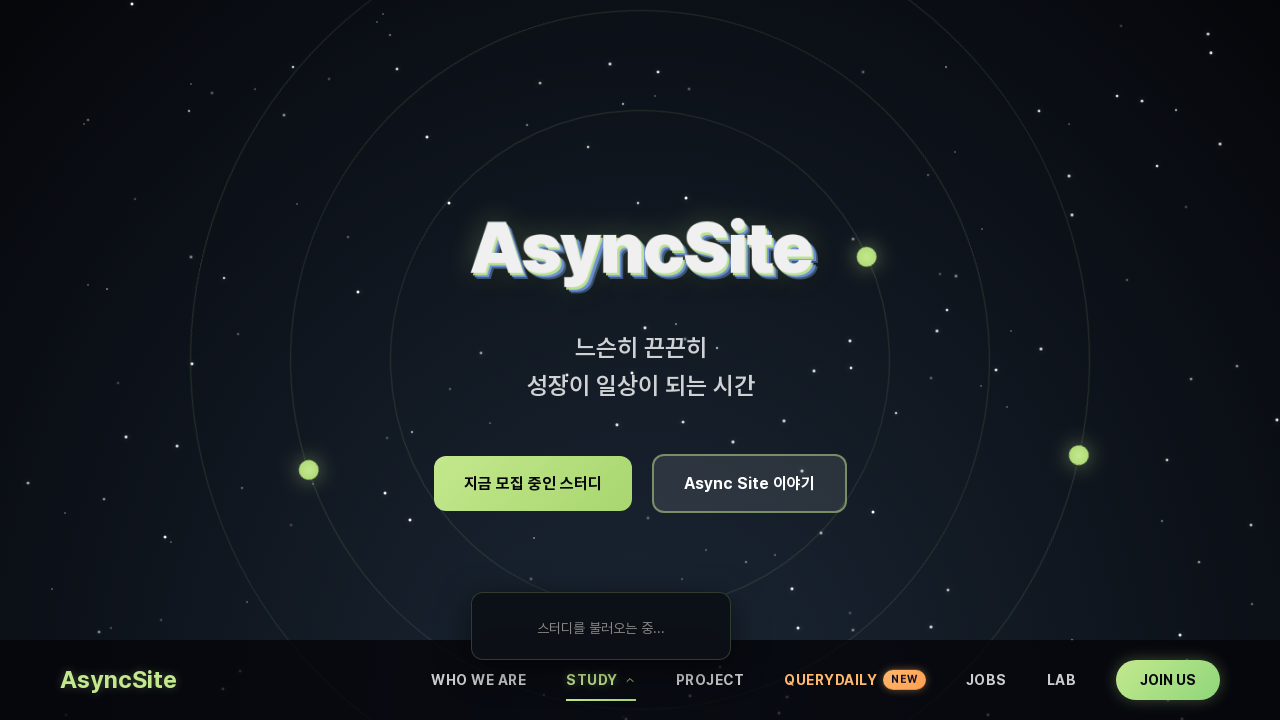

Iteration 4: Moved mouse toward dropdown (step 3/8) at (601, 668)
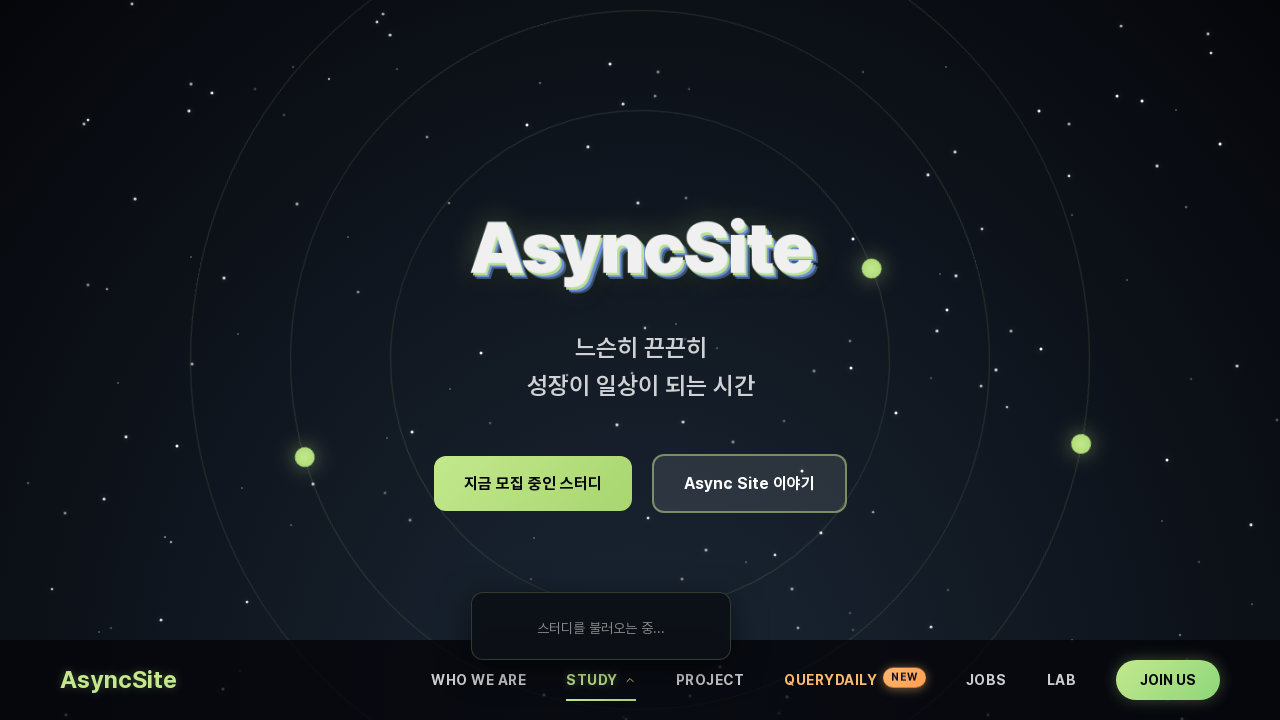

Iteration 4: Waited 50ms during mouse movement (step 3/8)
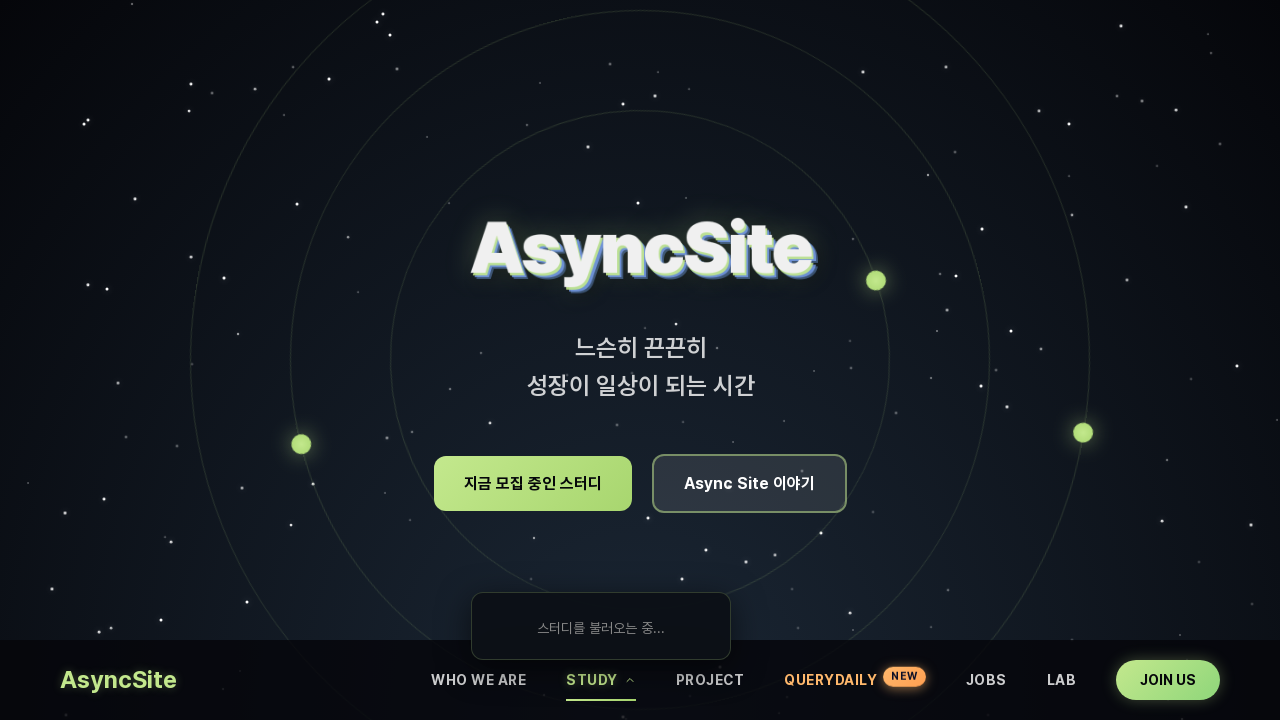

Iteration 4: Moved mouse toward dropdown (step 4/8) at (601, 659)
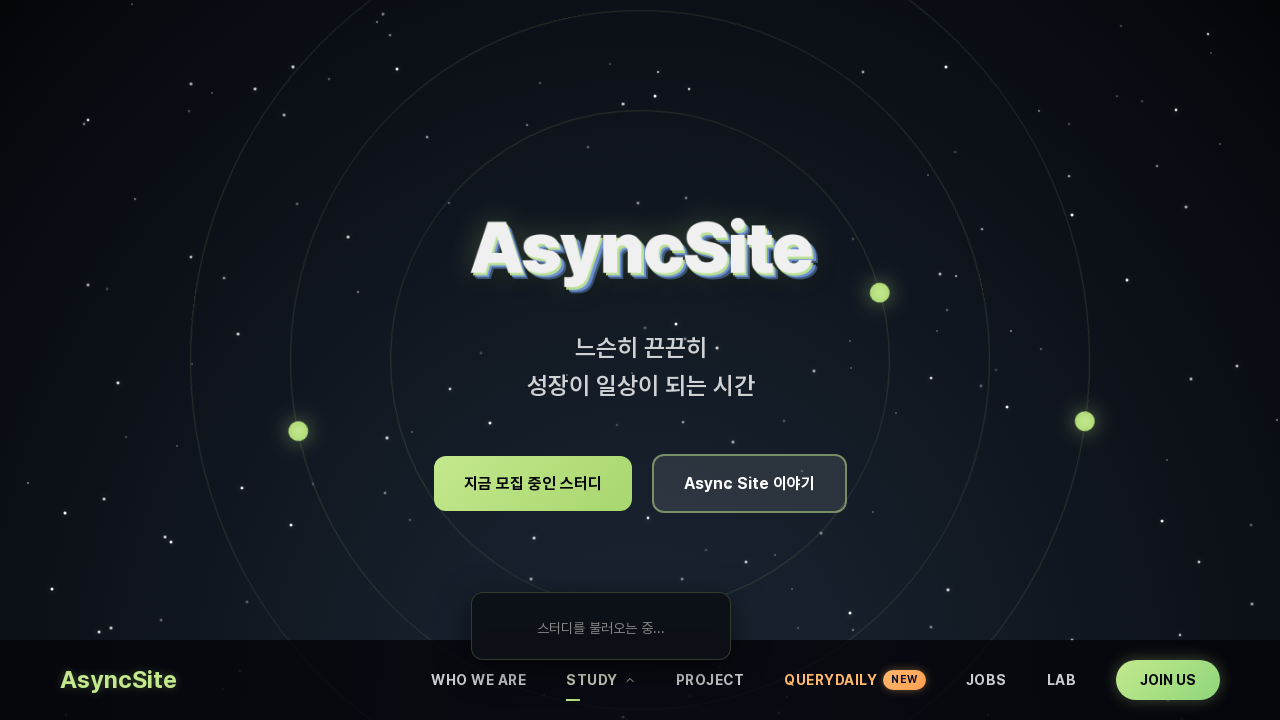

Iteration 4: Waited 50ms during mouse movement (step 4/8)
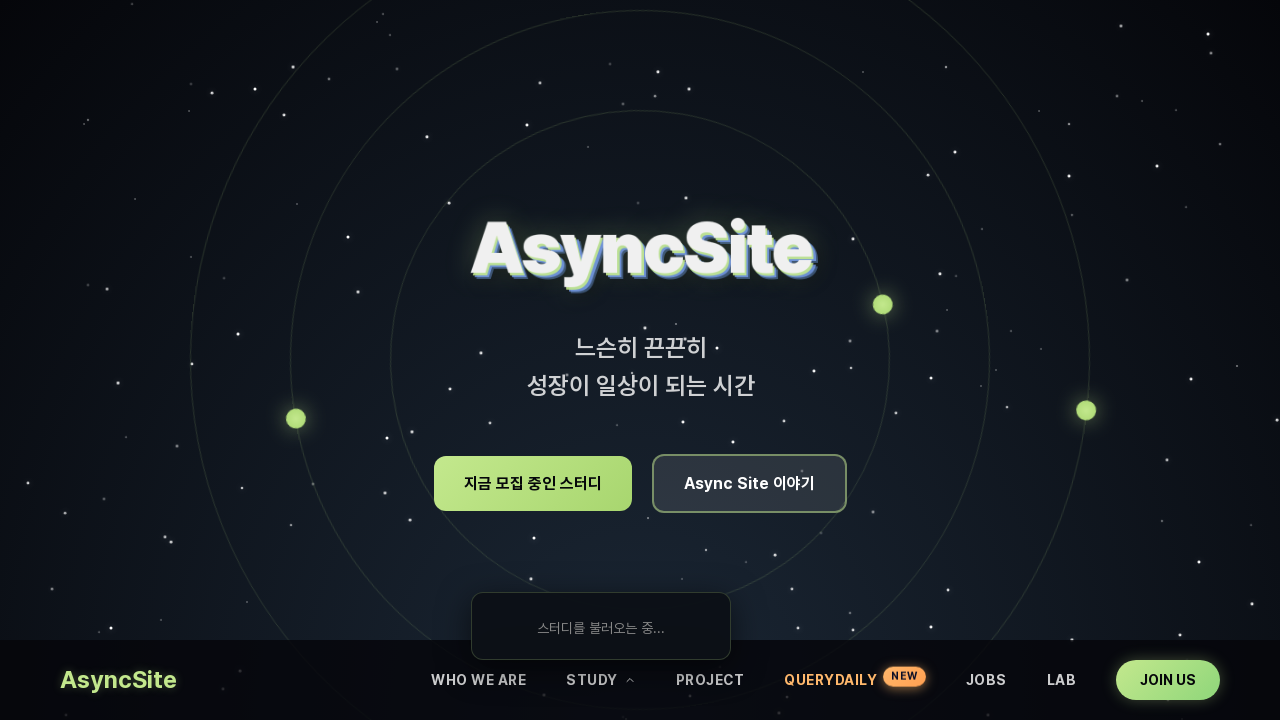

Iteration 4: Moved mouse toward dropdown (step 5/8) at (601, 649)
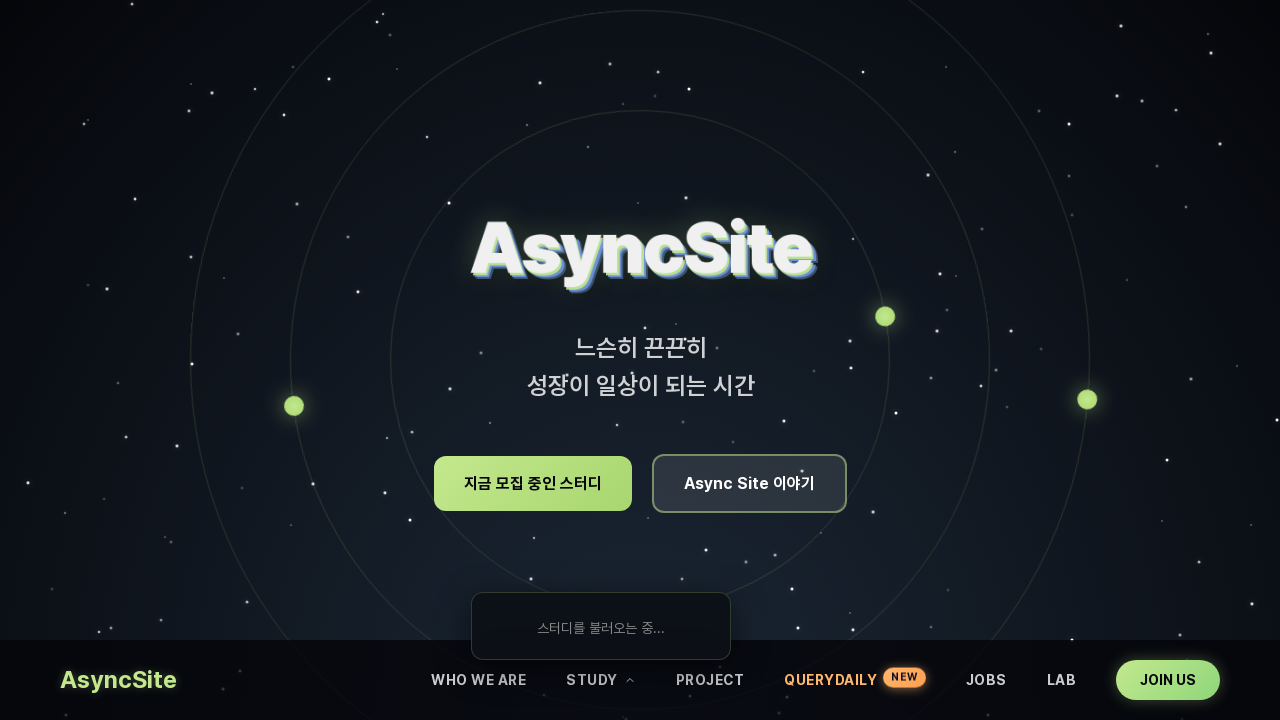

Iteration 4: Waited 50ms during mouse movement (step 5/8)
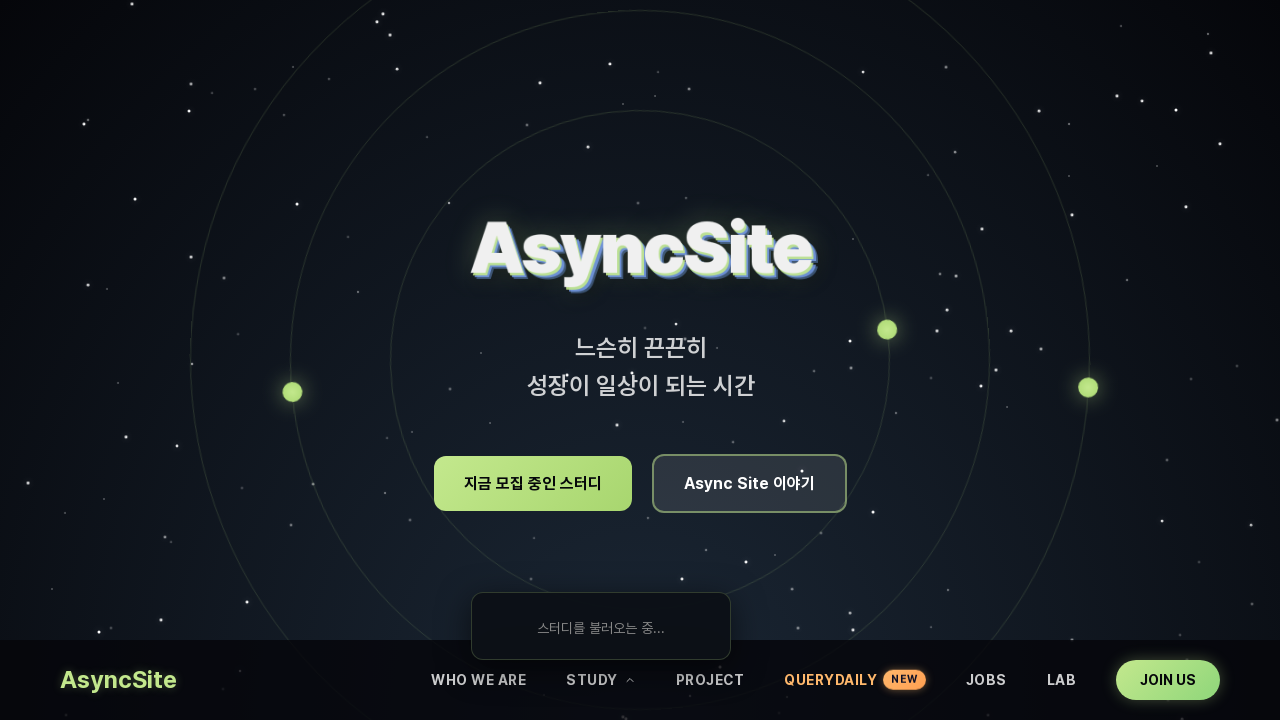

Iteration 4: Moved mouse toward dropdown (step 6/8) at (601, 640)
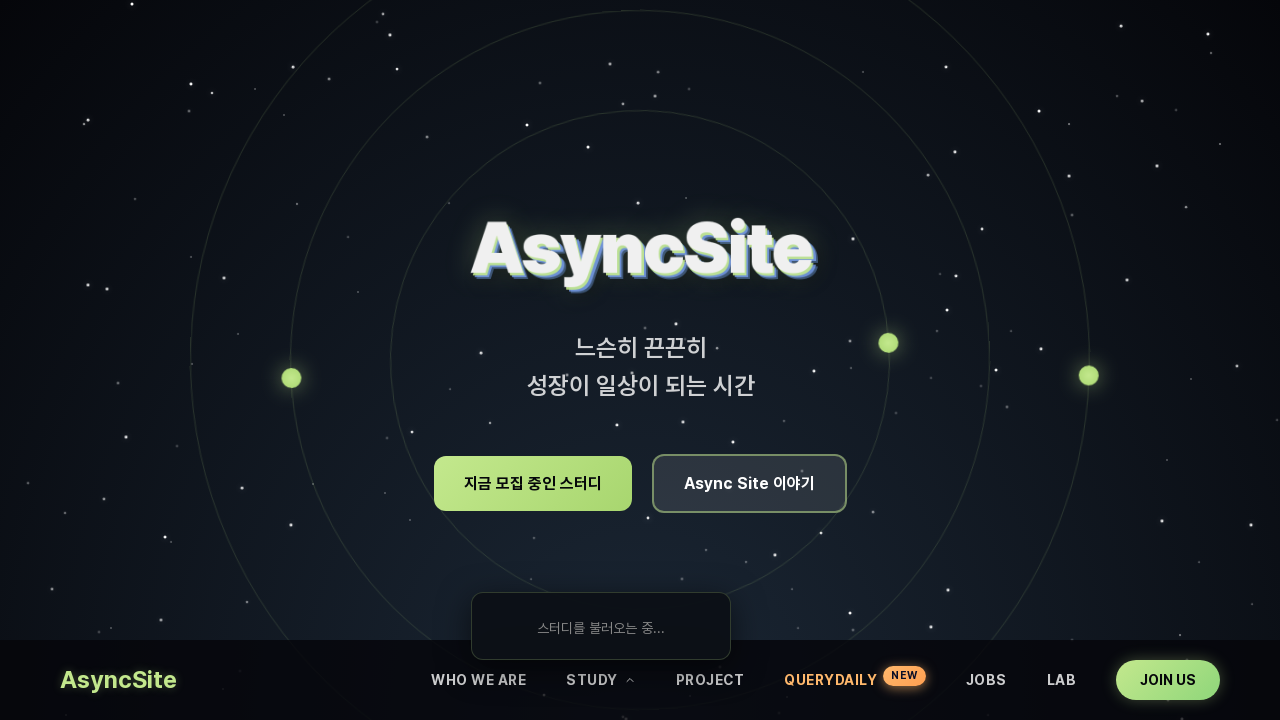

Iteration 4: Waited 50ms during mouse movement (step 6/8)
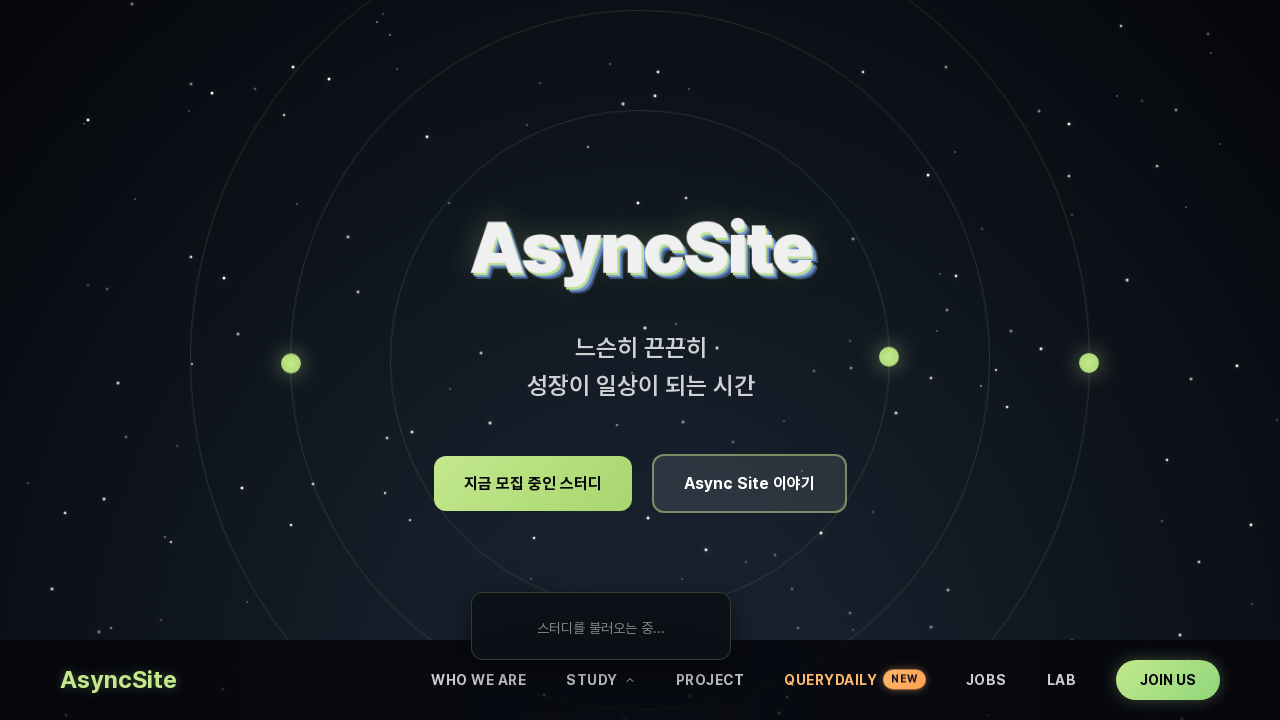

Iteration 4: Moved mouse toward dropdown (step 7/8) at (601, 631)
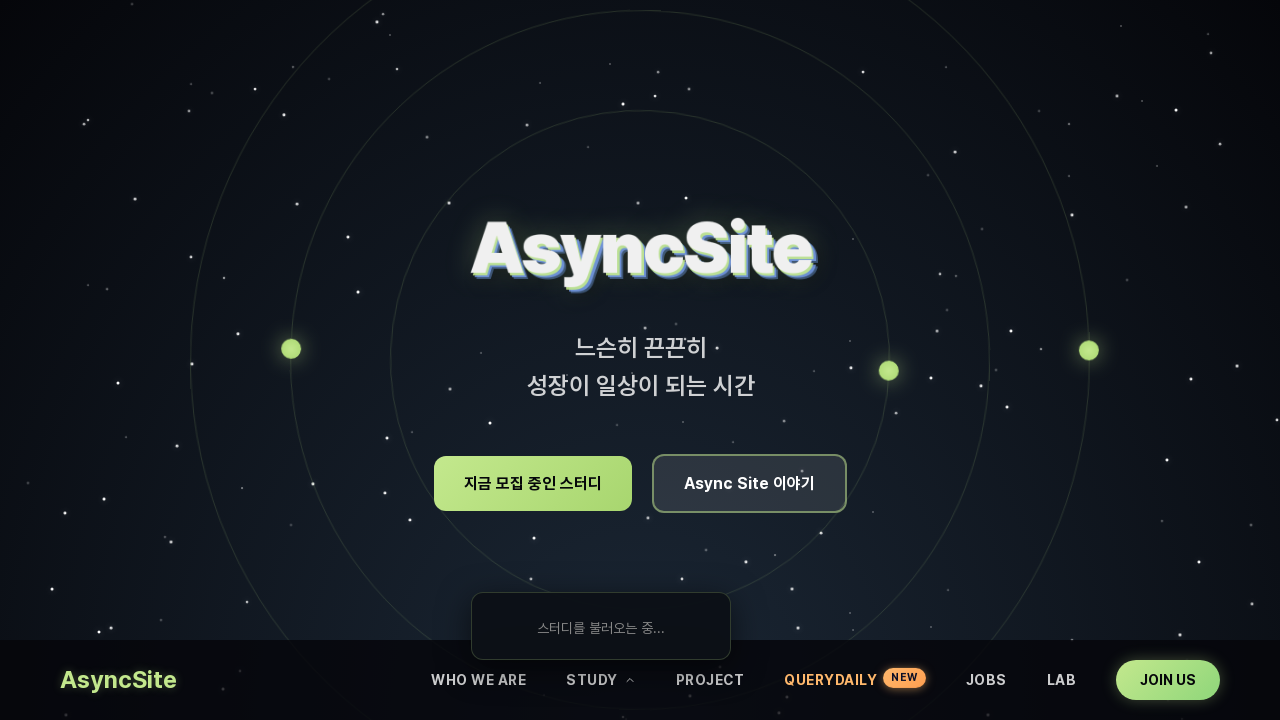

Iteration 4: Waited 50ms during mouse movement (step 7/8)
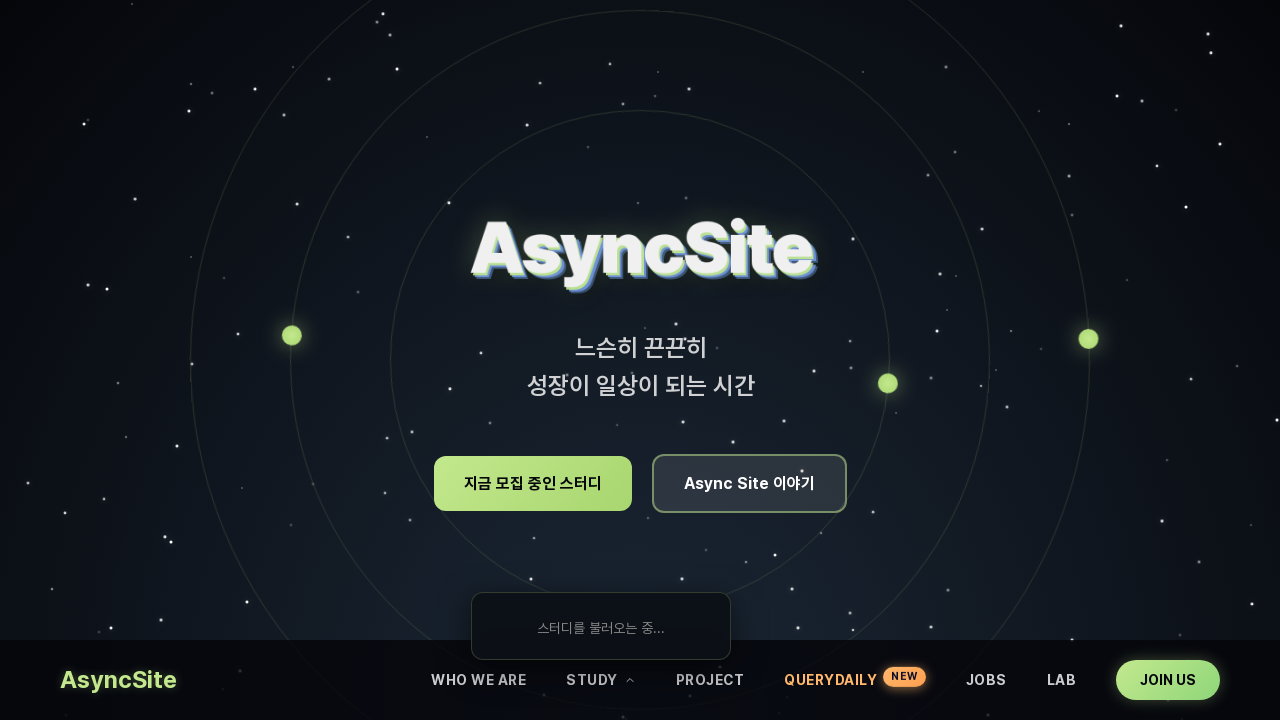

Iteration 4: Moved mouse toward dropdown (step 8/8) at (601, 622)
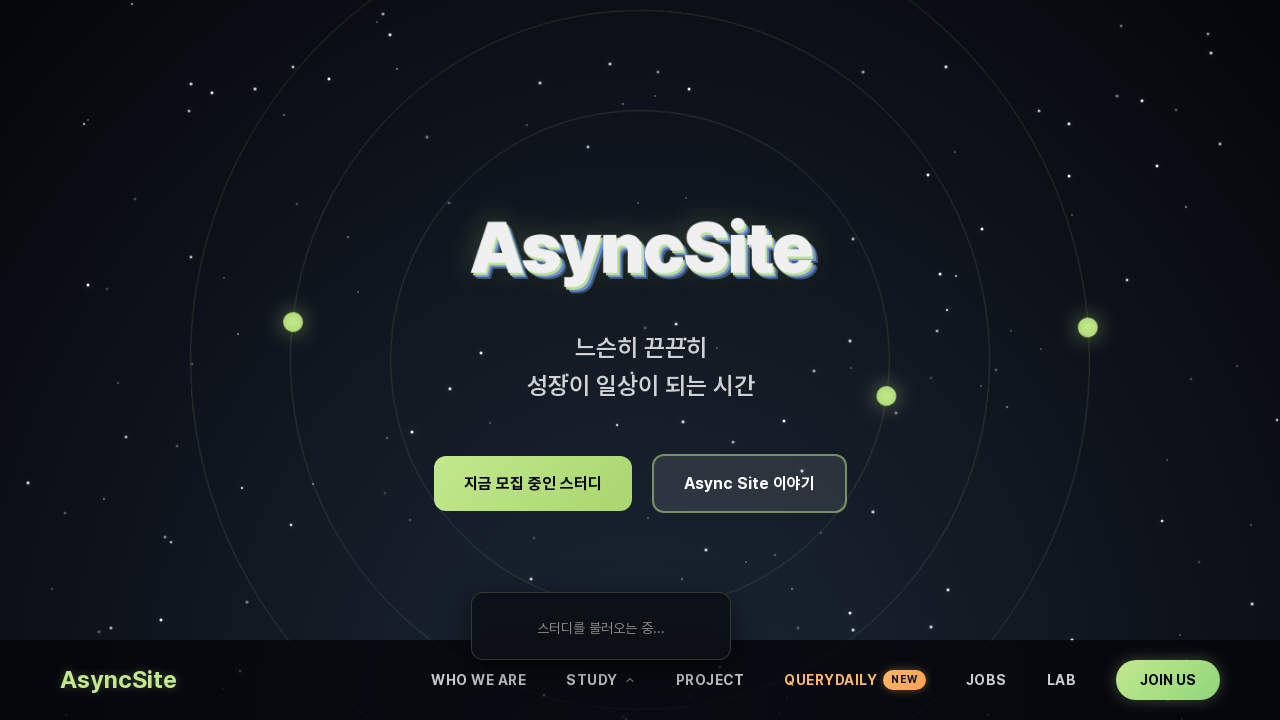

Iteration 4: Waited 50ms during mouse movement (step 8/8)
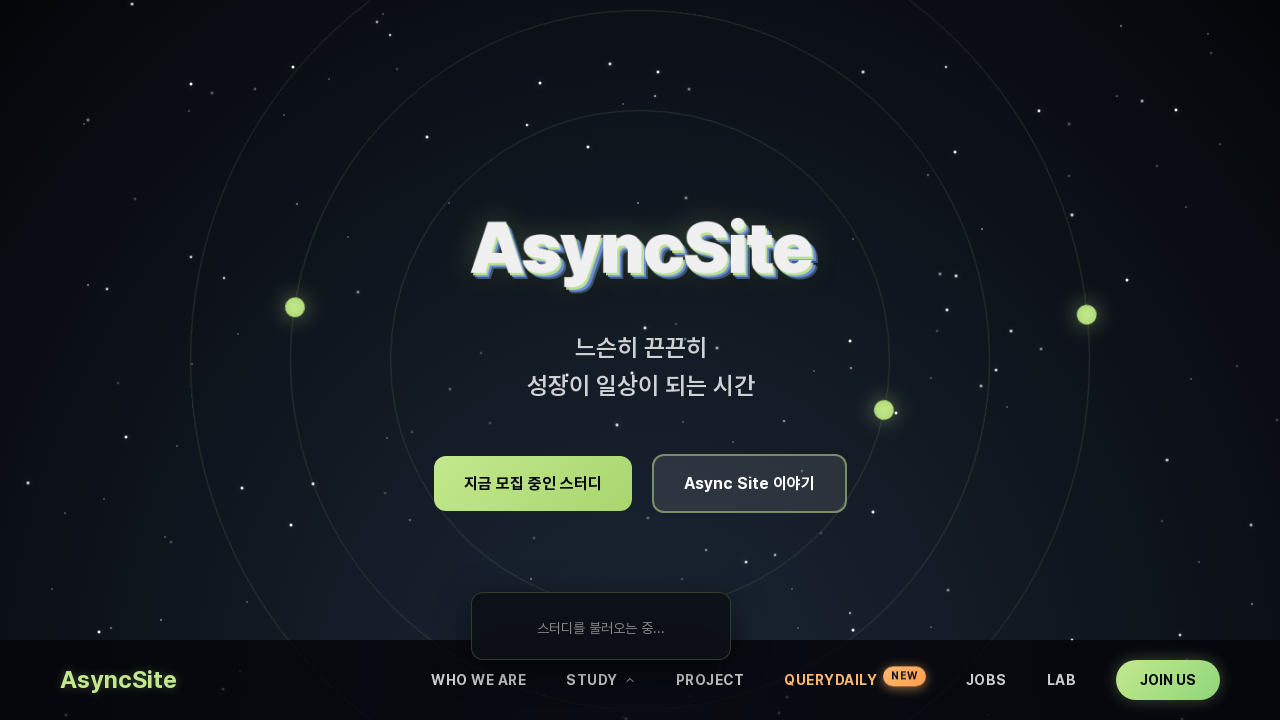

Iteration 4: Waited 500ms inside dropdown to verify it remains visible
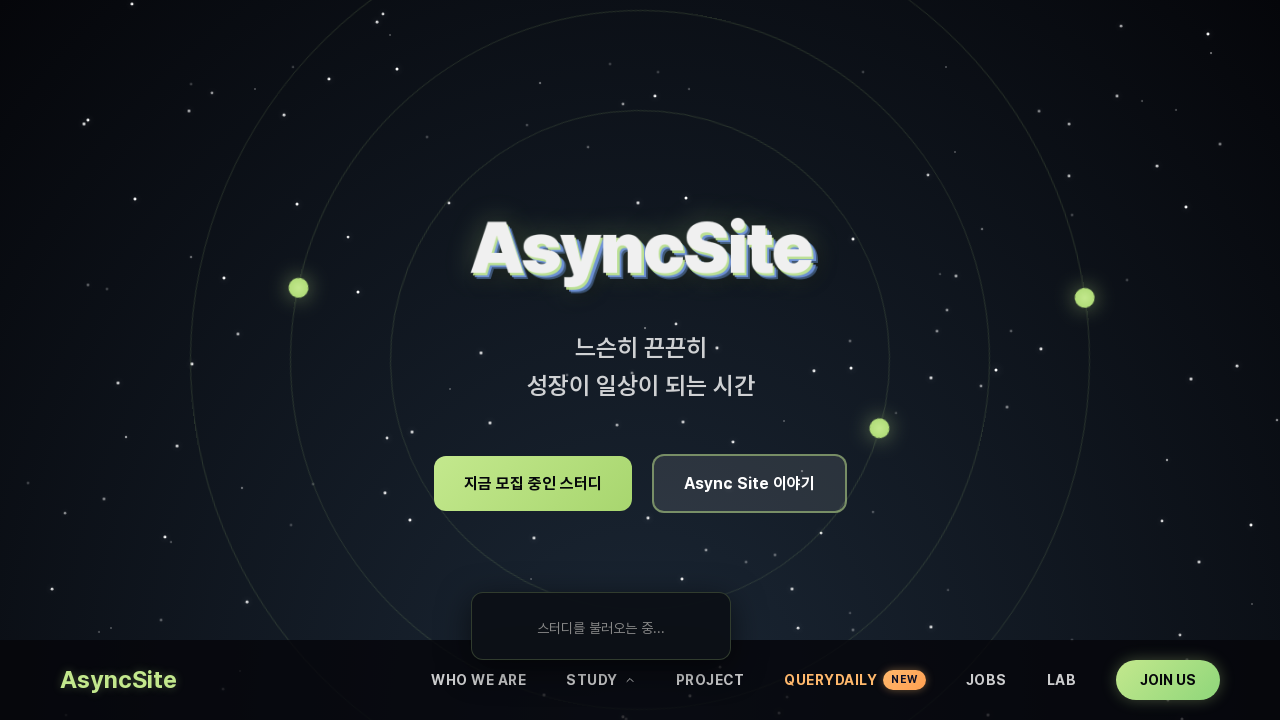

Iteration 4: Moved mouse away to position (50, 50) at (50, 50)
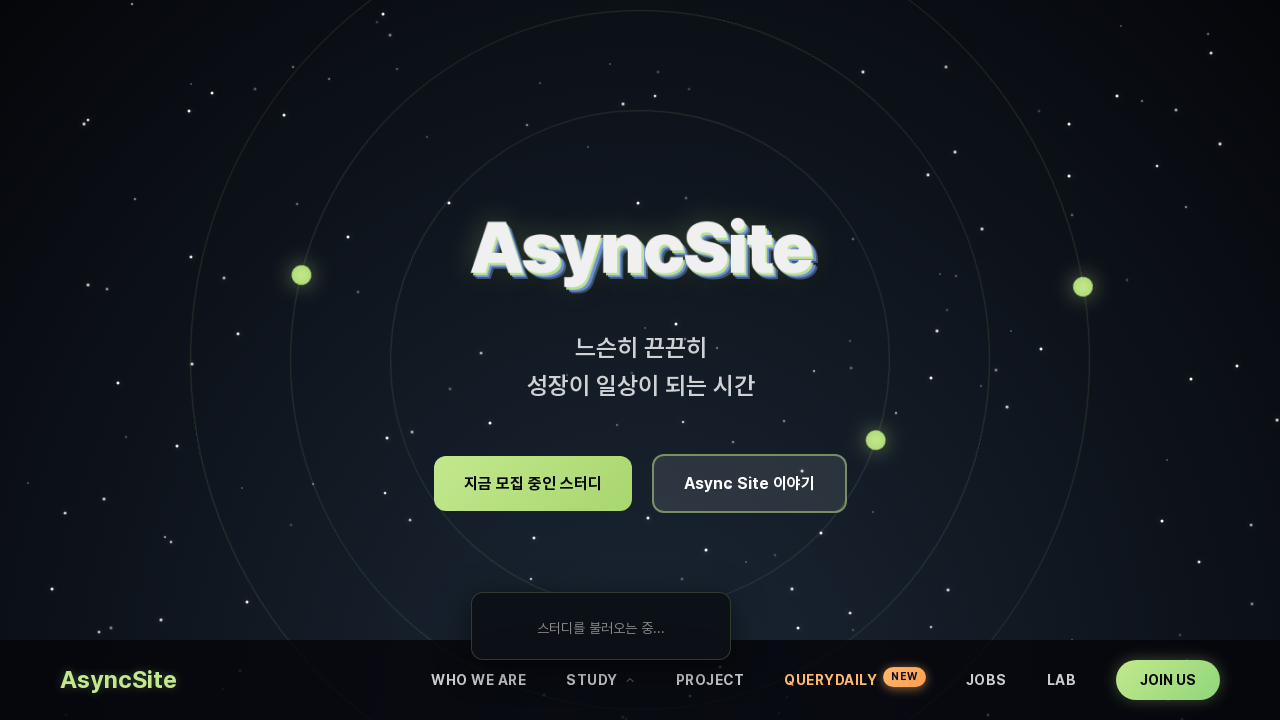

Iteration 4: Waited 1 second before next iteration
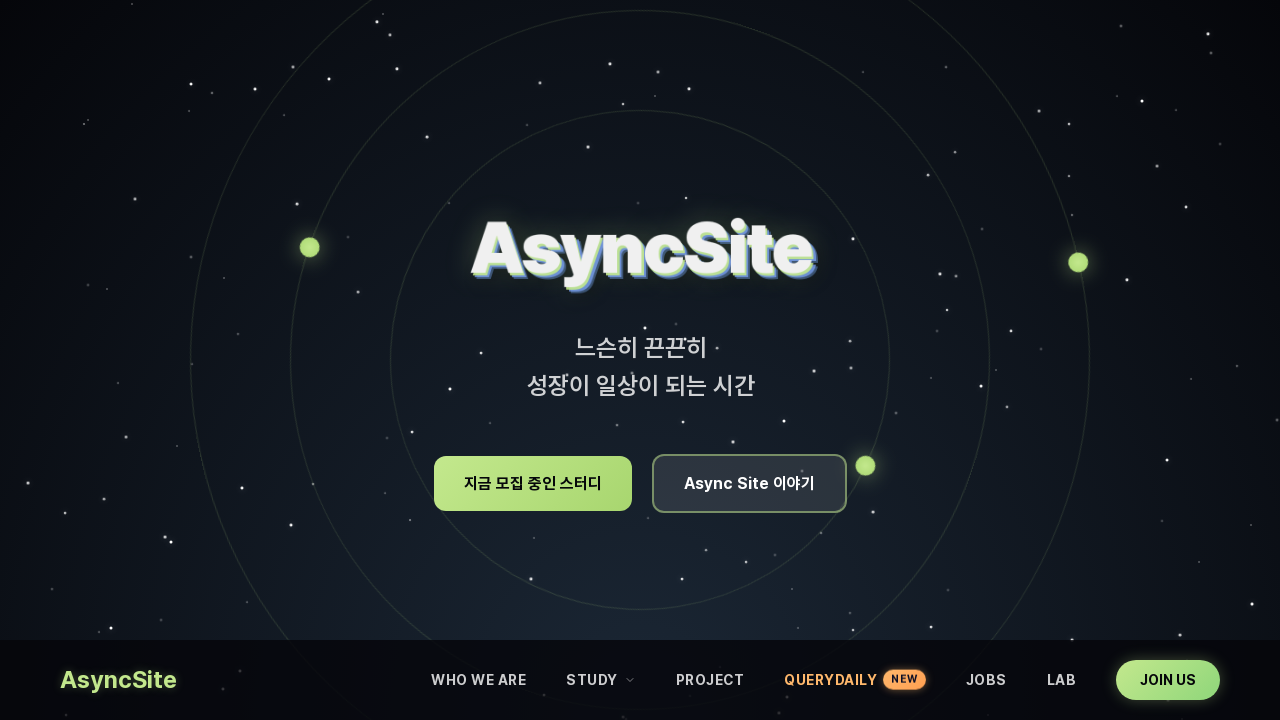

Iteration 5: Moved mouse to neutral position (100, 100) at (100, 100)
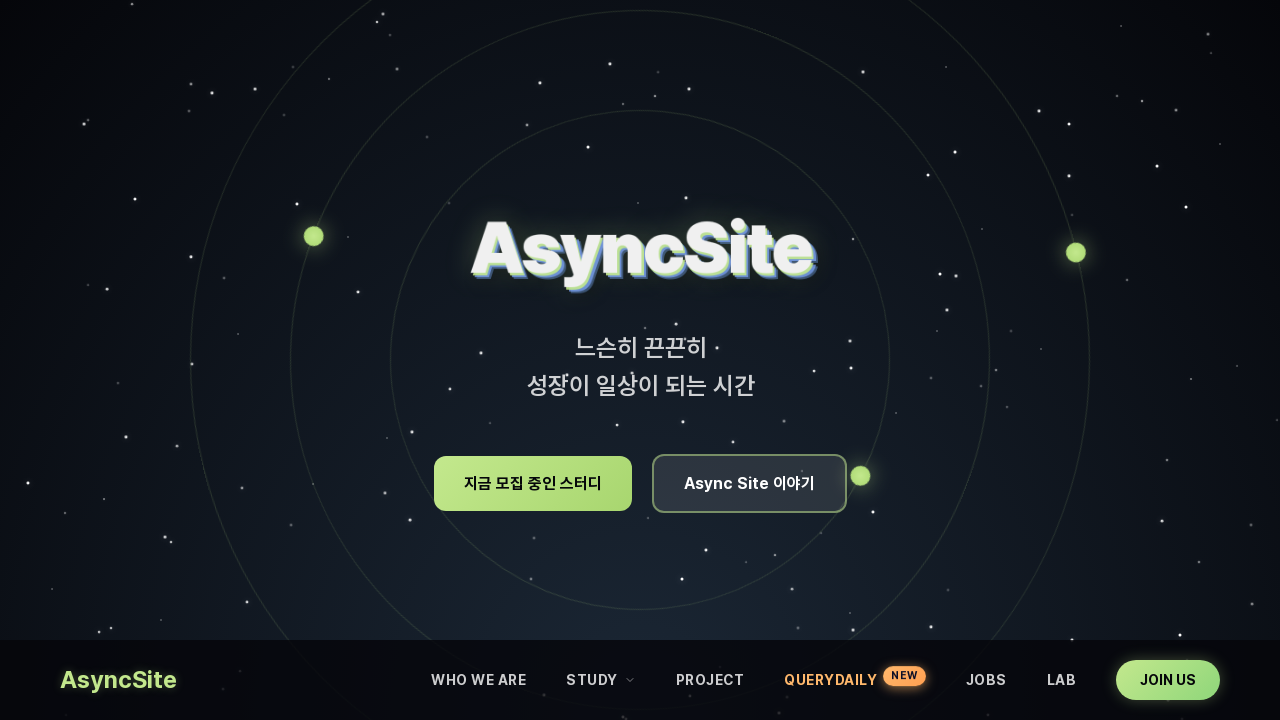

Iteration 5: Waited 500ms at neutral position
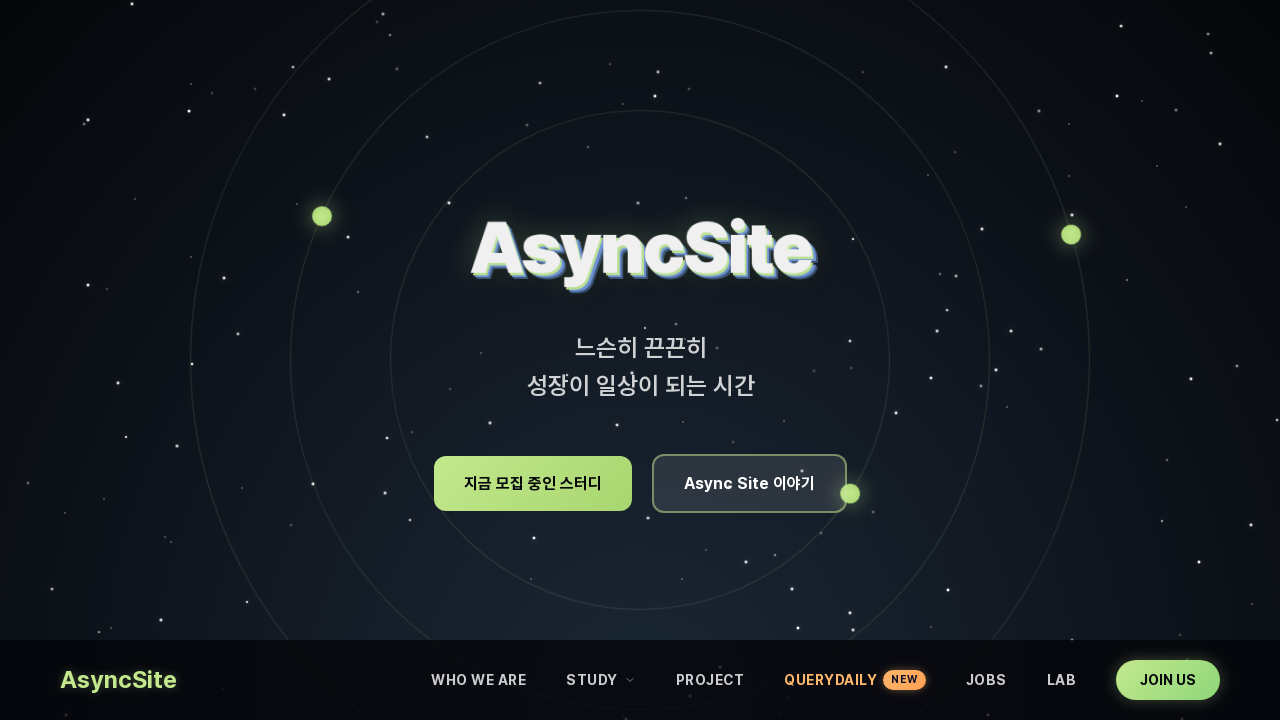

Iteration 5: Retrieved STUDY button bounding box
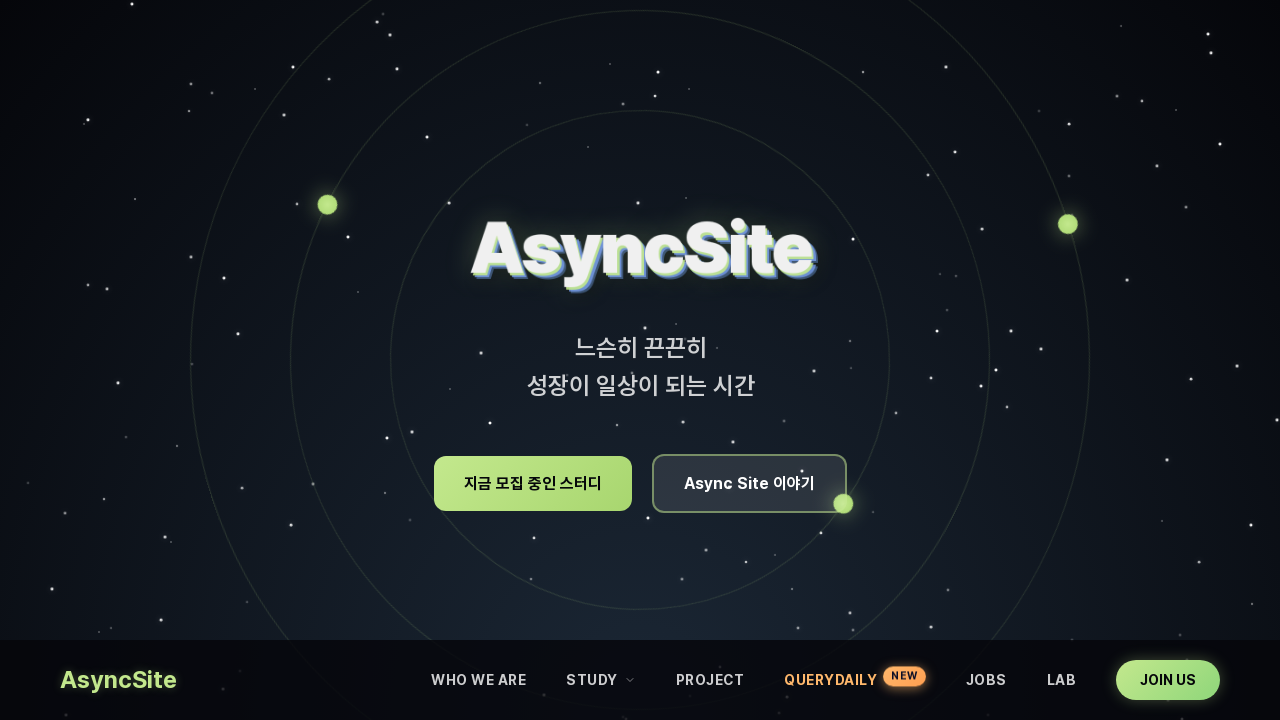

Iteration 5: Hovered mouse over STUDY button center at (601, 680)
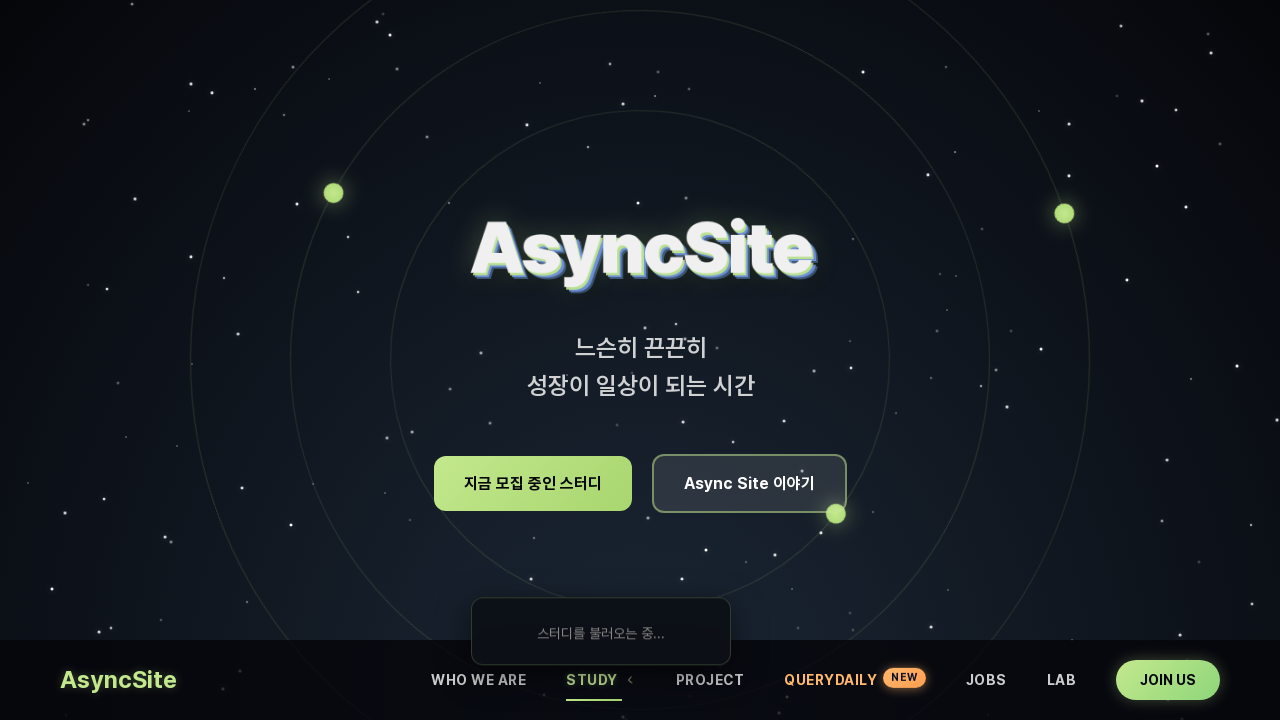

Iteration 5: Waited 300ms on STUDY button
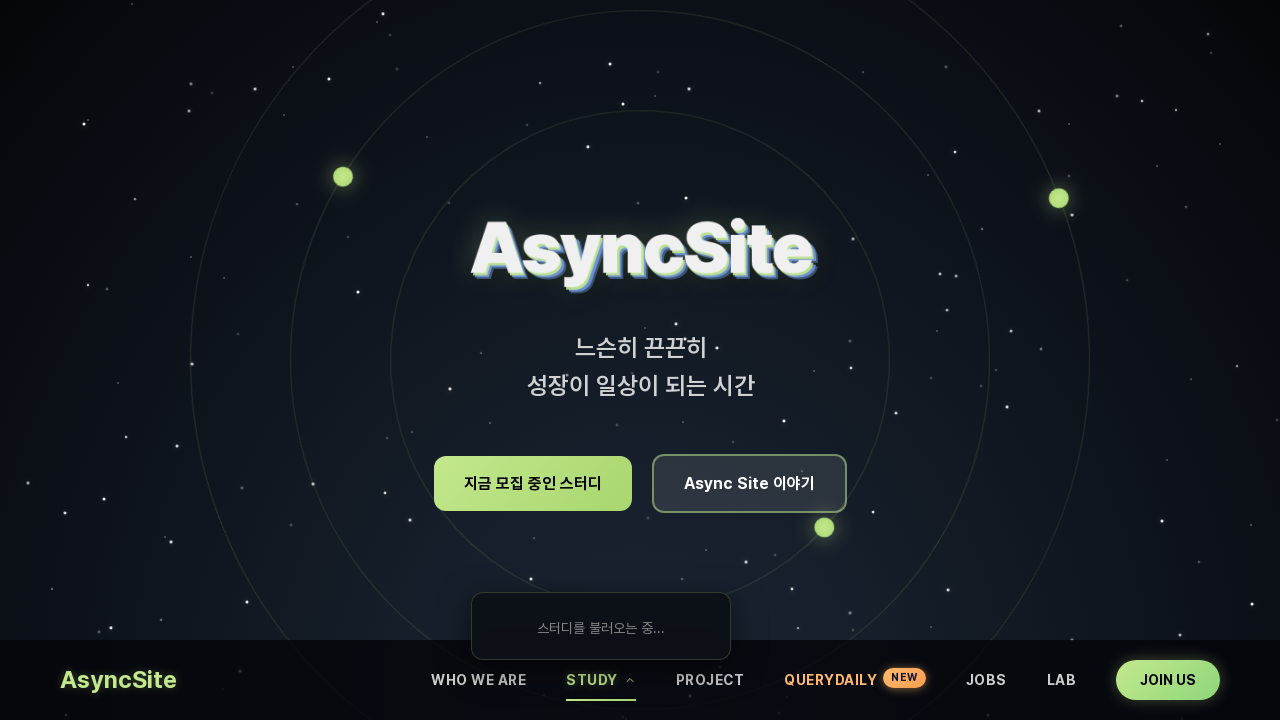

Iteration 5: Located dropdown menu element
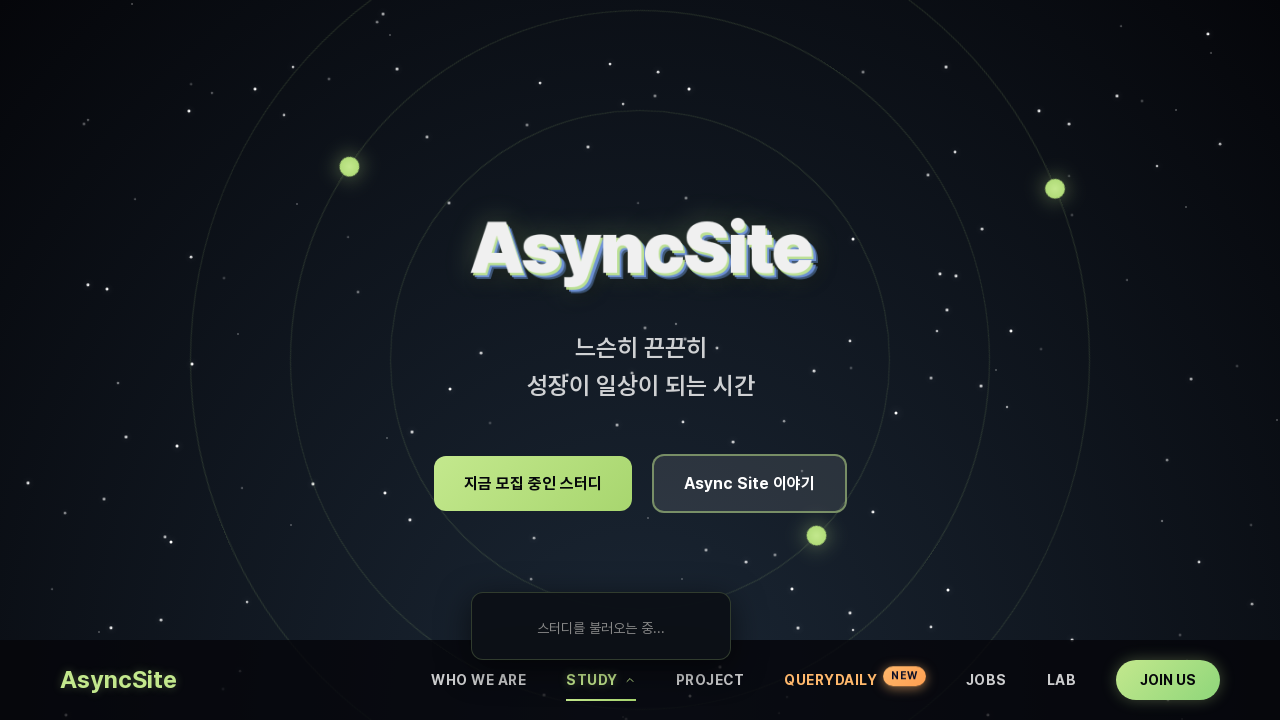

Iteration 5: Dropdown menu is visible
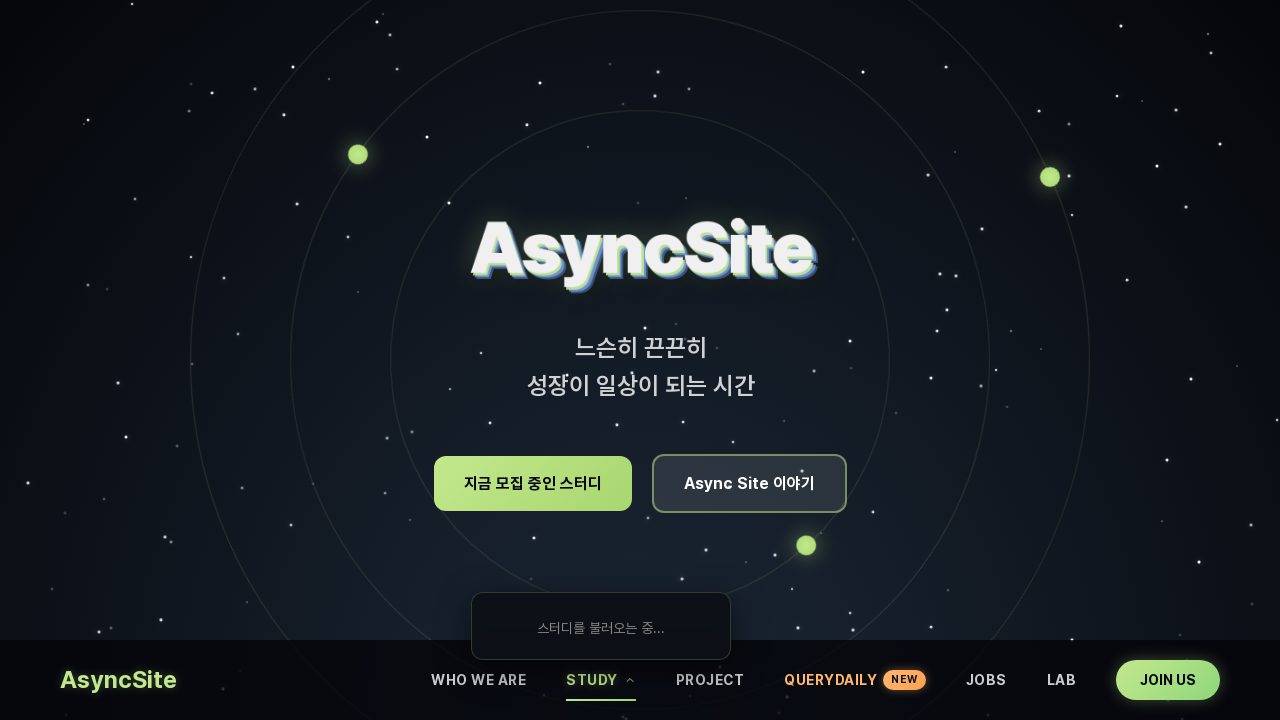

Iteration 5: Retrieved dropdown bounding box
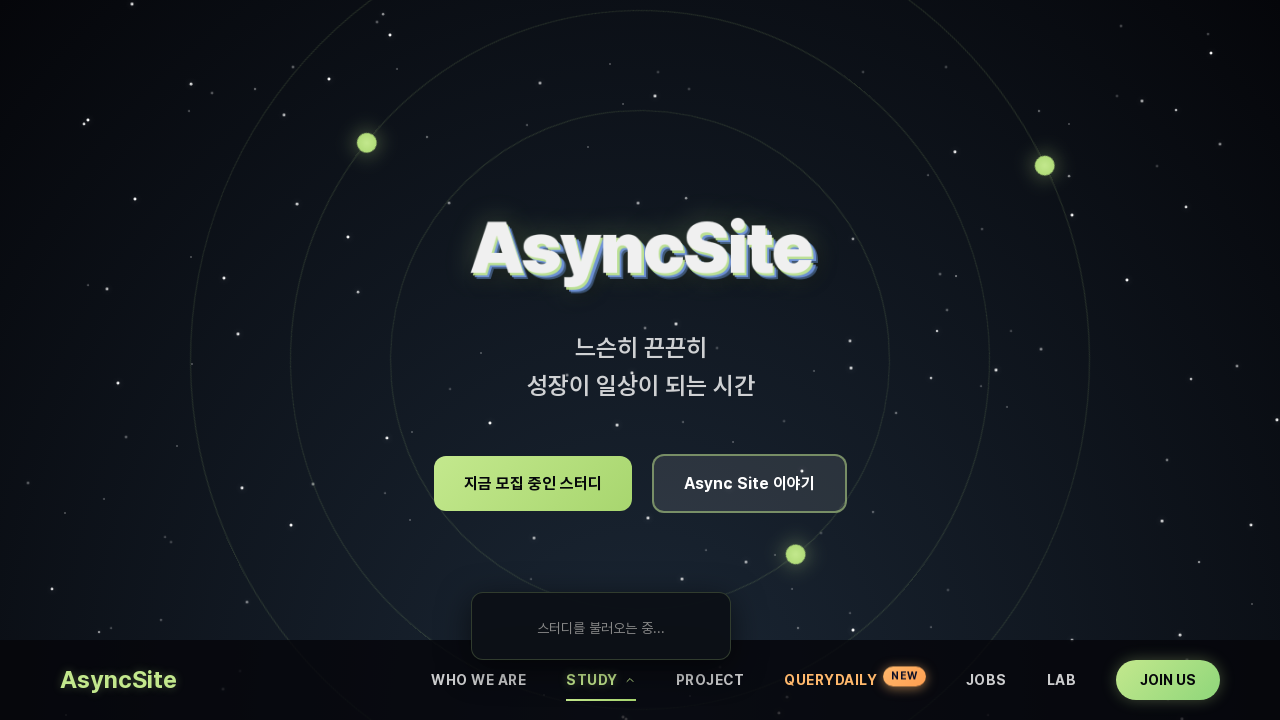

Iteration 5: Moved mouse toward dropdown (step 1/8) at (601, 687)
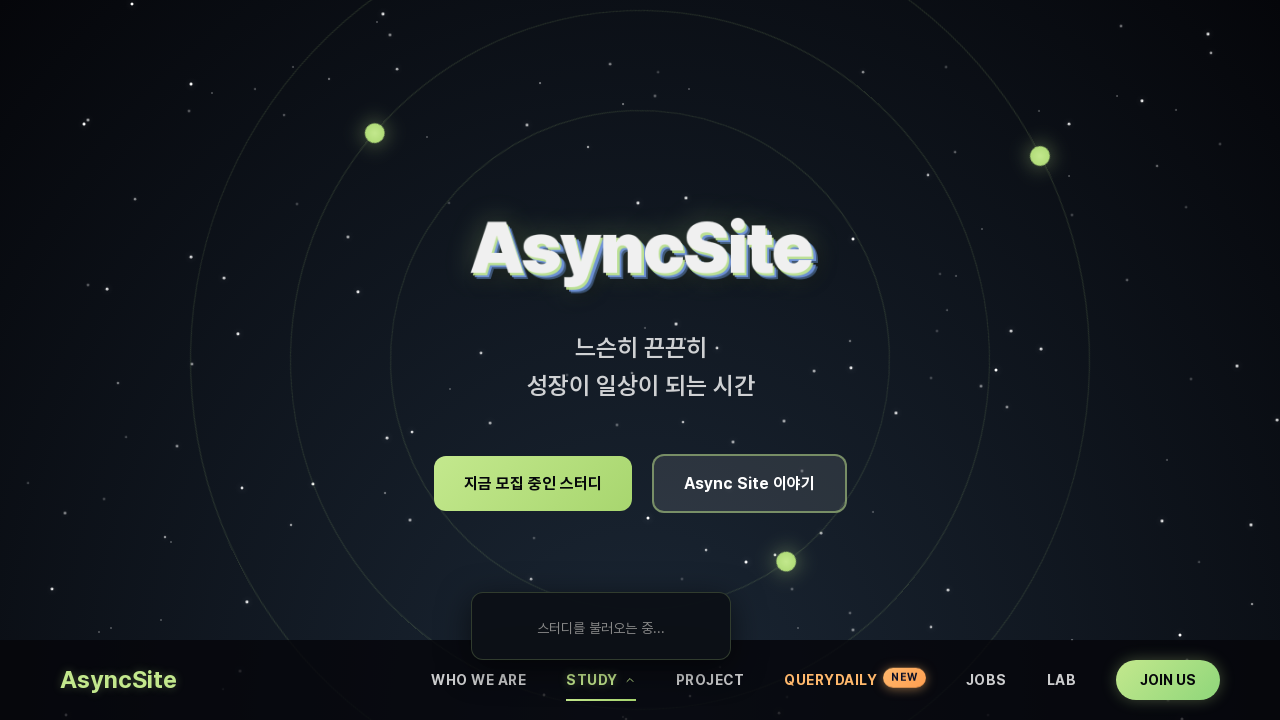

Iteration 5: Waited 50ms during mouse movement (step 1/8)
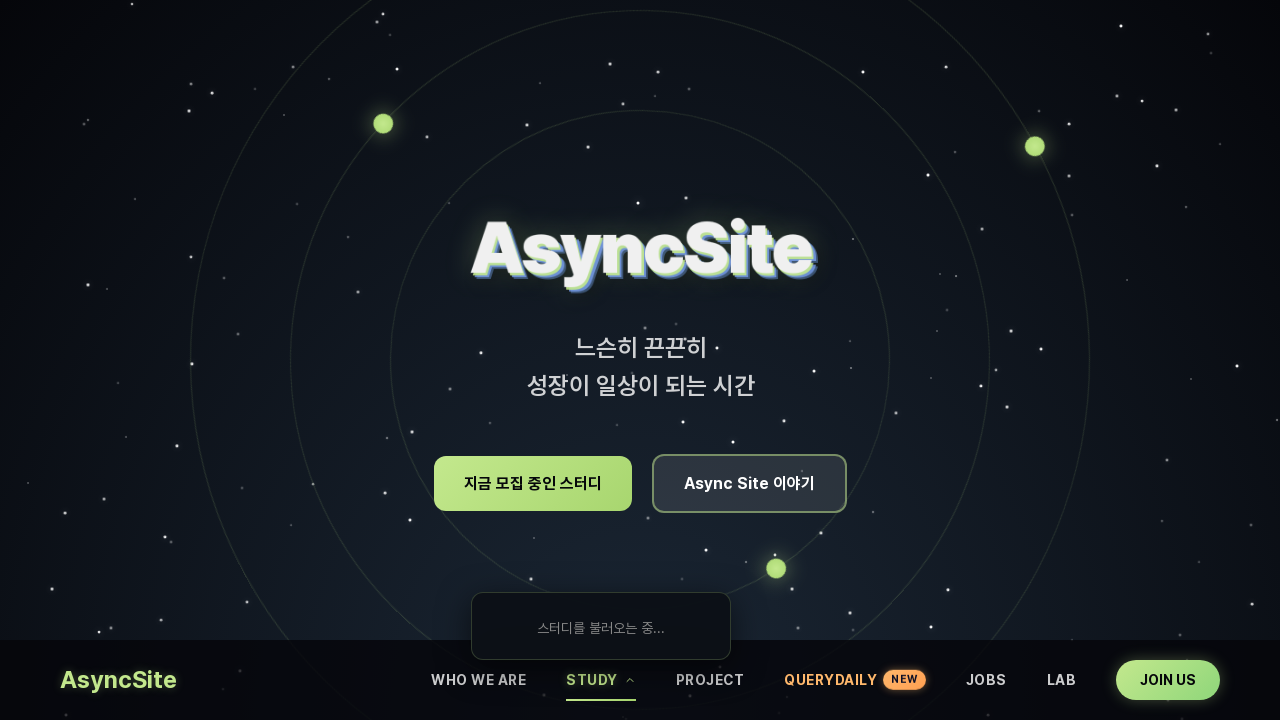

Iteration 5: Moved mouse toward dropdown (step 2/8) at (601, 677)
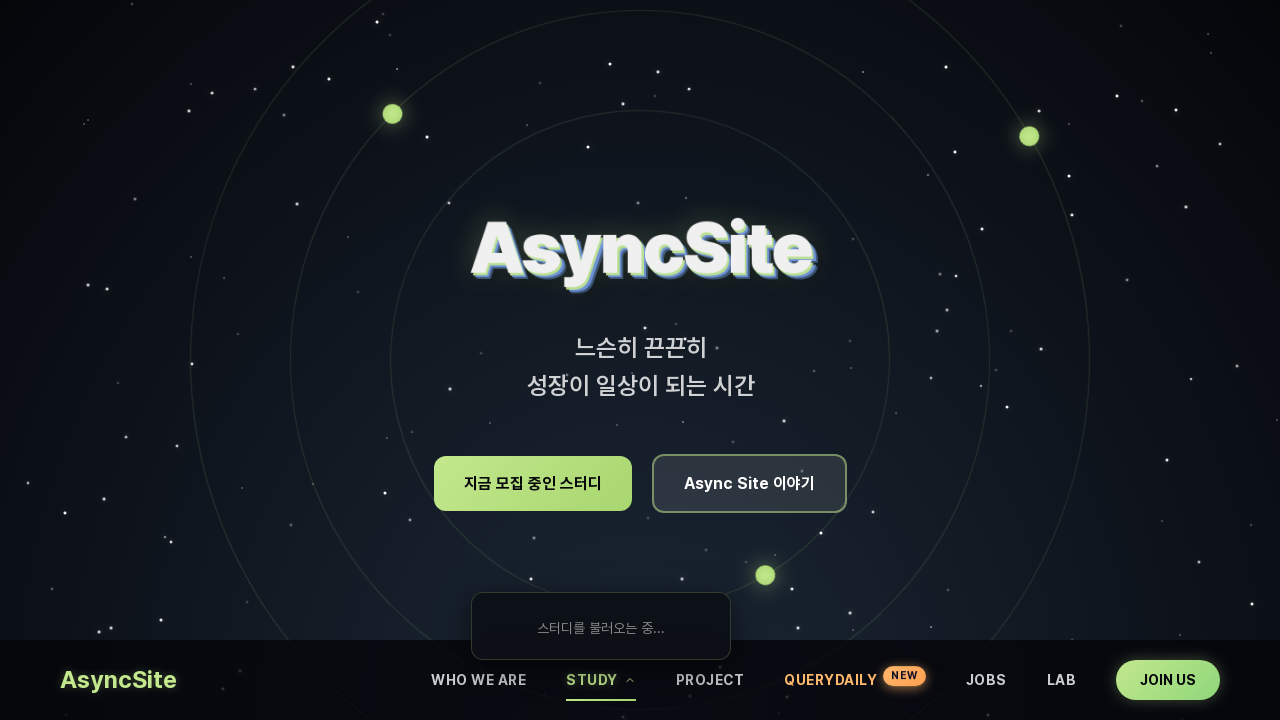

Iteration 5: Waited 50ms during mouse movement (step 2/8)
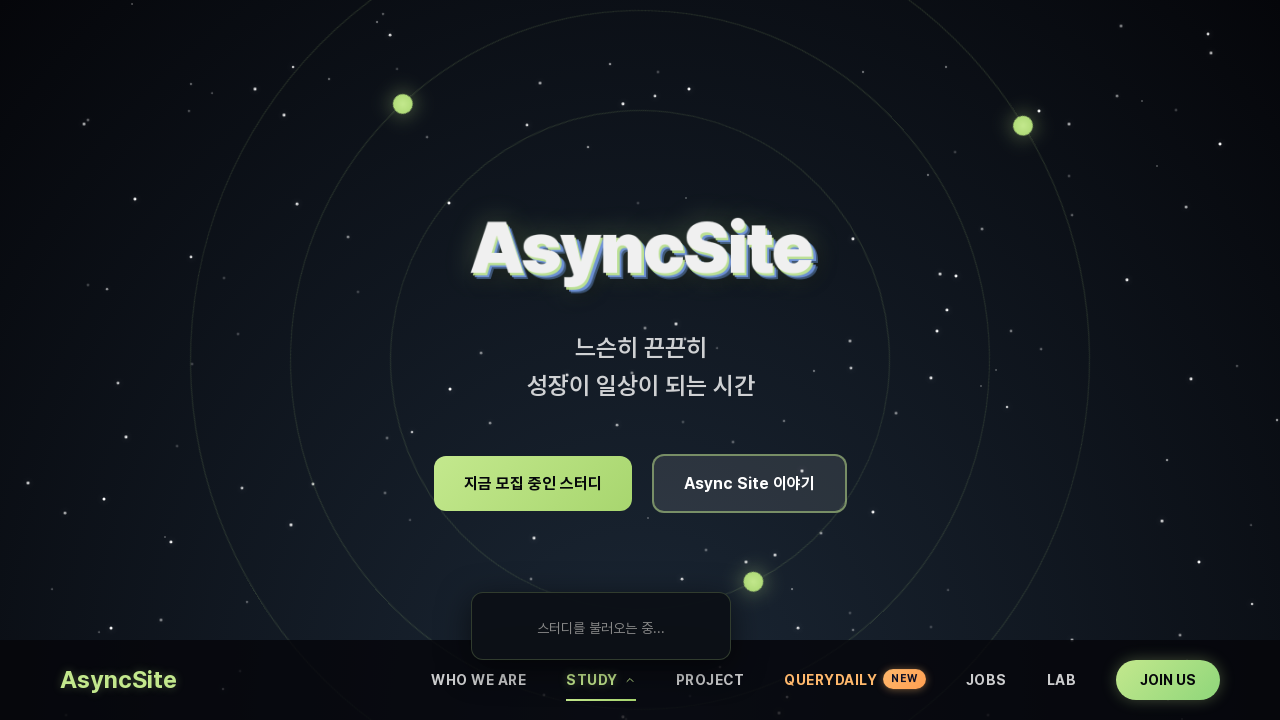

Iteration 5: Moved mouse toward dropdown (step 3/8) at (601, 668)
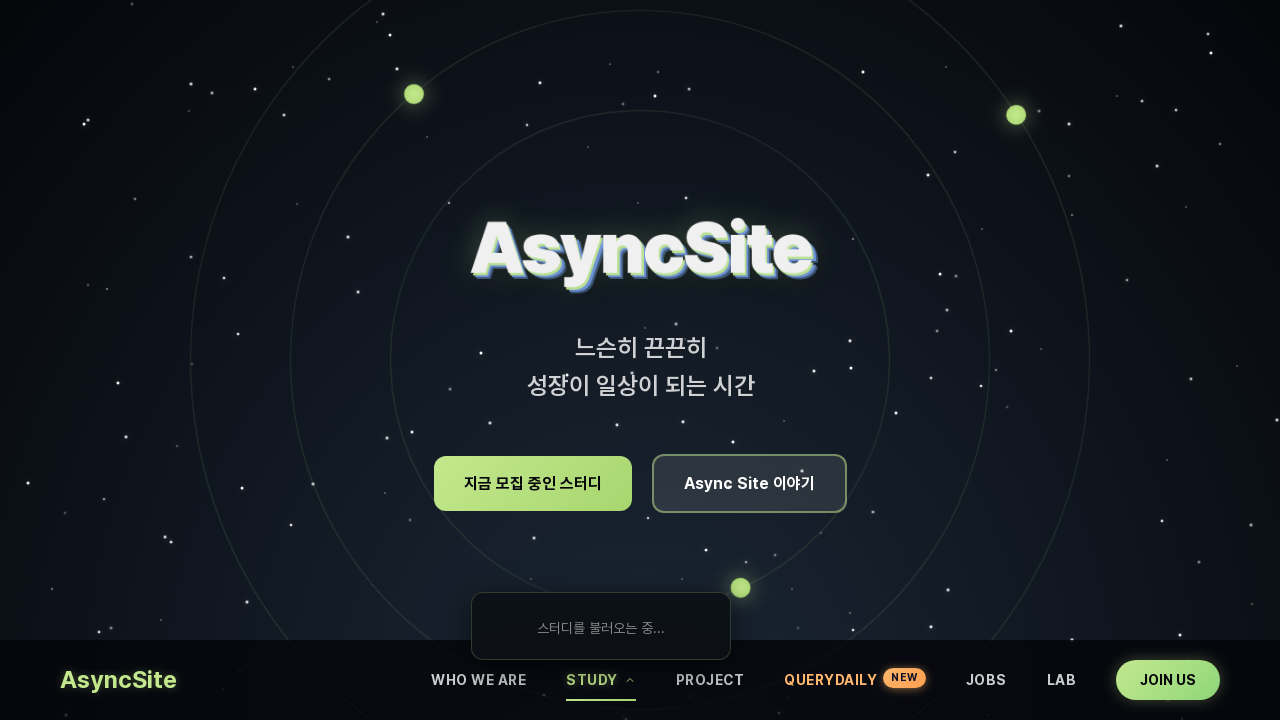

Iteration 5: Waited 50ms during mouse movement (step 3/8)
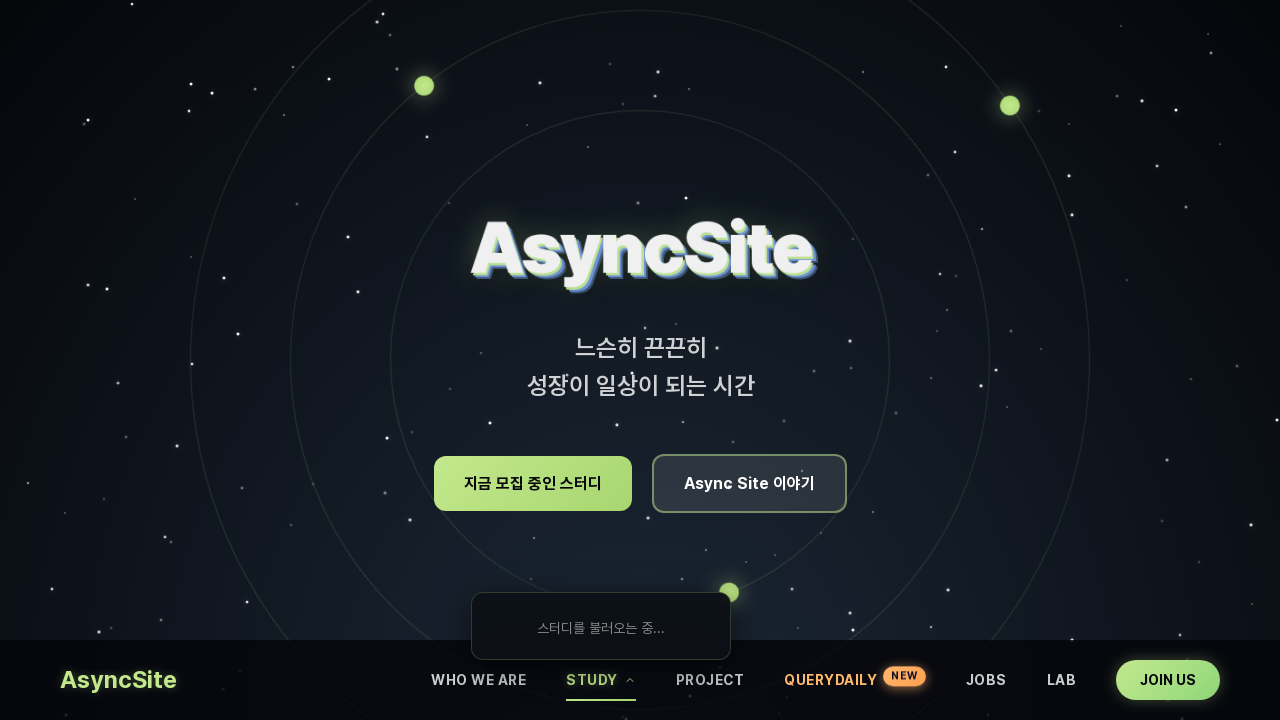

Iteration 5: Moved mouse toward dropdown (step 4/8) at (601, 659)
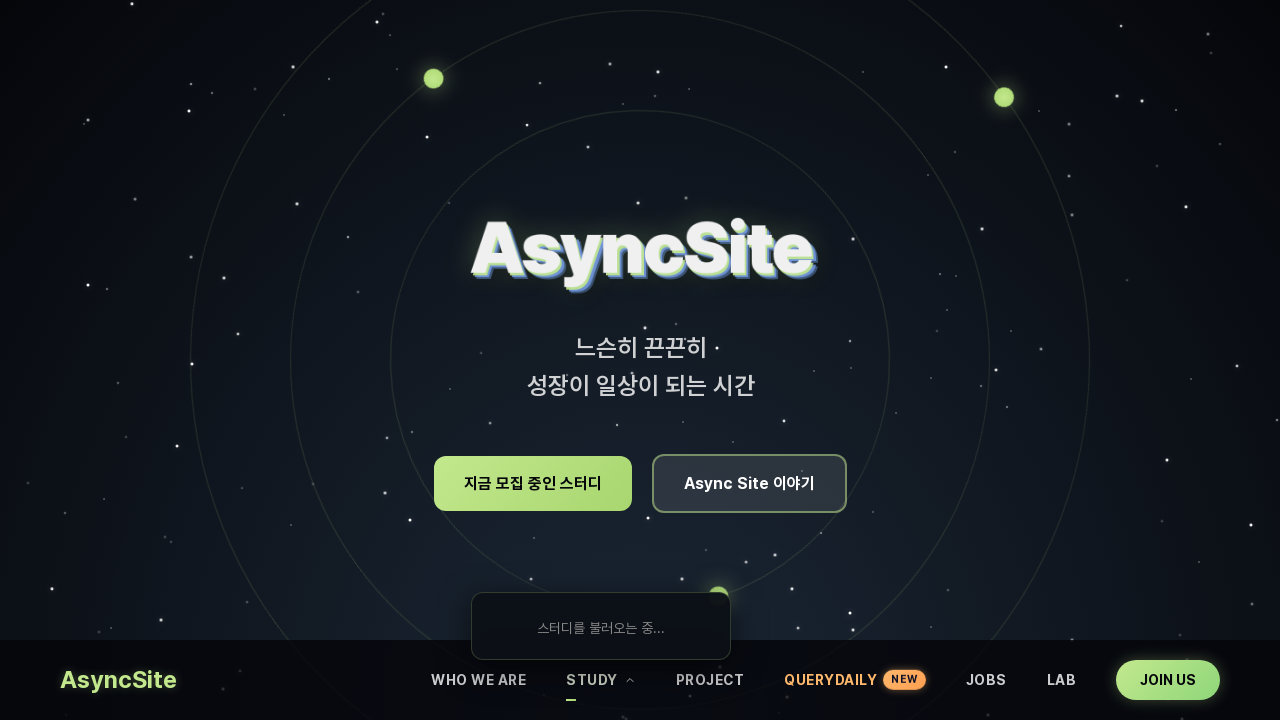

Iteration 5: Waited 50ms during mouse movement (step 4/8)
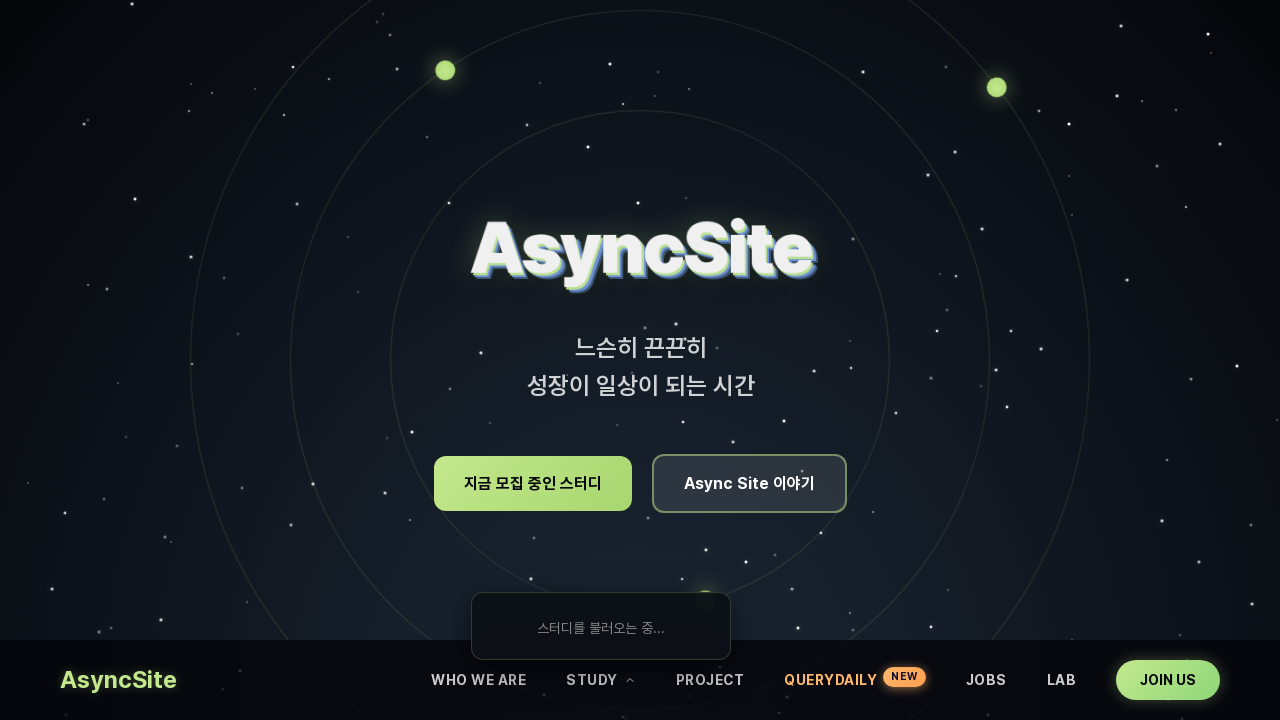

Iteration 5: Moved mouse toward dropdown (step 5/8) at (601, 649)
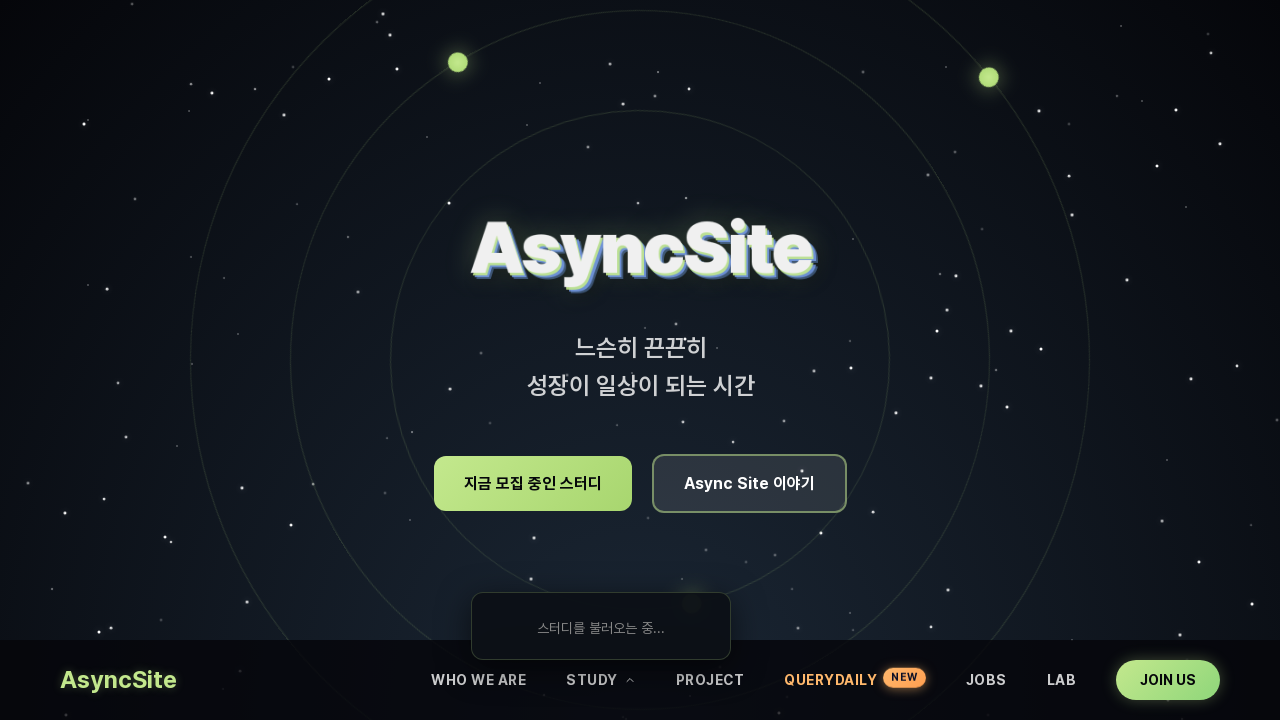

Iteration 5: Waited 50ms during mouse movement (step 5/8)
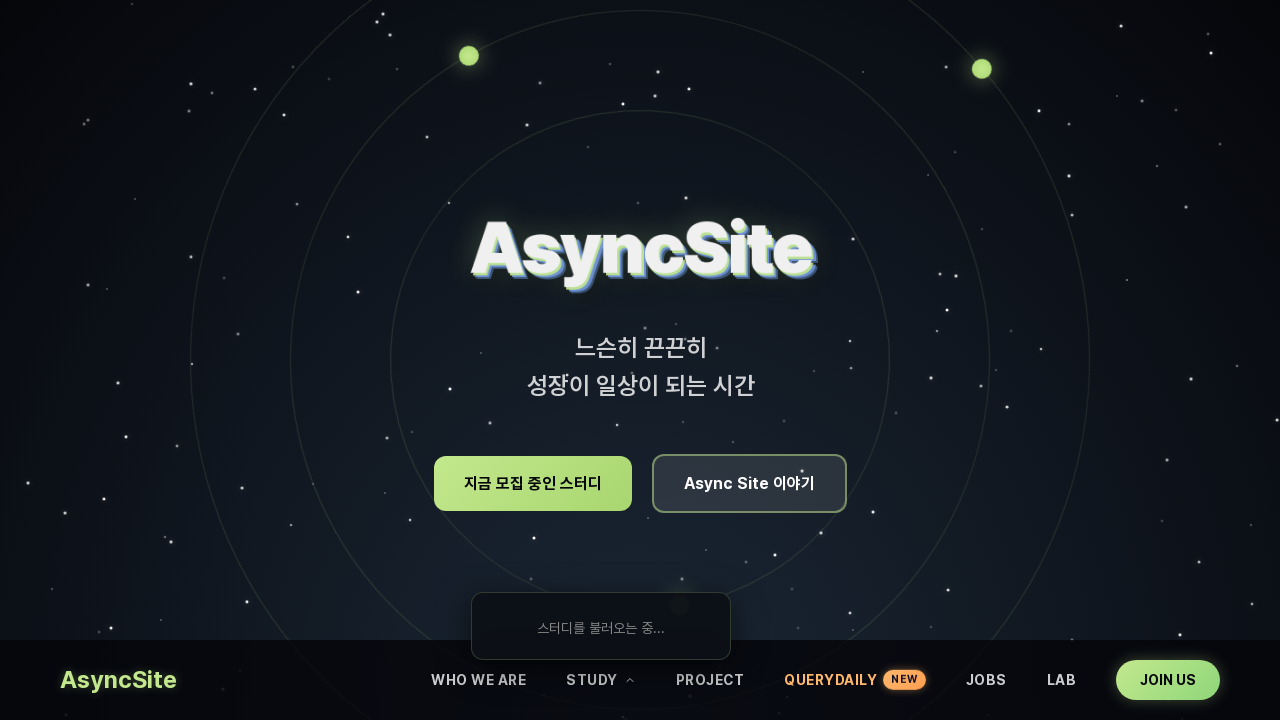

Iteration 5: Moved mouse toward dropdown (step 6/8) at (601, 640)
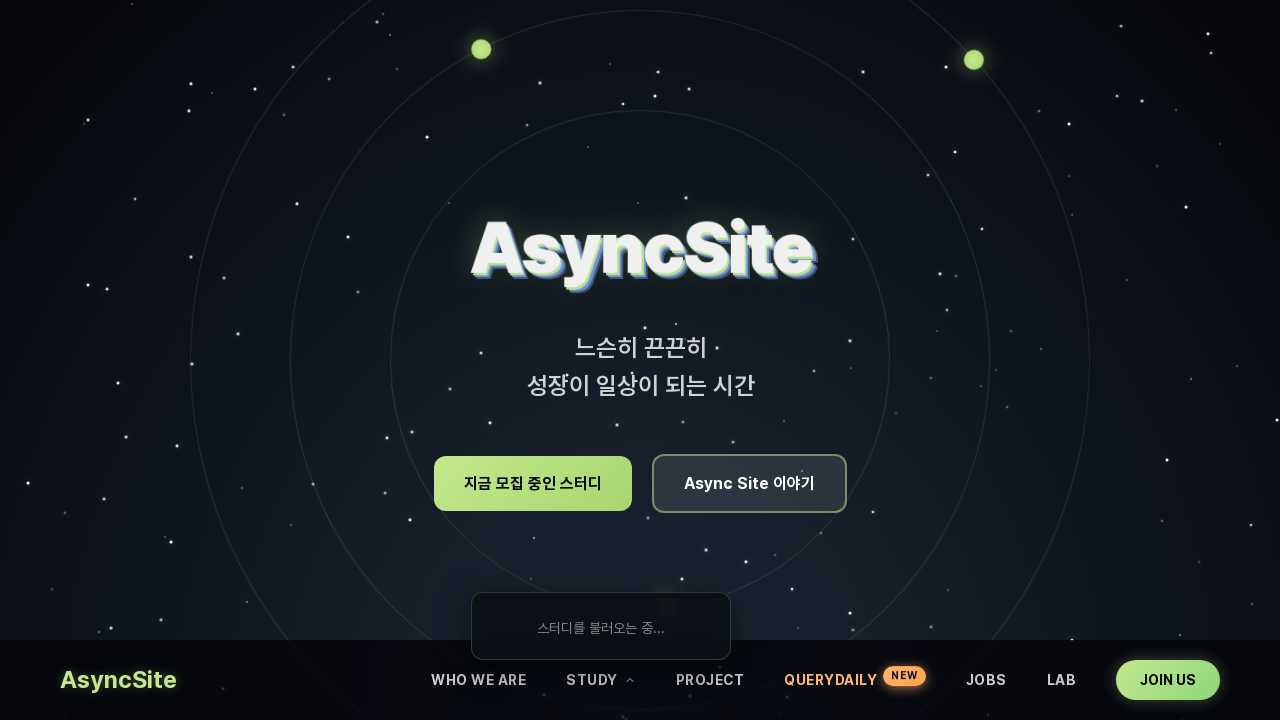

Iteration 5: Waited 50ms during mouse movement (step 6/8)
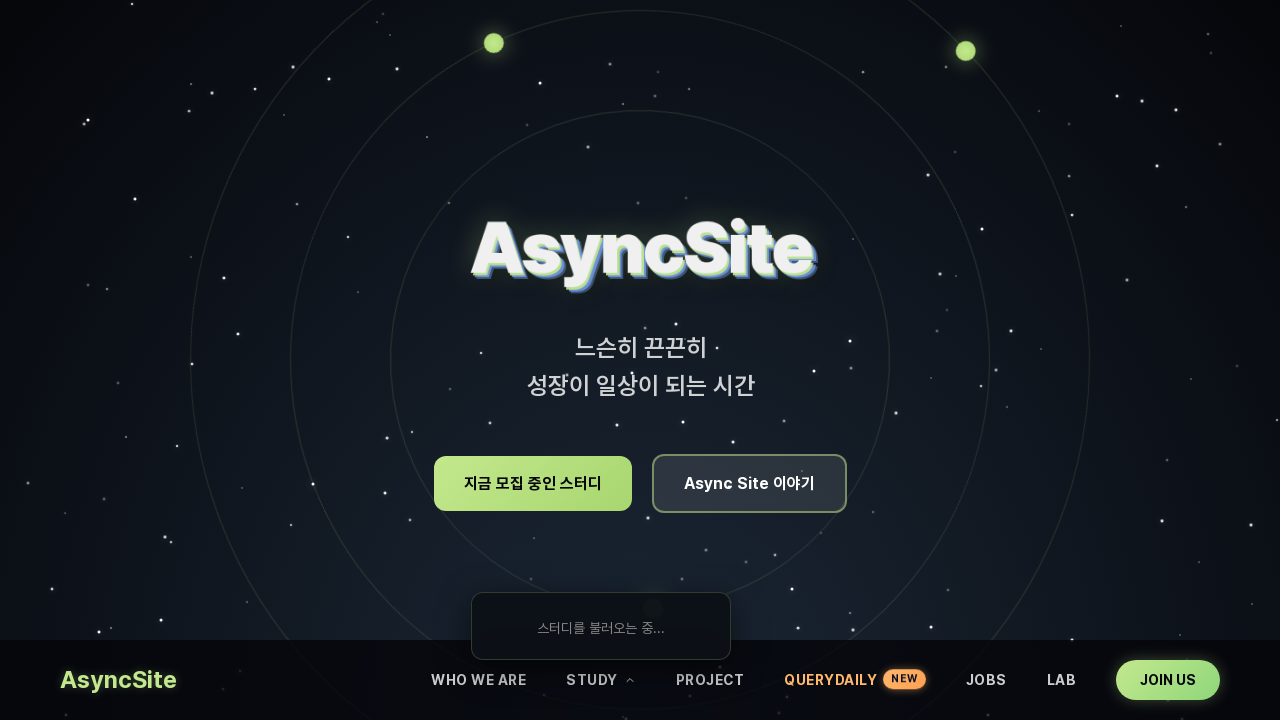

Iteration 5: Moved mouse toward dropdown (step 7/8) at (601, 631)
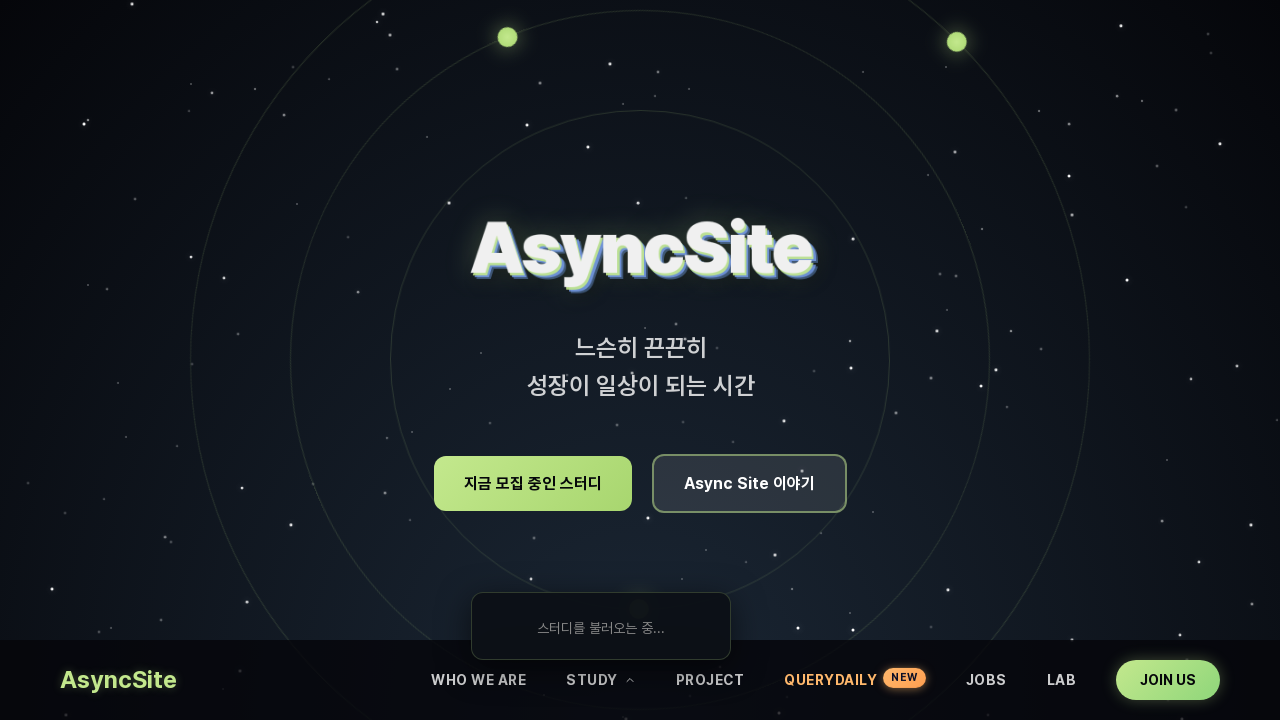

Iteration 5: Waited 50ms during mouse movement (step 7/8)
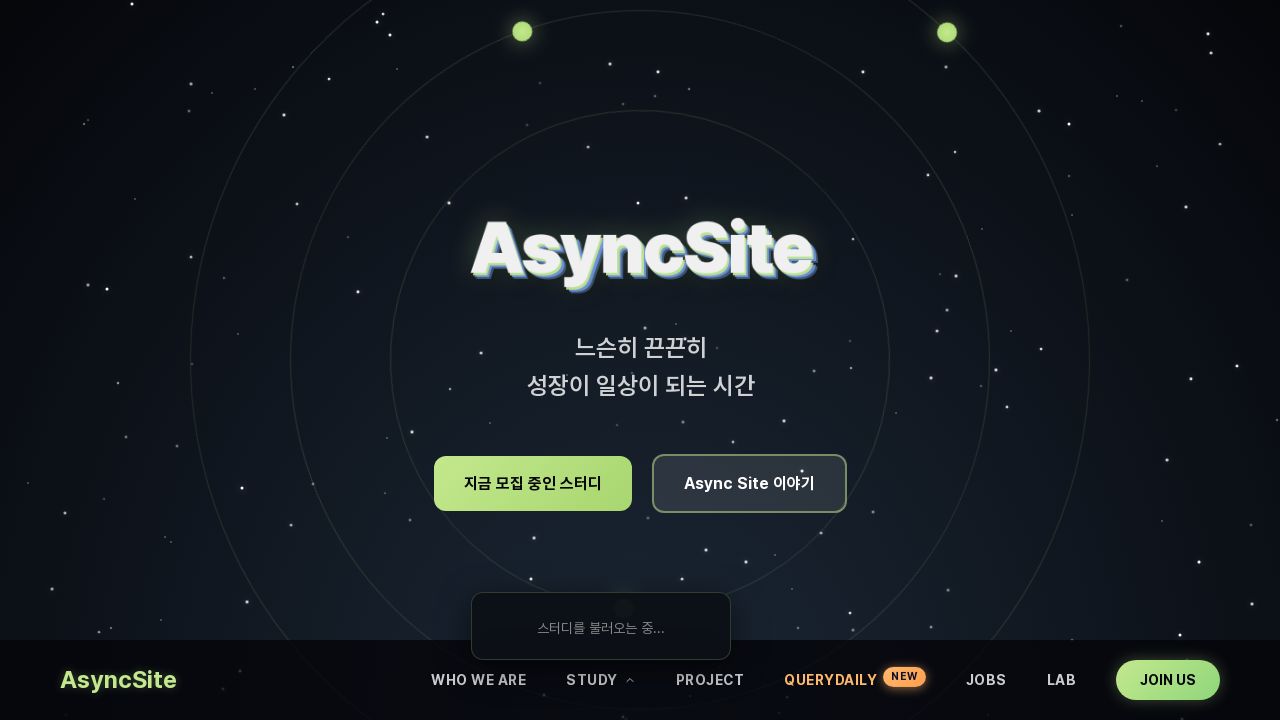

Iteration 5: Moved mouse toward dropdown (step 8/8) at (601, 622)
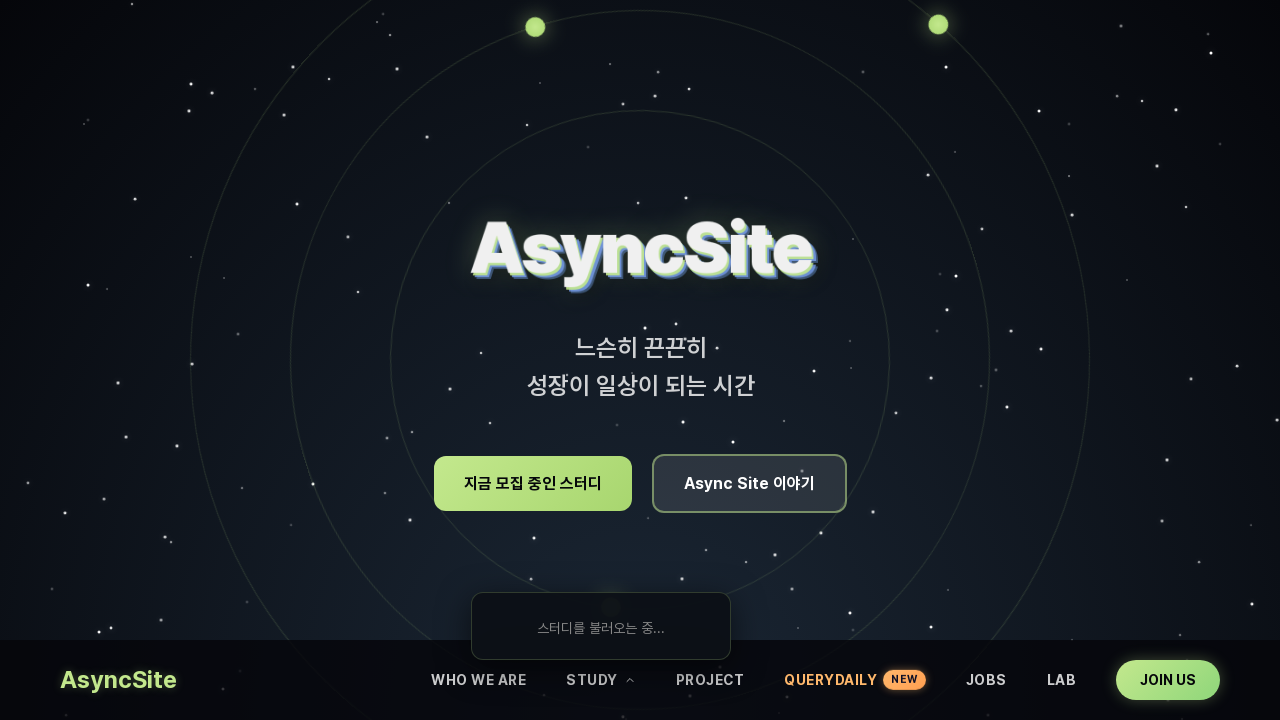

Iteration 5: Waited 50ms during mouse movement (step 8/8)
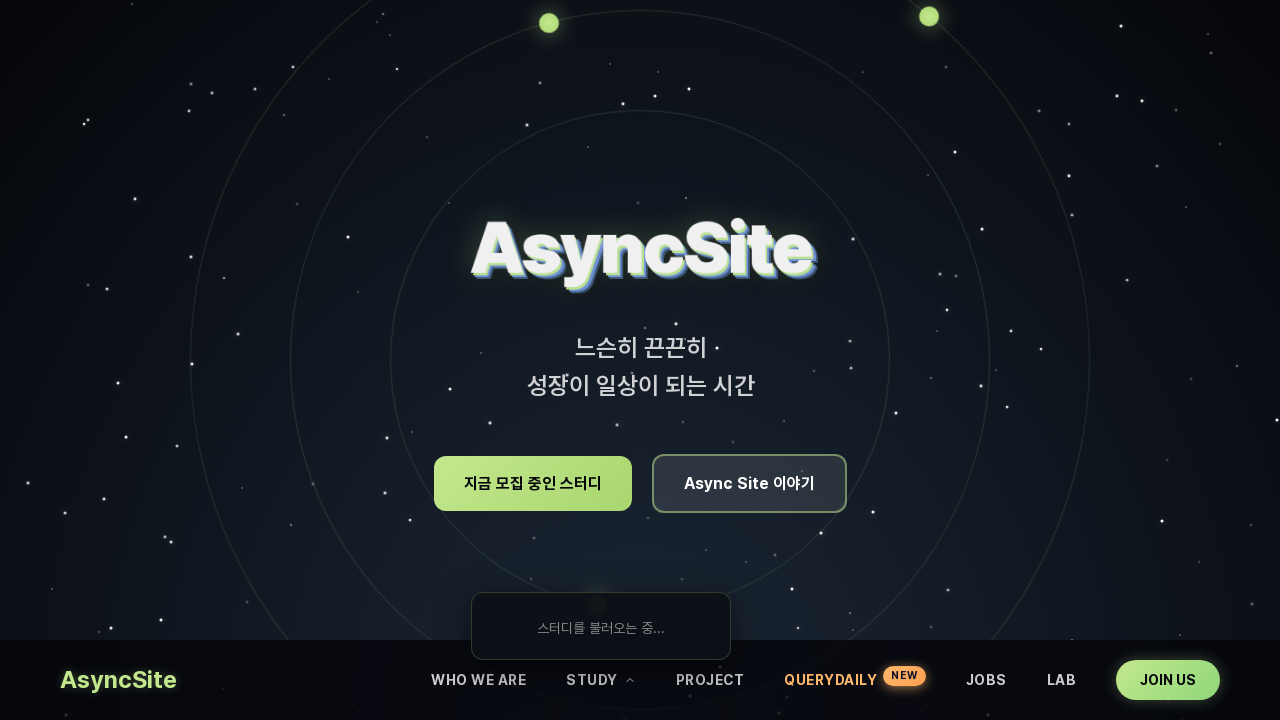

Iteration 5: Waited 500ms inside dropdown to verify it remains visible
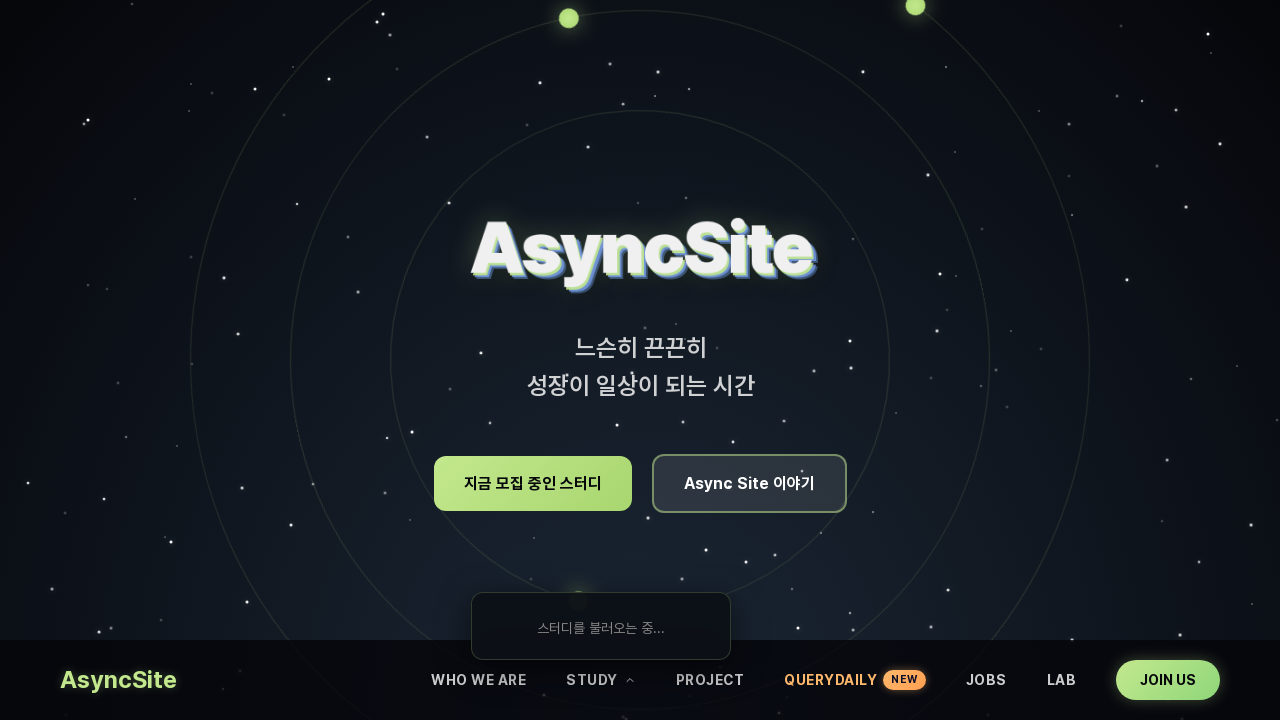

Iteration 5: Moved mouse away to position (50, 50) at (50, 50)
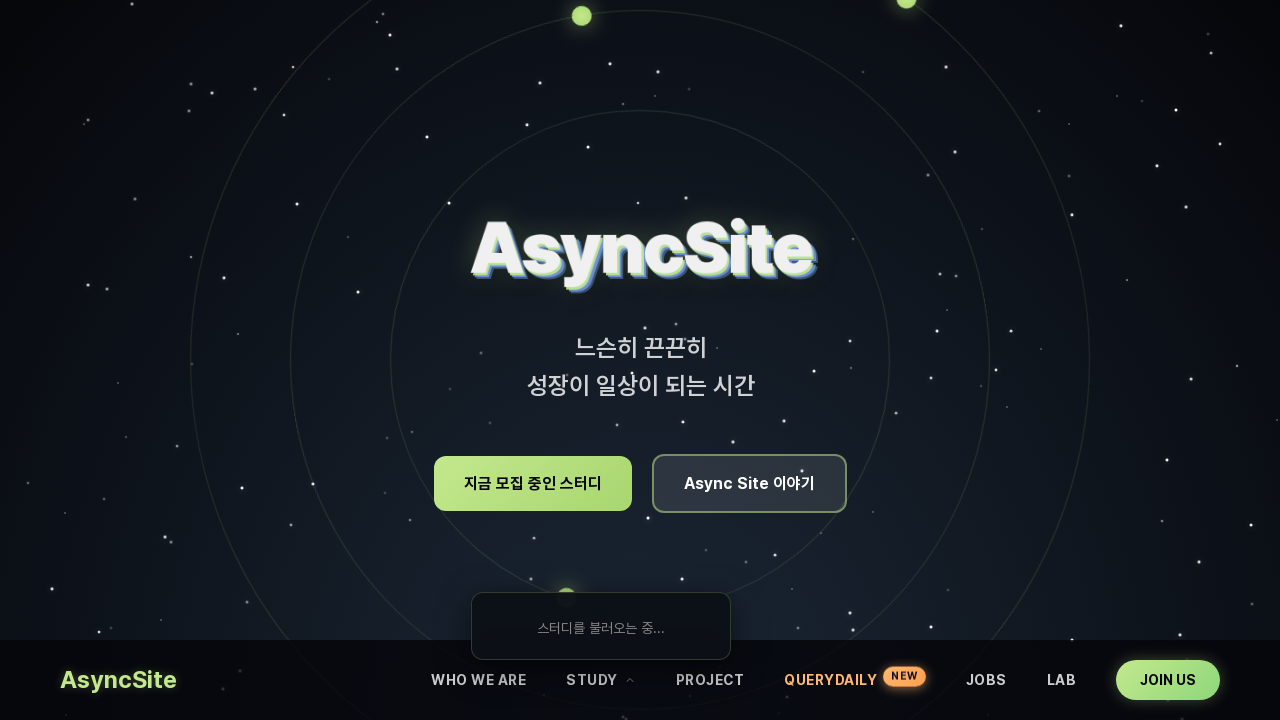

Iteration 5: Waited 1 second before next iteration
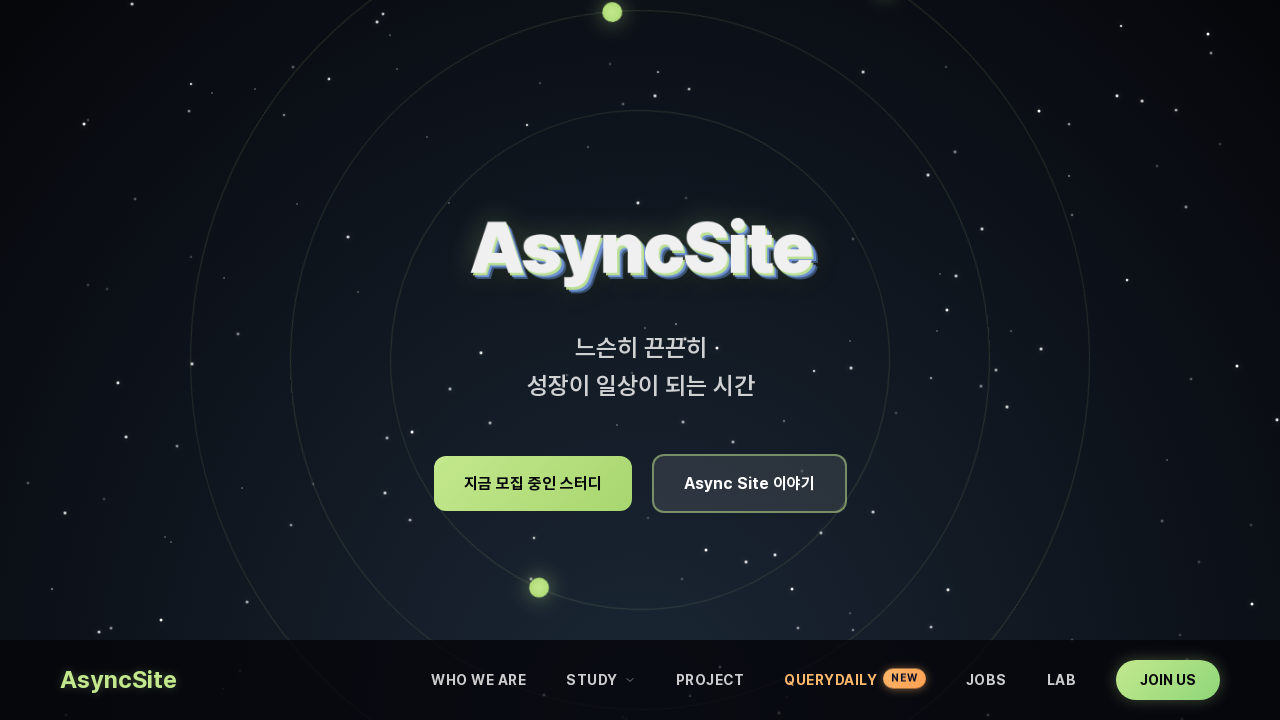

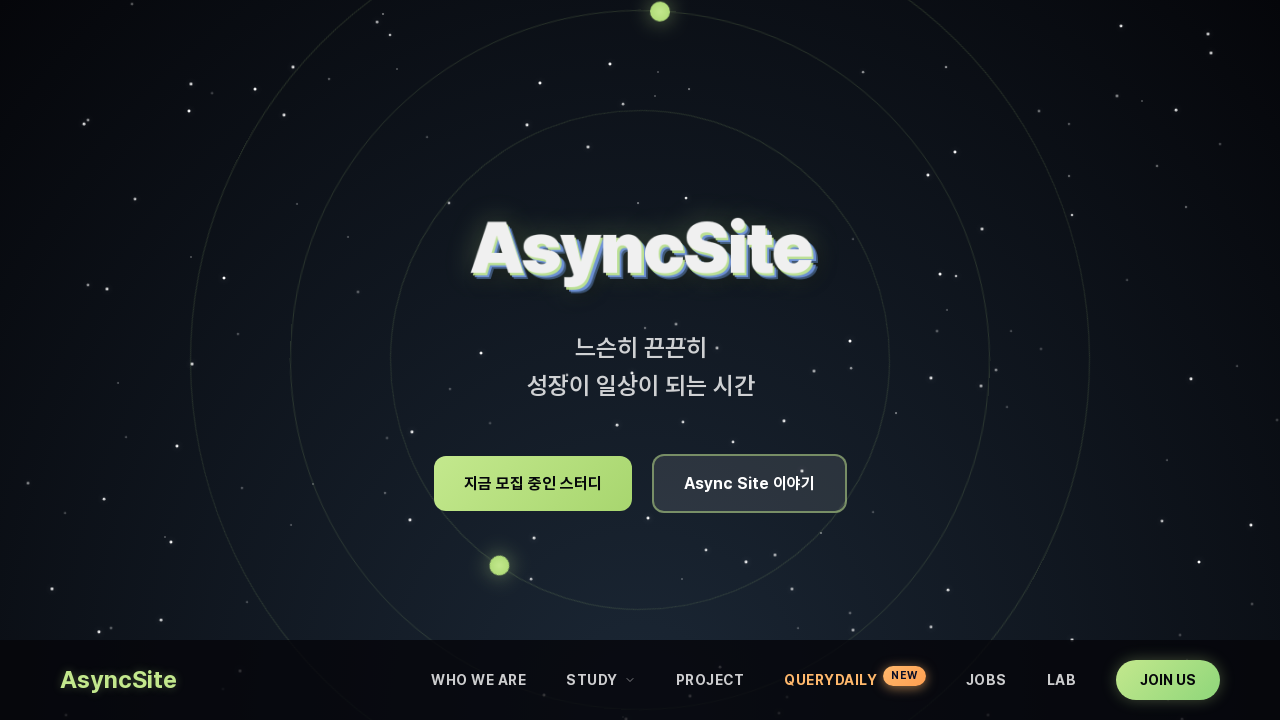